Tests the Add Element functionality by clicking the "Add Element" button multiple times and verifying that the corresponding number of "Delete" buttons are displayed

Starting URL: http://the-internet.herokuapp.com/add_remove_elements/

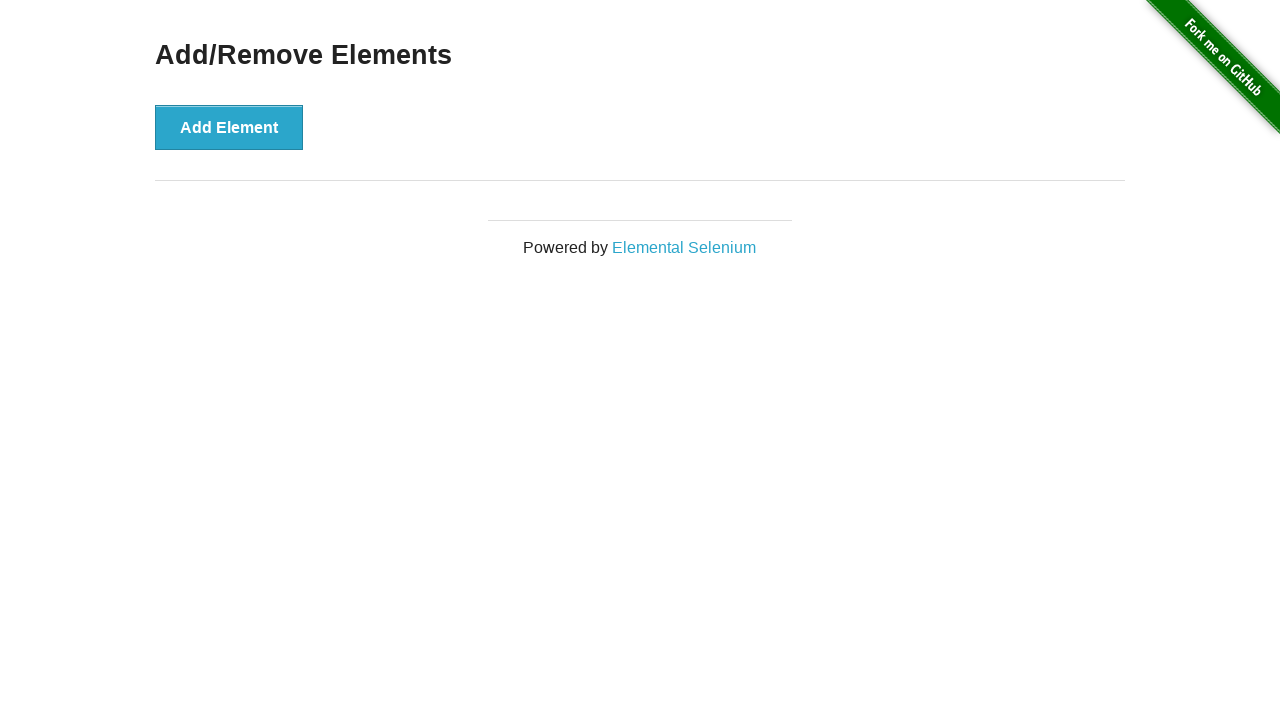

Navigated to Add/Remove Elements page
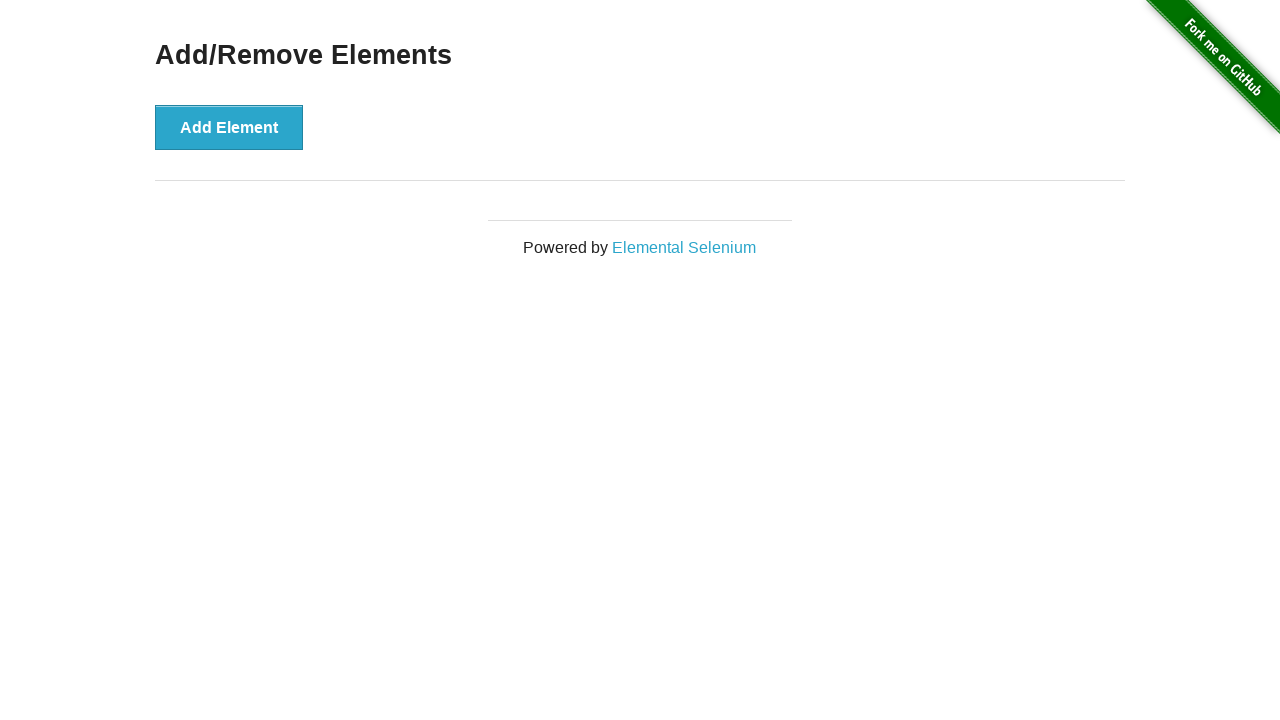

Clicked Add Element button (iteration 1 of 100) at (229, 127) on xpath=//*[@onclick='addElement()']
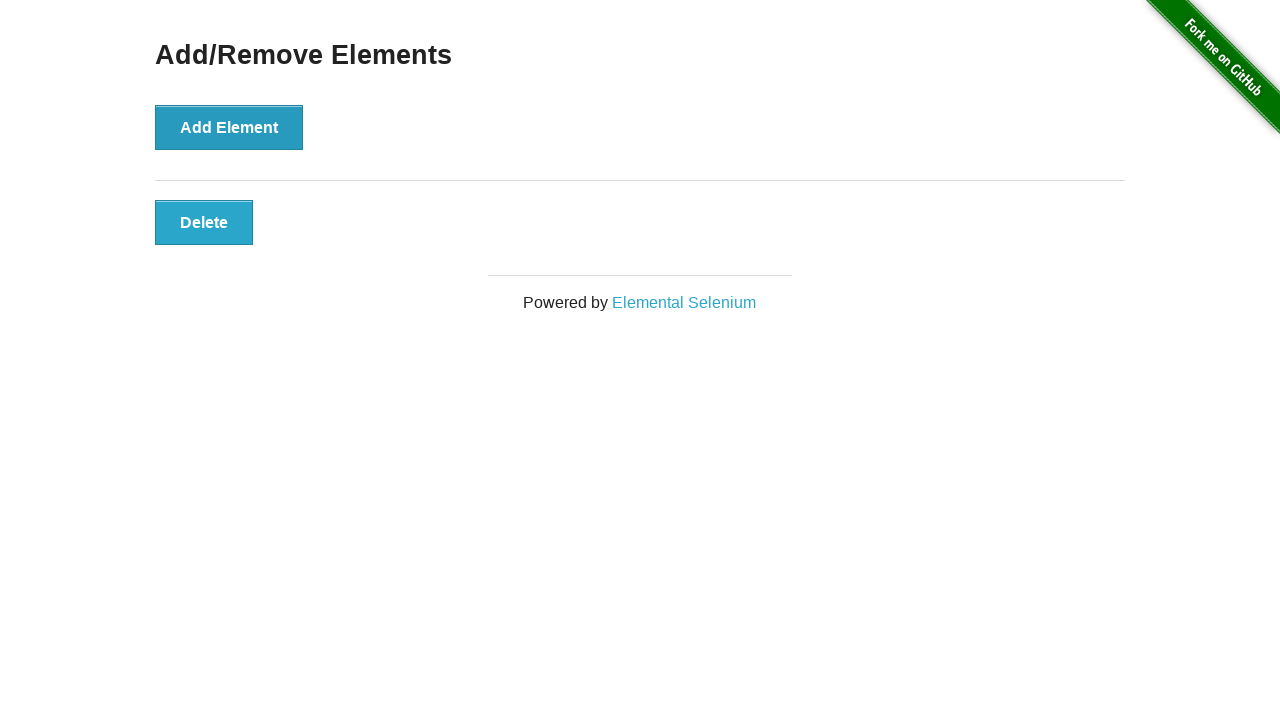

Clicked Add Element button (iteration 2 of 100) at (229, 127) on xpath=//*[@onclick='addElement()']
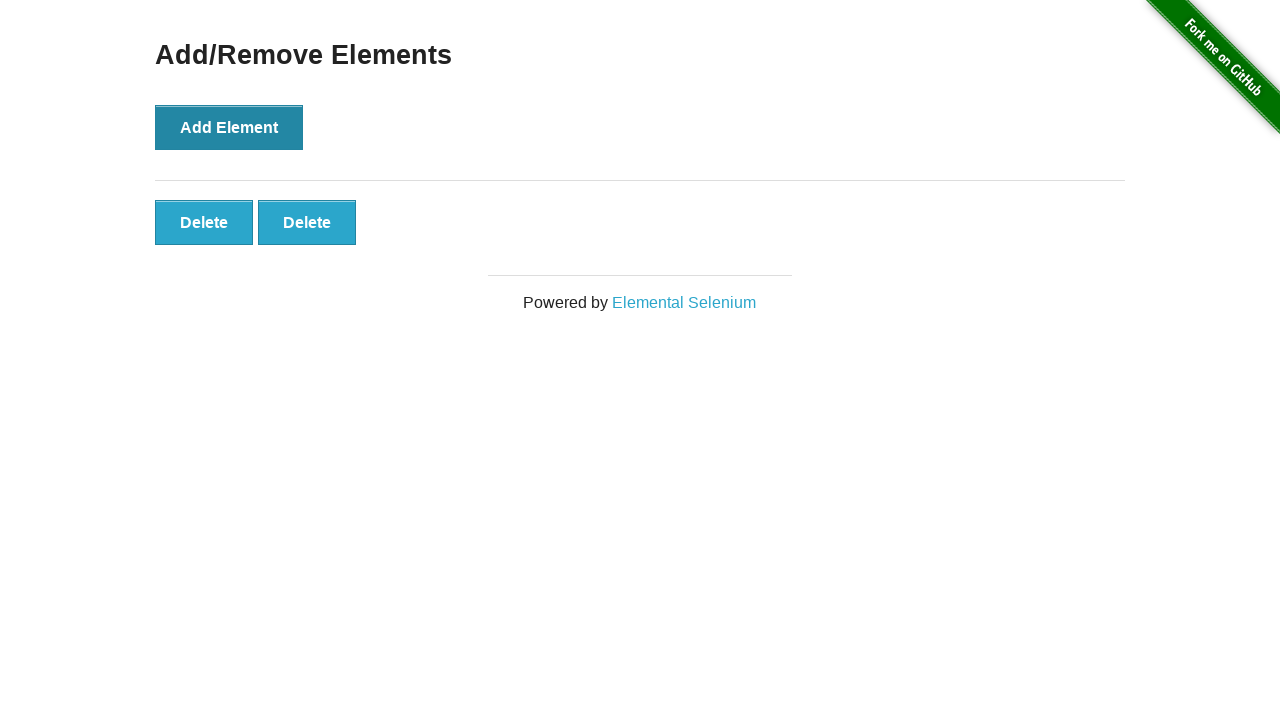

Clicked Add Element button (iteration 3 of 100) at (229, 127) on xpath=//*[@onclick='addElement()']
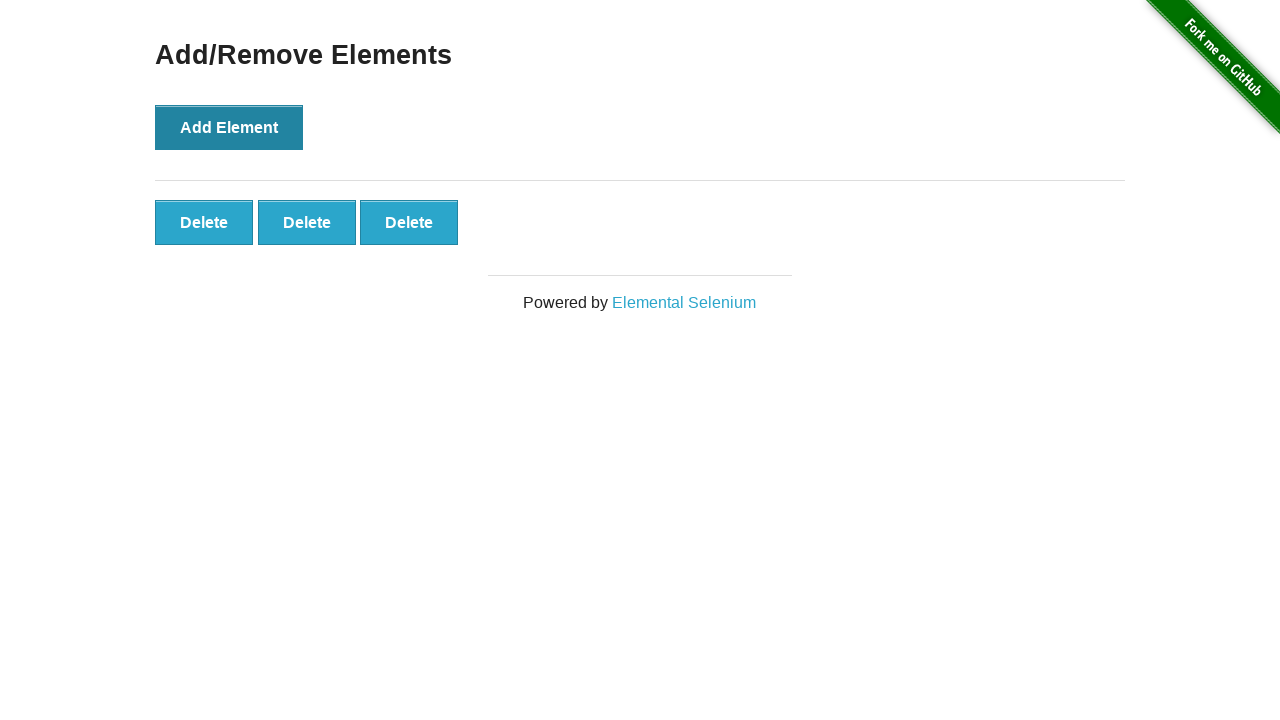

Clicked Add Element button (iteration 4 of 100) at (229, 127) on xpath=//*[@onclick='addElement()']
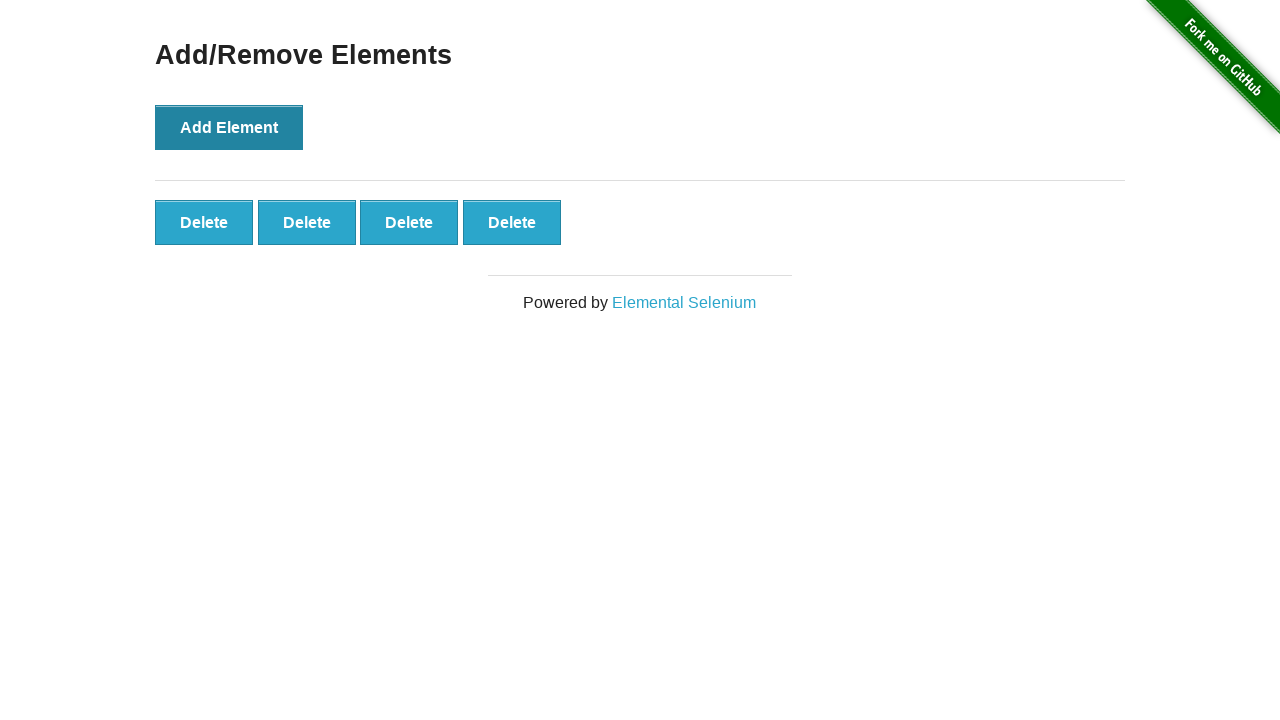

Clicked Add Element button (iteration 5 of 100) at (229, 127) on xpath=//*[@onclick='addElement()']
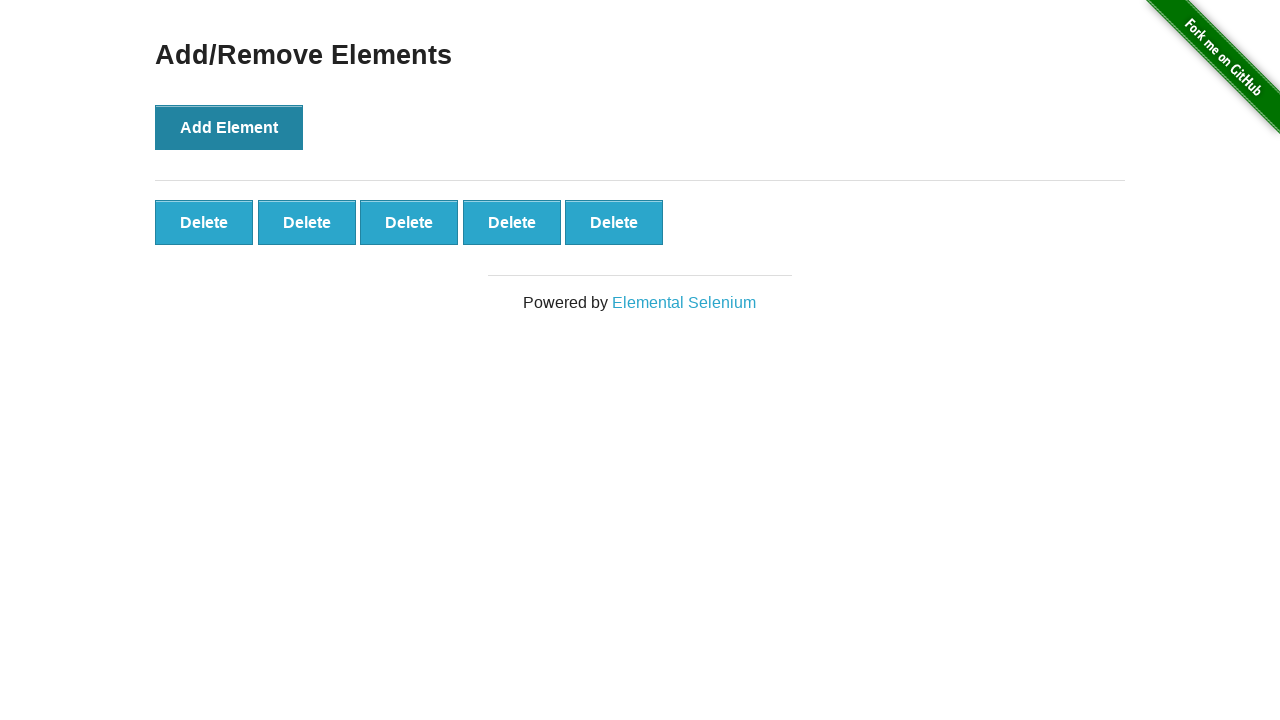

Clicked Add Element button (iteration 6 of 100) at (229, 127) on xpath=//*[@onclick='addElement()']
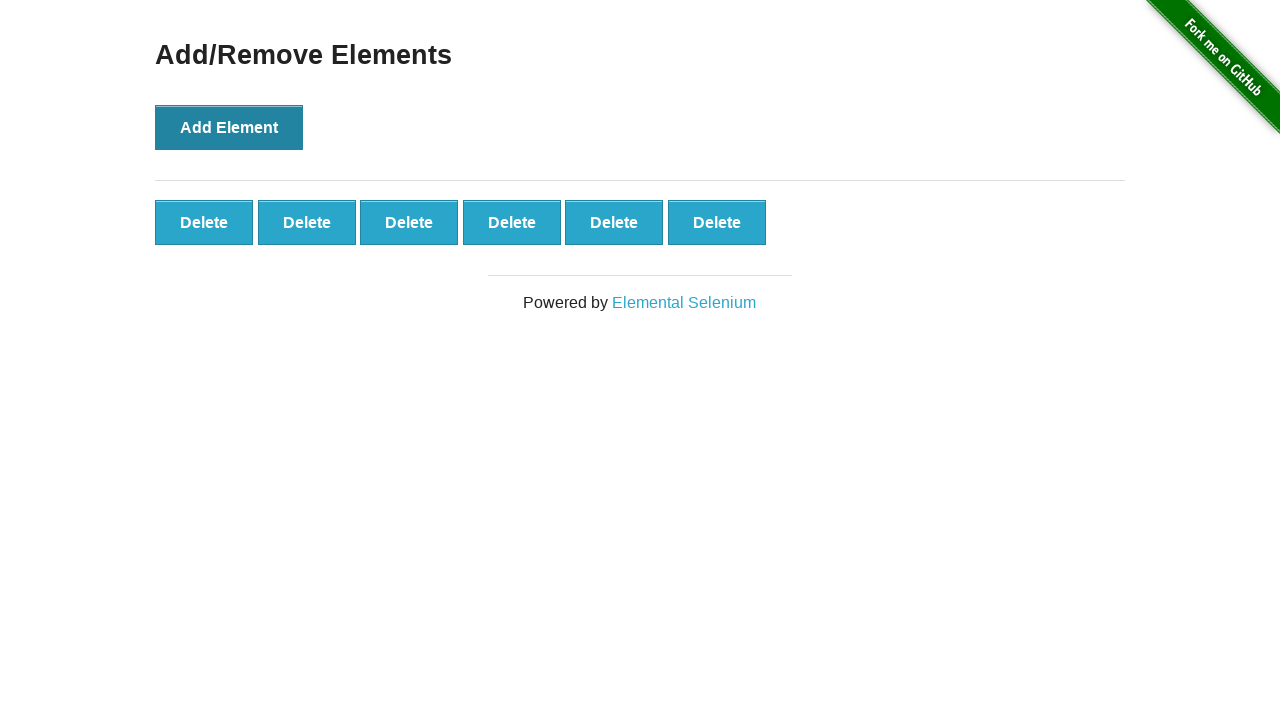

Clicked Add Element button (iteration 7 of 100) at (229, 127) on xpath=//*[@onclick='addElement()']
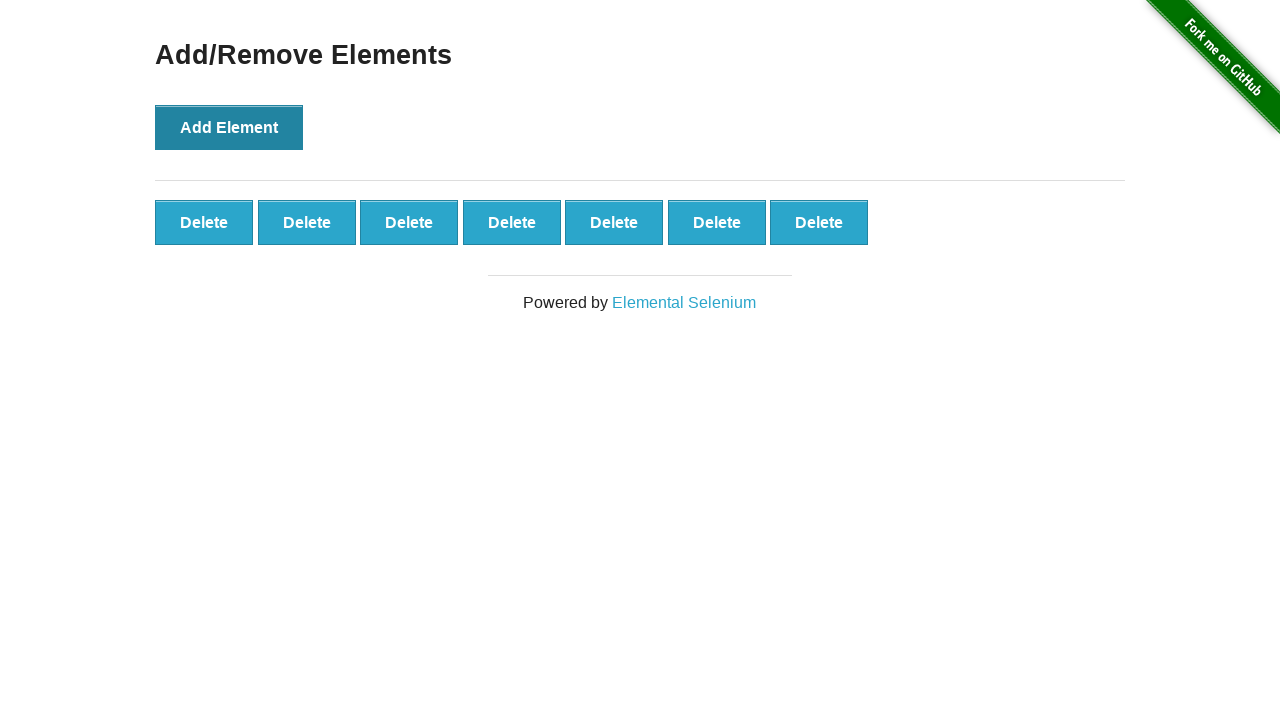

Clicked Add Element button (iteration 8 of 100) at (229, 127) on xpath=//*[@onclick='addElement()']
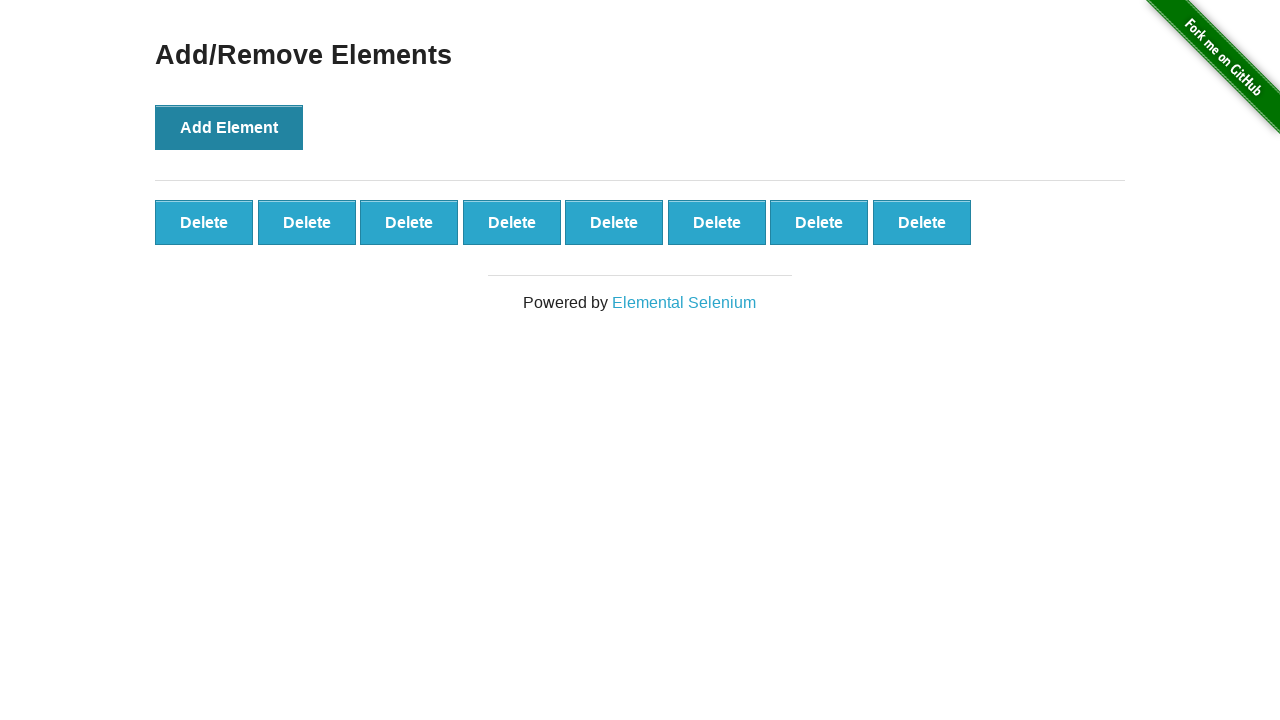

Clicked Add Element button (iteration 9 of 100) at (229, 127) on xpath=//*[@onclick='addElement()']
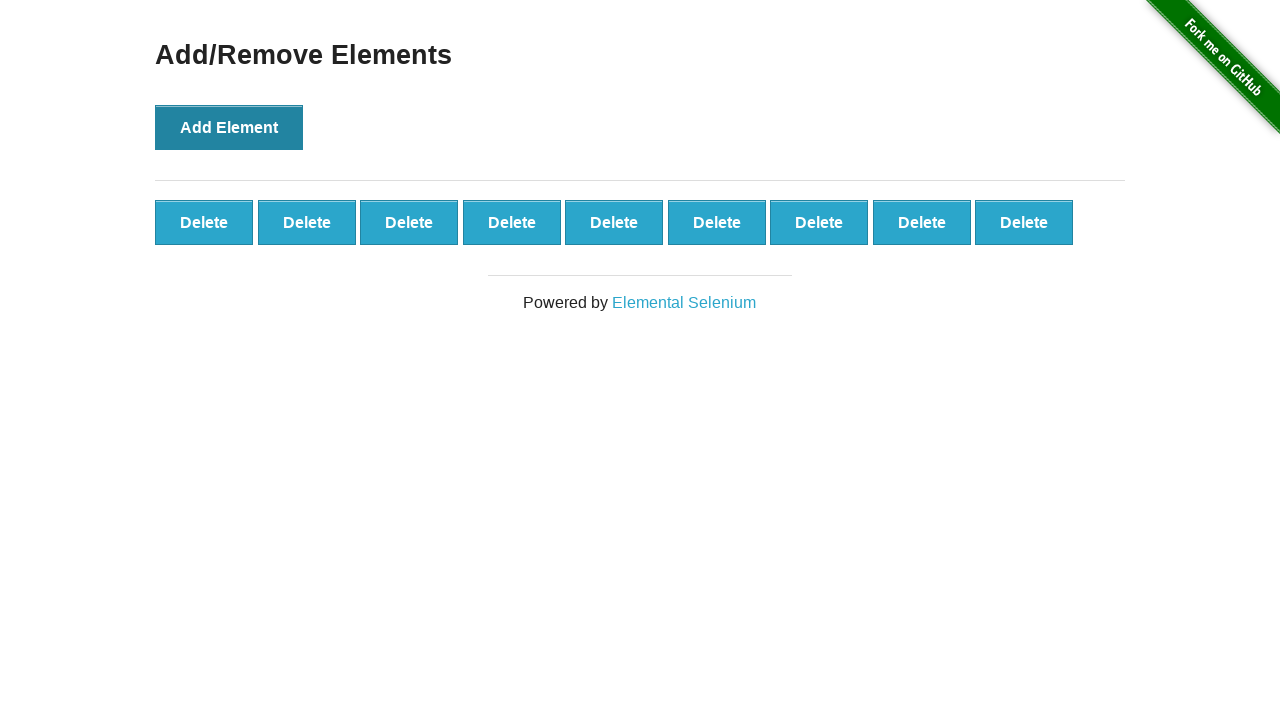

Clicked Add Element button (iteration 10 of 100) at (229, 127) on xpath=//*[@onclick='addElement()']
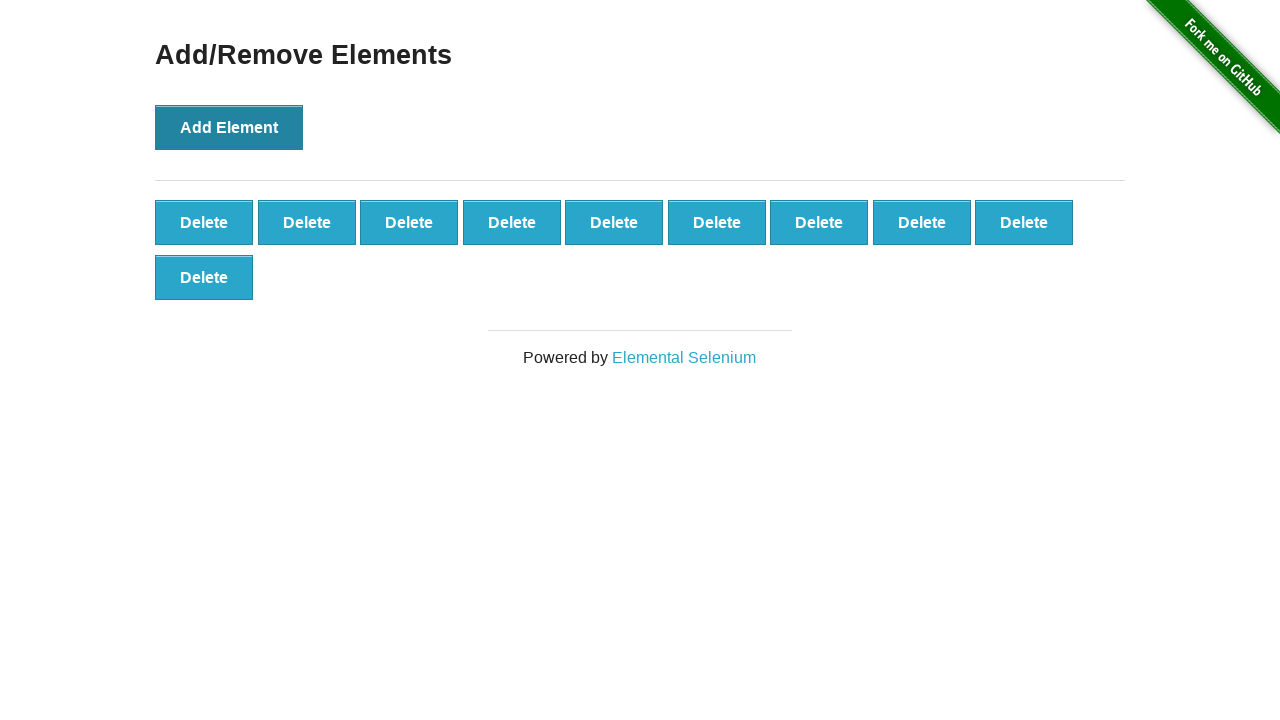

Clicked Add Element button (iteration 11 of 100) at (229, 127) on xpath=//*[@onclick='addElement()']
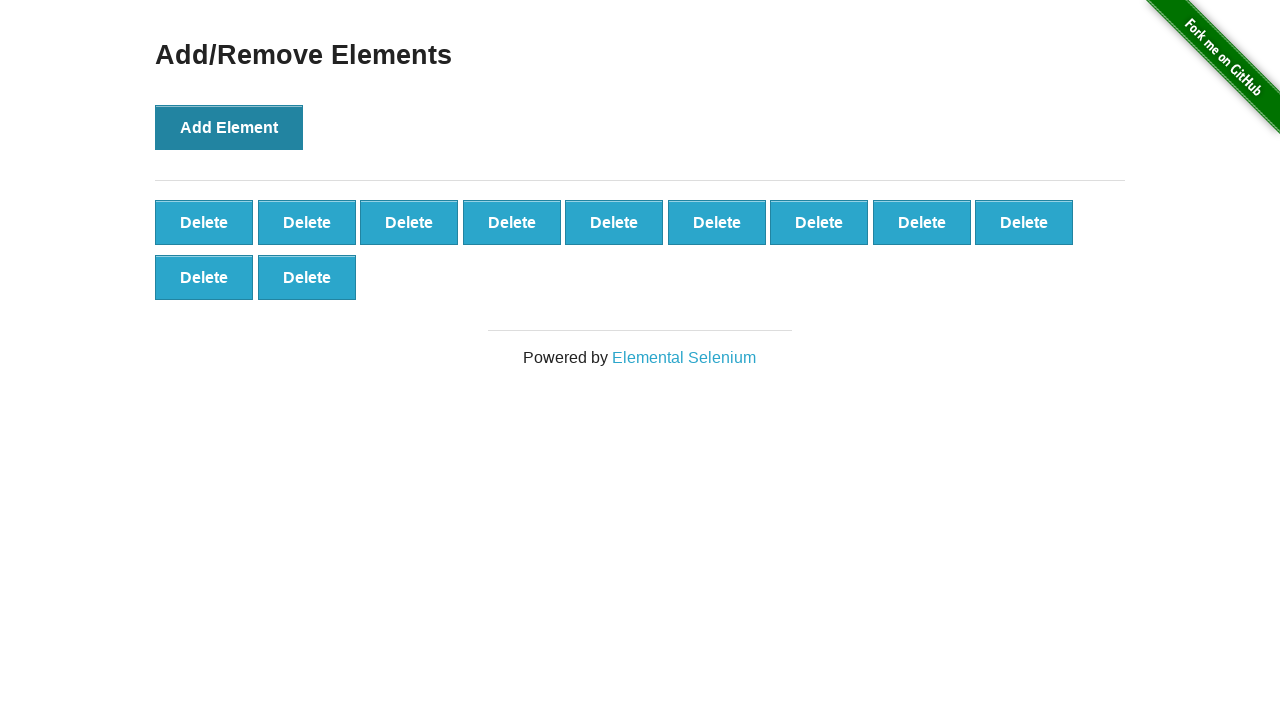

Clicked Add Element button (iteration 12 of 100) at (229, 127) on xpath=//*[@onclick='addElement()']
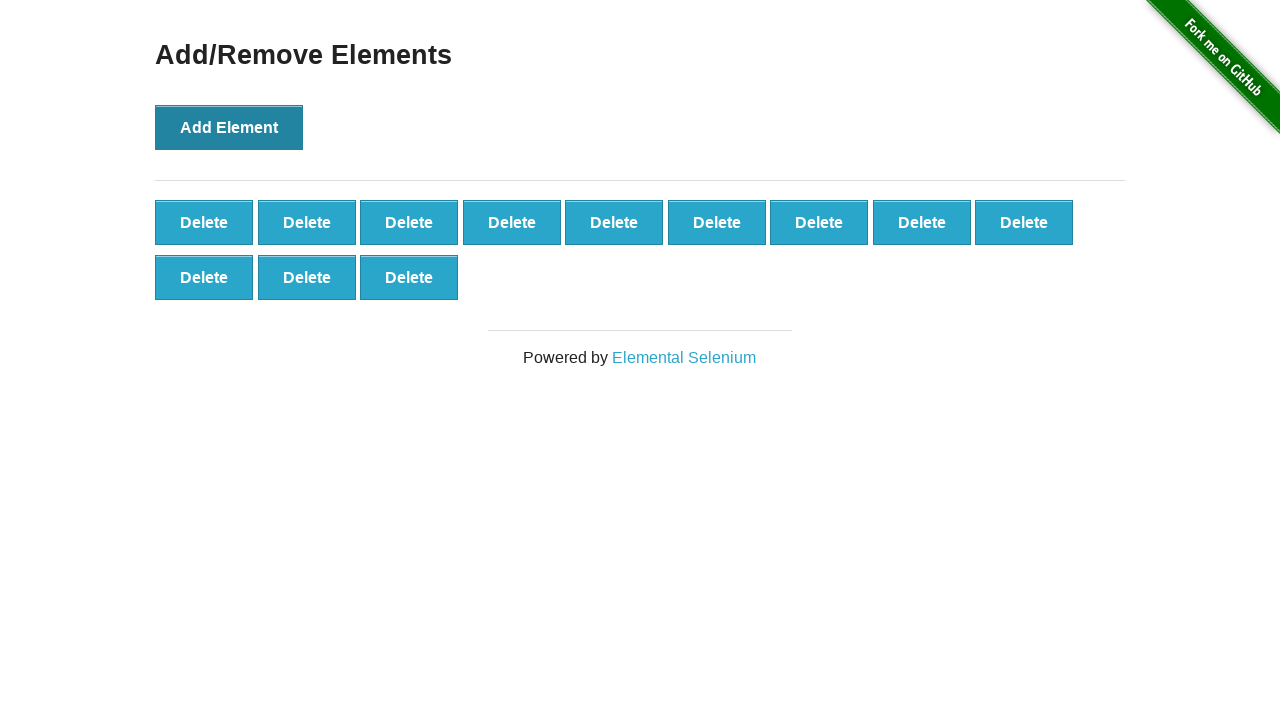

Clicked Add Element button (iteration 13 of 100) at (229, 127) on xpath=//*[@onclick='addElement()']
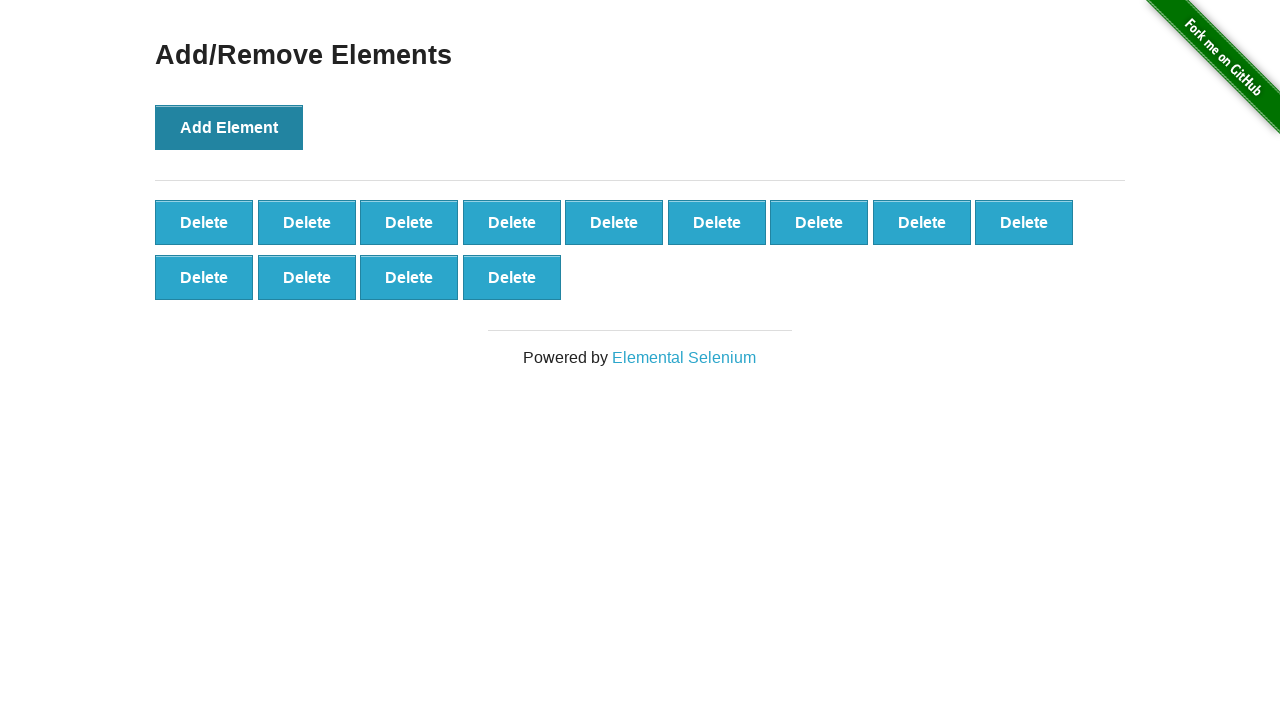

Clicked Add Element button (iteration 14 of 100) at (229, 127) on xpath=//*[@onclick='addElement()']
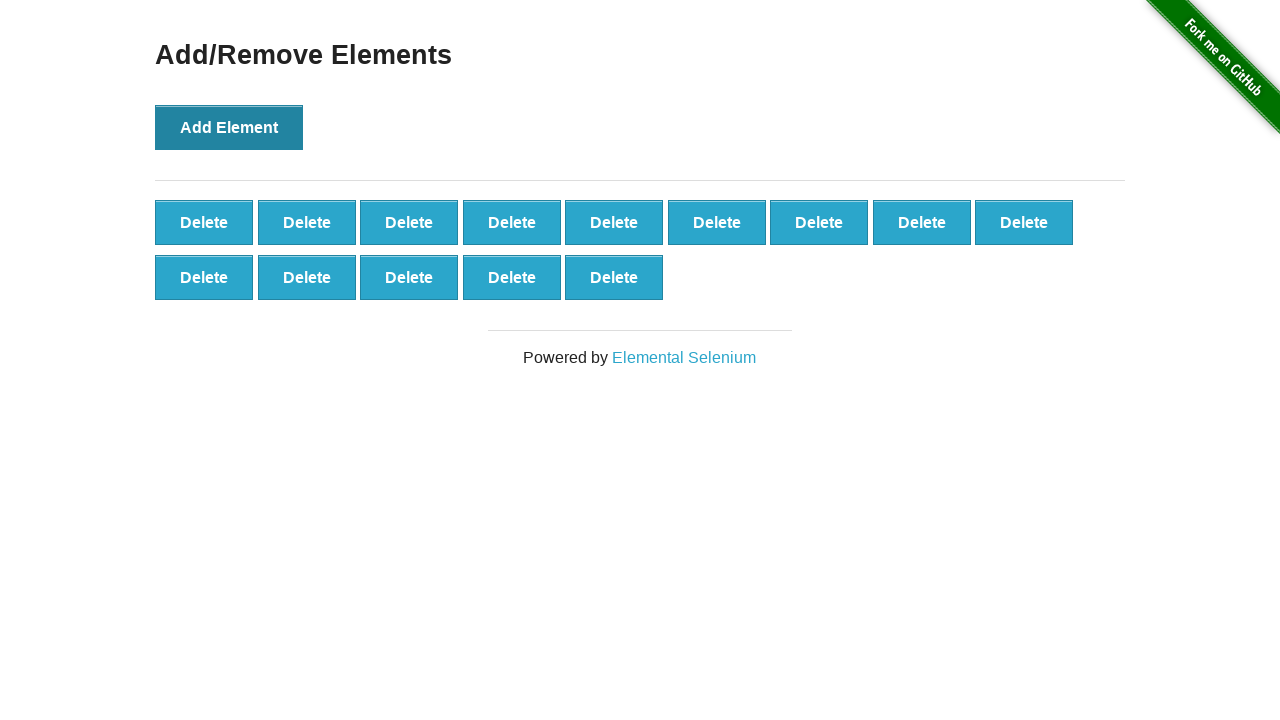

Clicked Add Element button (iteration 15 of 100) at (229, 127) on xpath=//*[@onclick='addElement()']
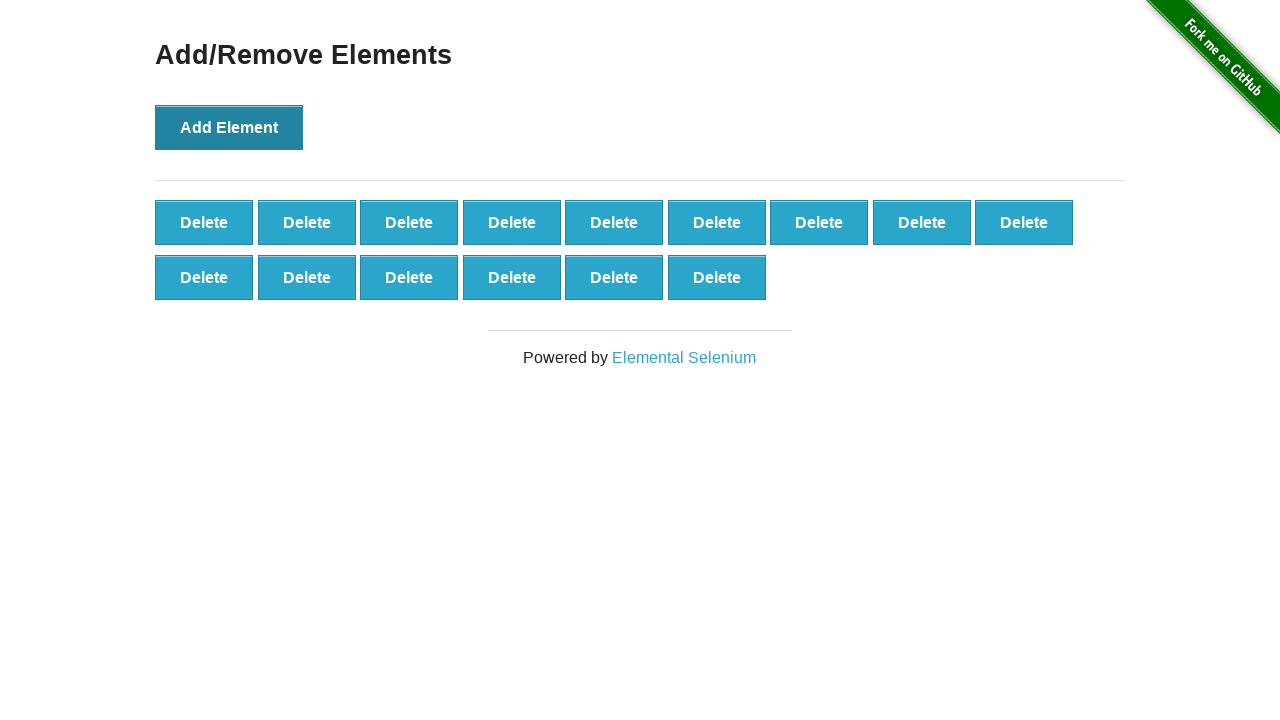

Clicked Add Element button (iteration 16 of 100) at (229, 127) on xpath=//*[@onclick='addElement()']
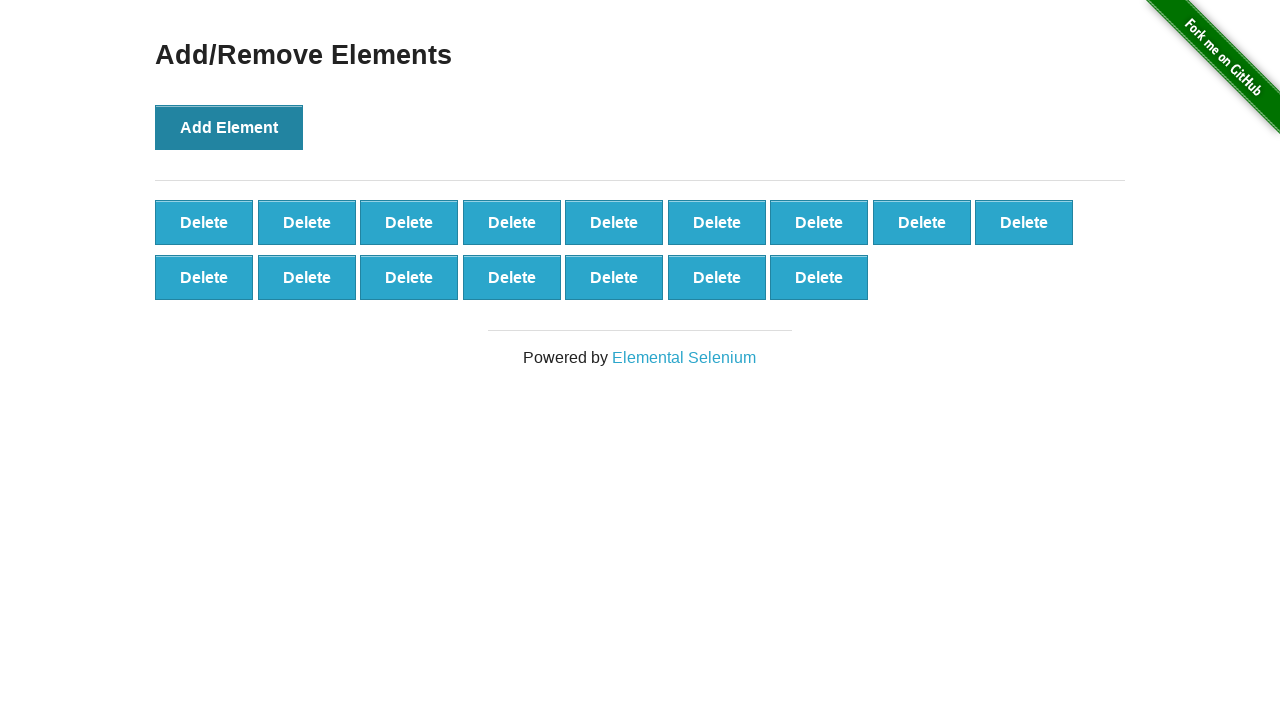

Clicked Add Element button (iteration 17 of 100) at (229, 127) on xpath=//*[@onclick='addElement()']
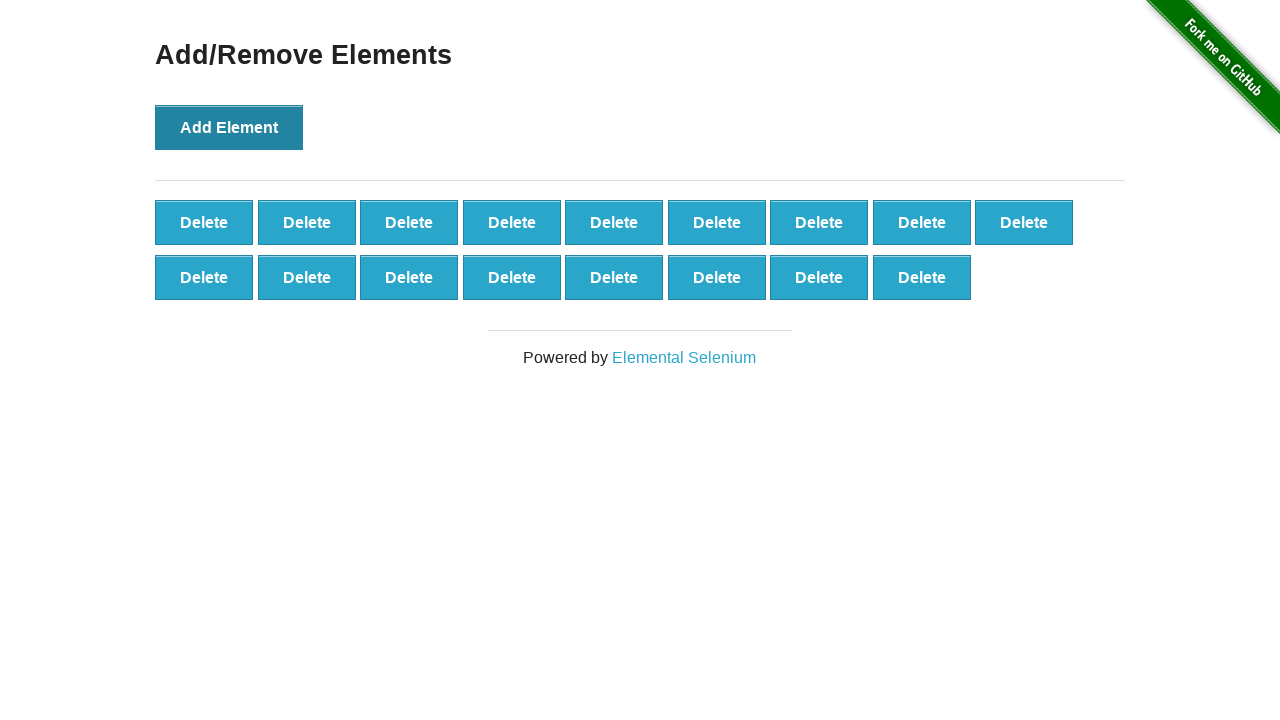

Clicked Add Element button (iteration 18 of 100) at (229, 127) on xpath=//*[@onclick='addElement()']
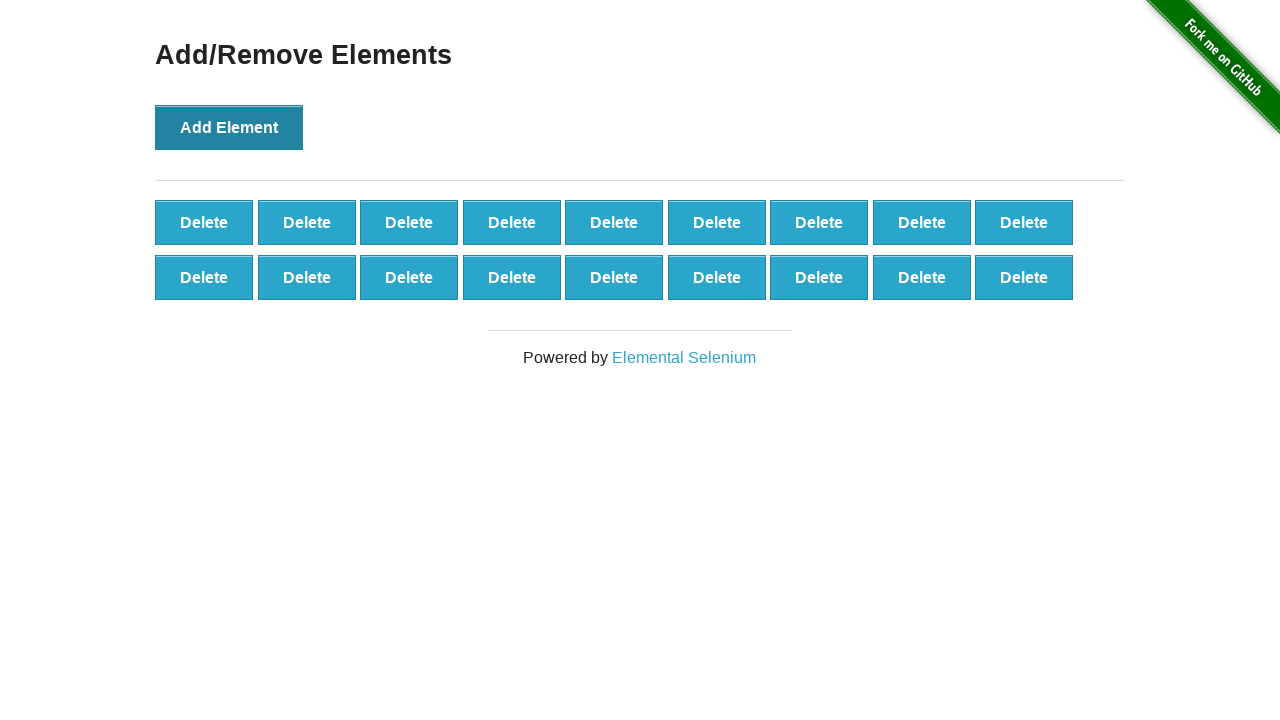

Clicked Add Element button (iteration 19 of 100) at (229, 127) on xpath=//*[@onclick='addElement()']
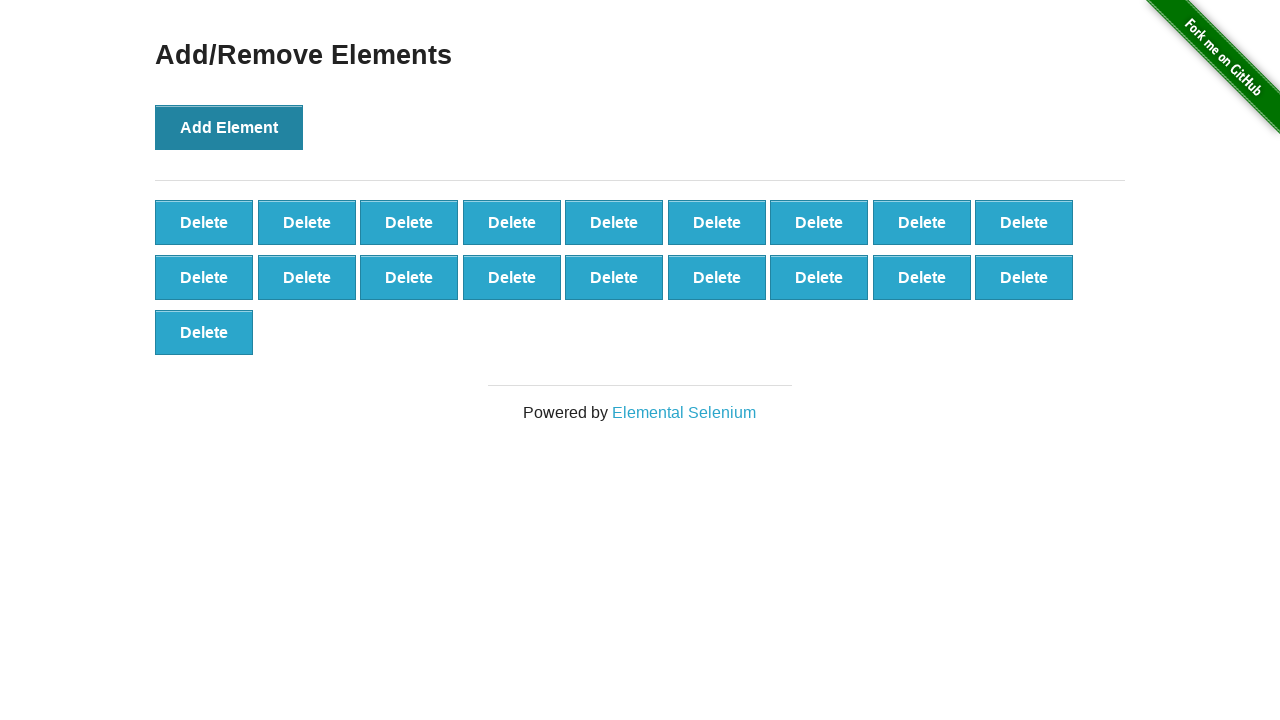

Clicked Add Element button (iteration 20 of 100) at (229, 127) on xpath=//*[@onclick='addElement()']
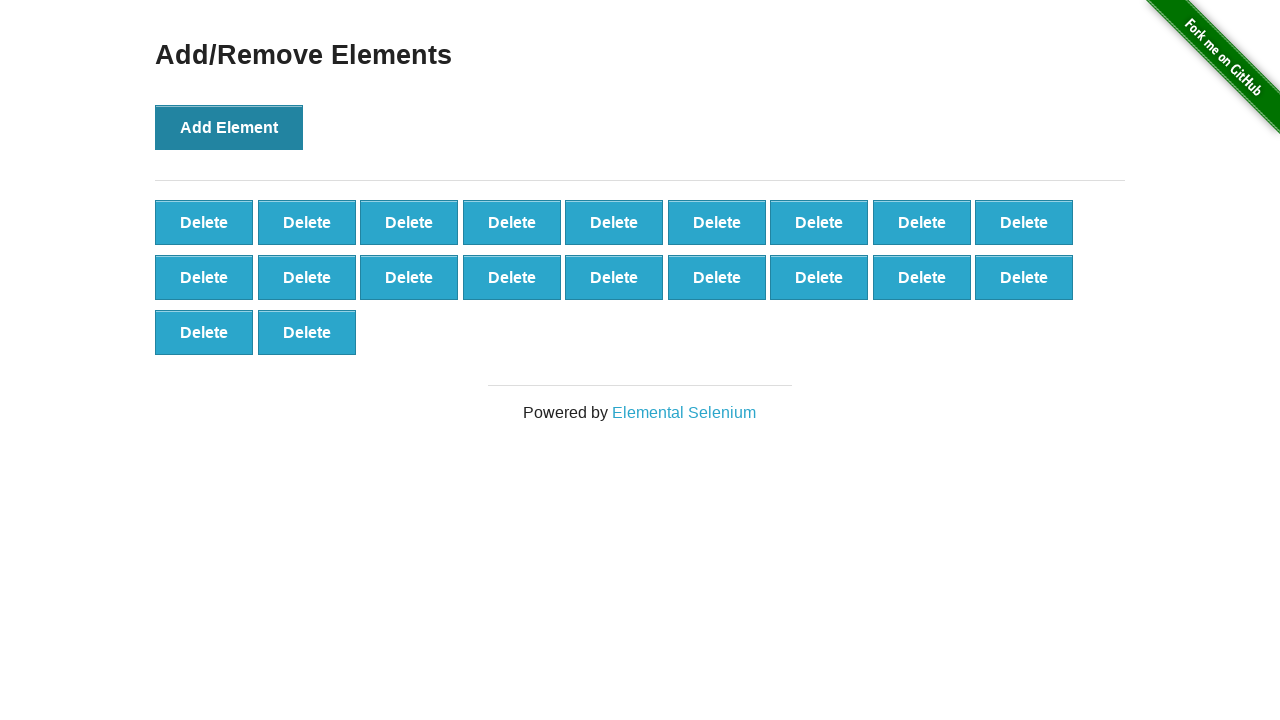

Clicked Add Element button (iteration 21 of 100) at (229, 127) on xpath=//*[@onclick='addElement()']
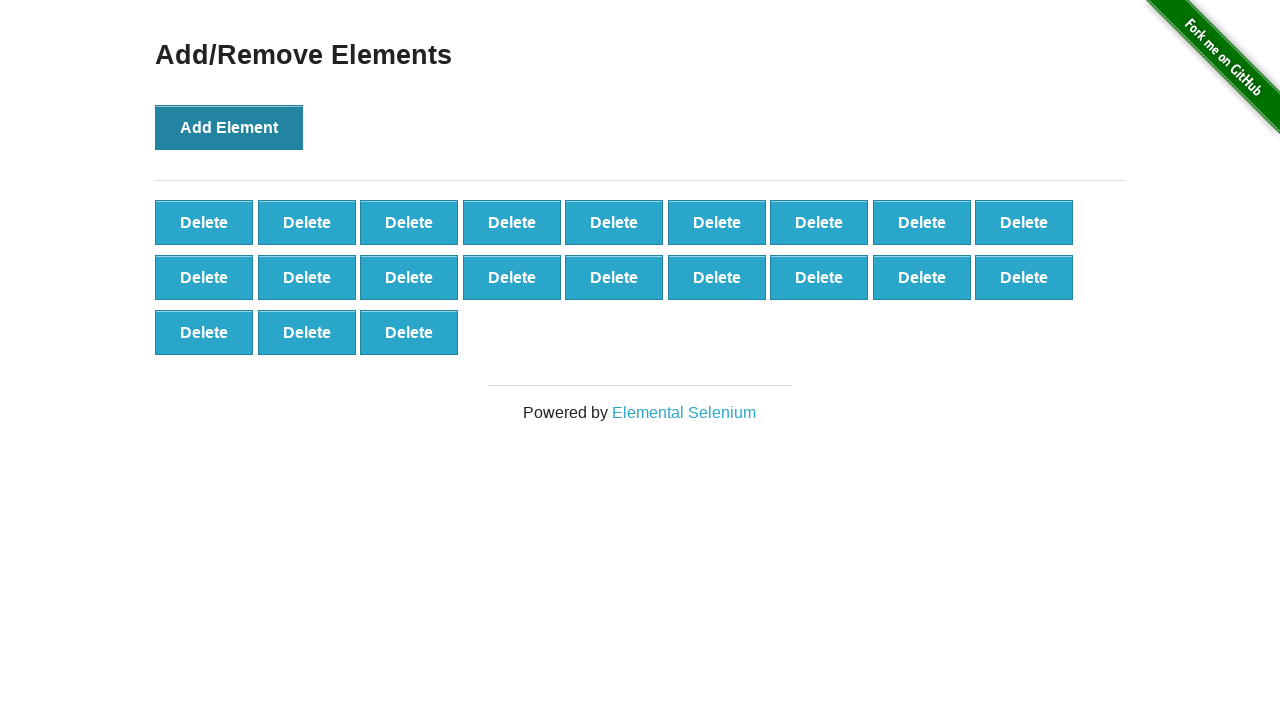

Clicked Add Element button (iteration 22 of 100) at (229, 127) on xpath=//*[@onclick='addElement()']
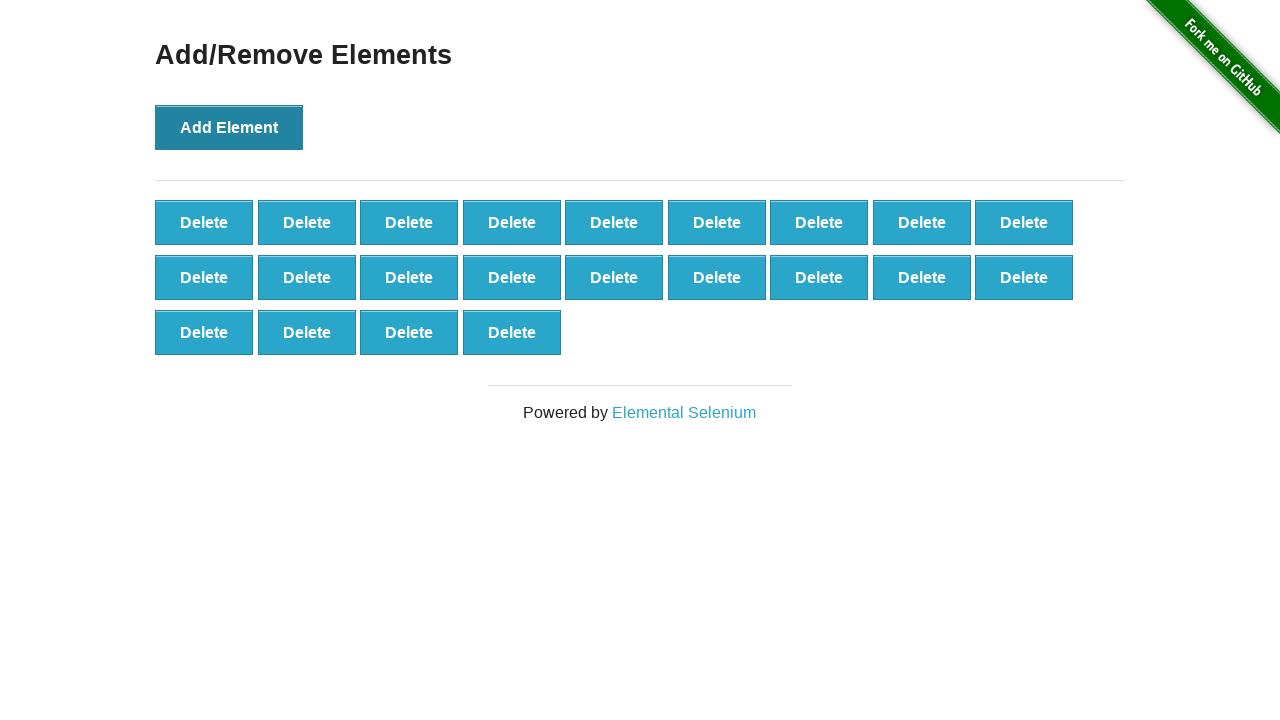

Clicked Add Element button (iteration 23 of 100) at (229, 127) on xpath=//*[@onclick='addElement()']
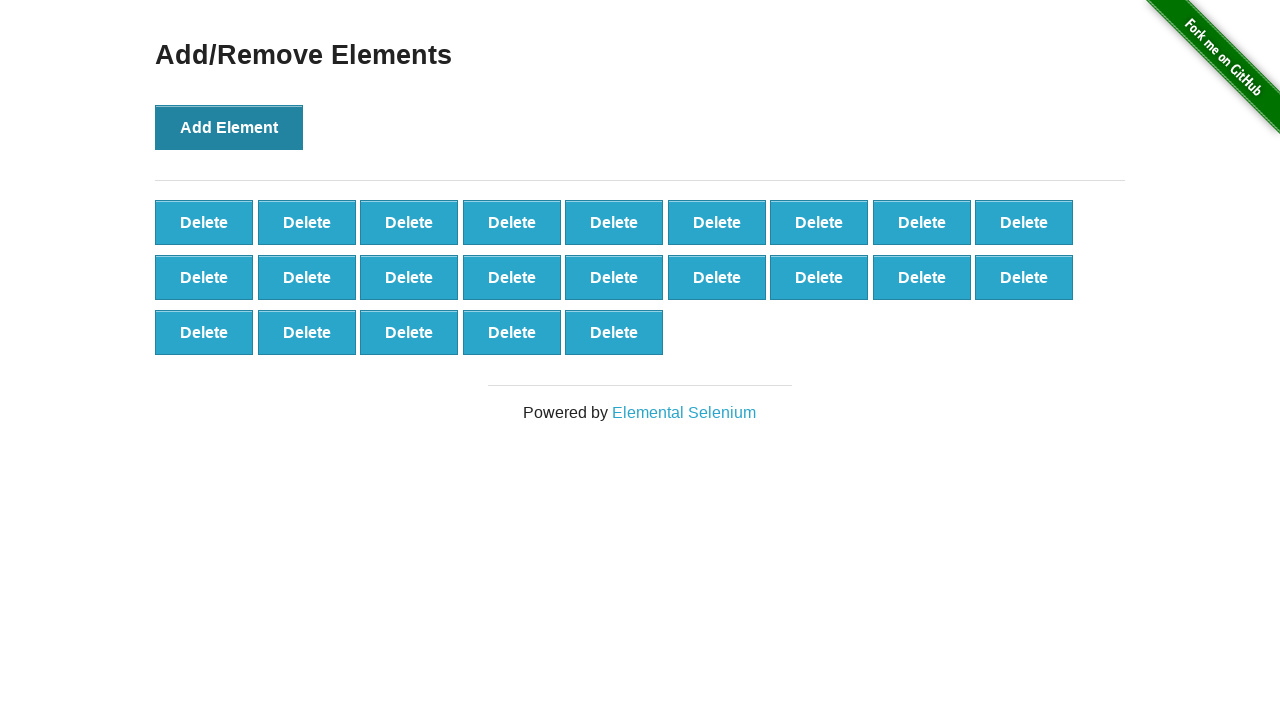

Clicked Add Element button (iteration 24 of 100) at (229, 127) on xpath=//*[@onclick='addElement()']
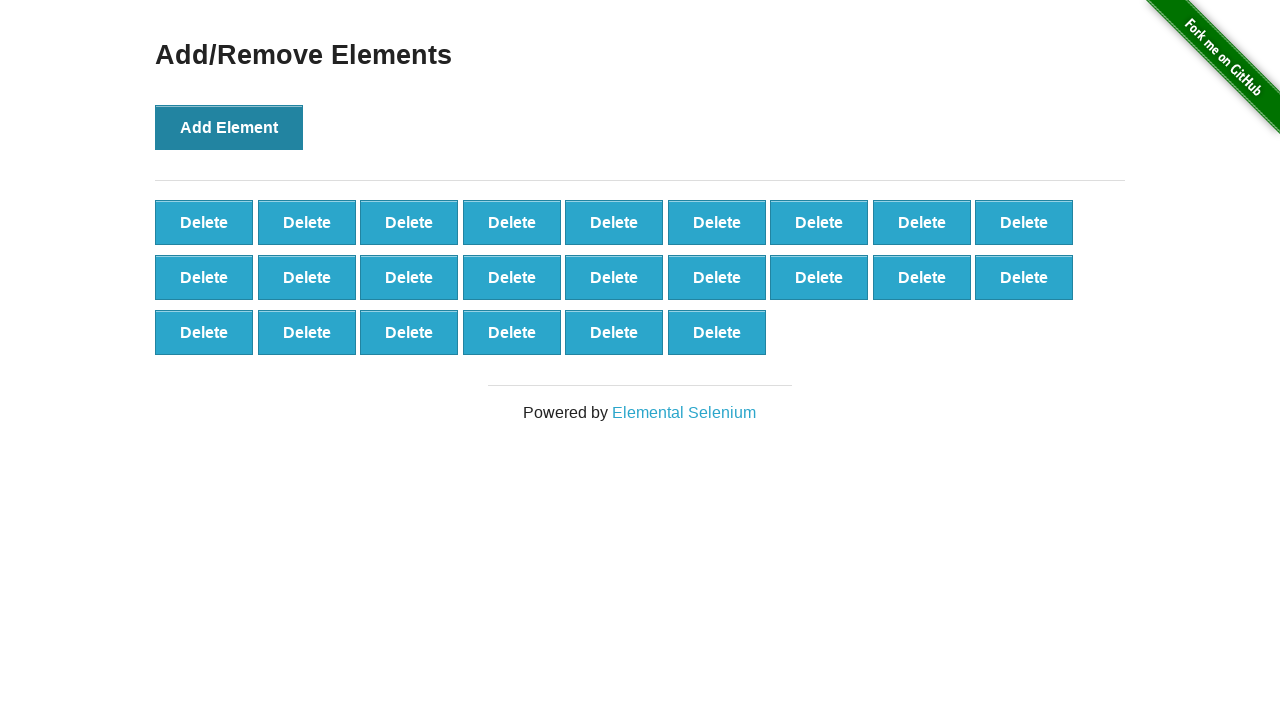

Clicked Add Element button (iteration 25 of 100) at (229, 127) on xpath=//*[@onclick='addElement()']
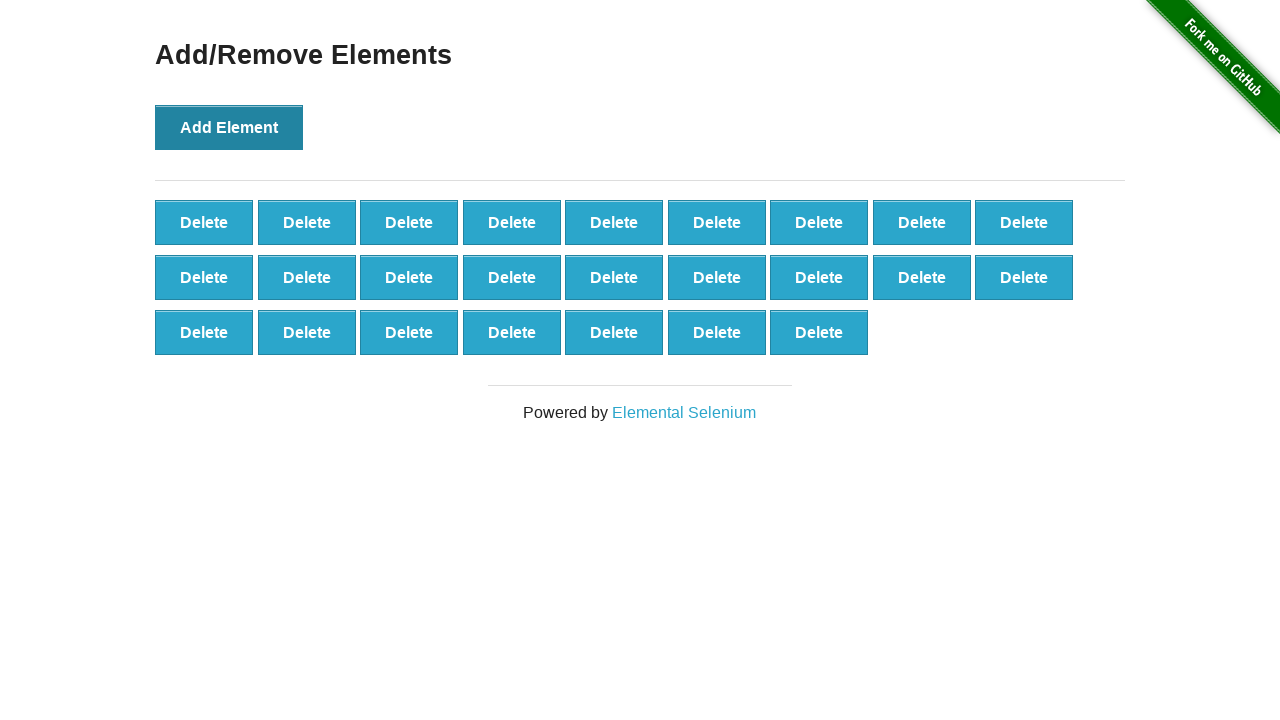

Clicked Add Element button (iteration 26 of 100) at (229, 127) on xpath=//*[@onclick='addElement()']
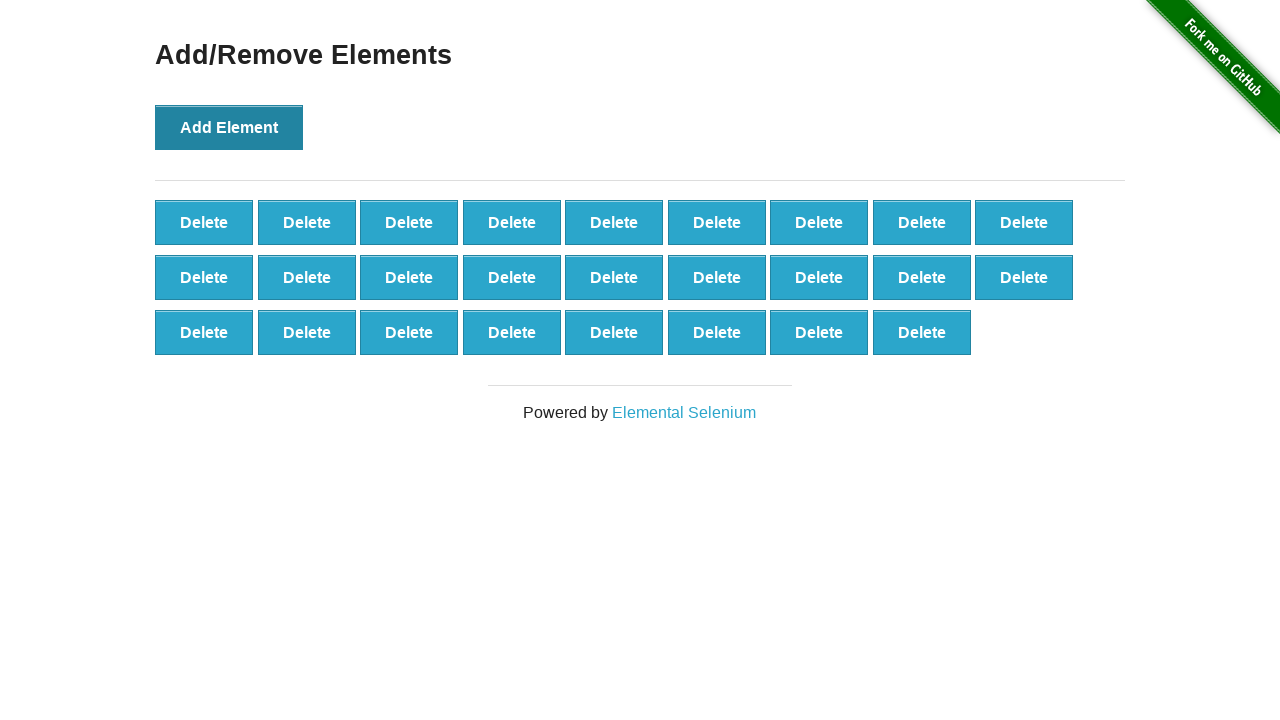

Clicked Add Element button (iteration 27 of 100) at (229, 127) on xpath=//*[@onclick='addElement()']
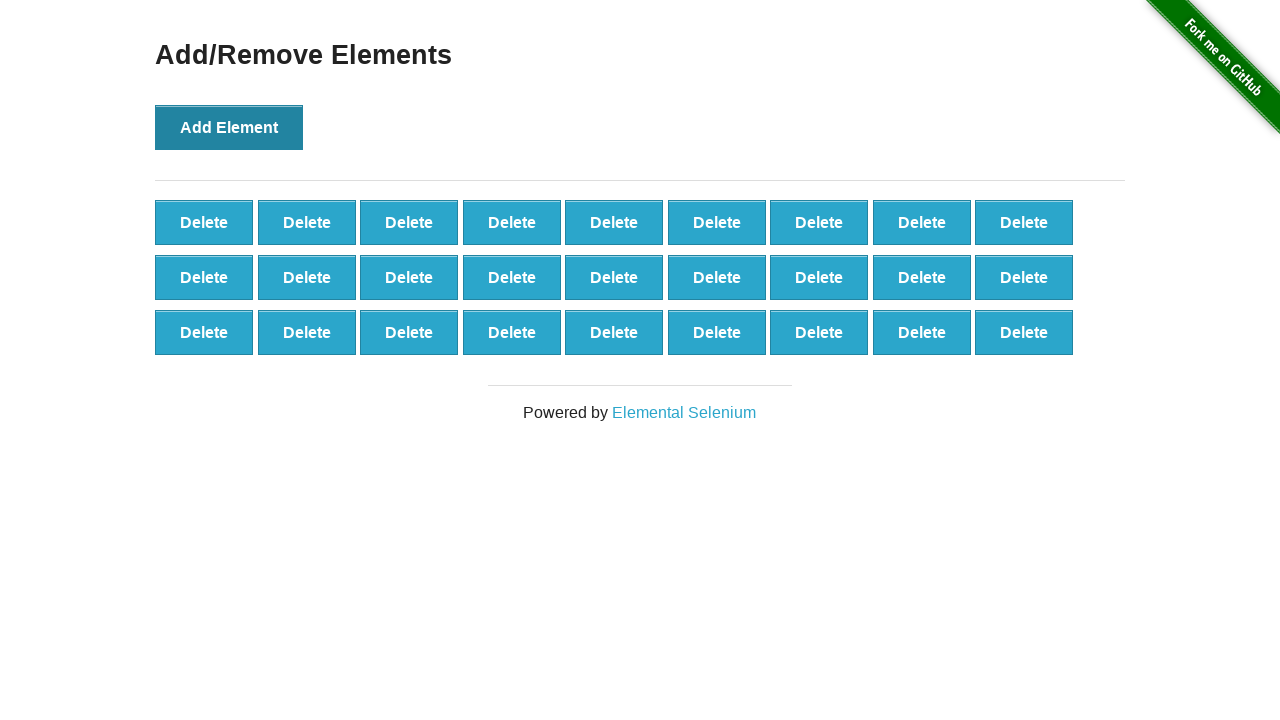

Clicked Add Element button (iteration 28 of 100) at (229, 127) on xpath=//*[@onclick='addElement()']
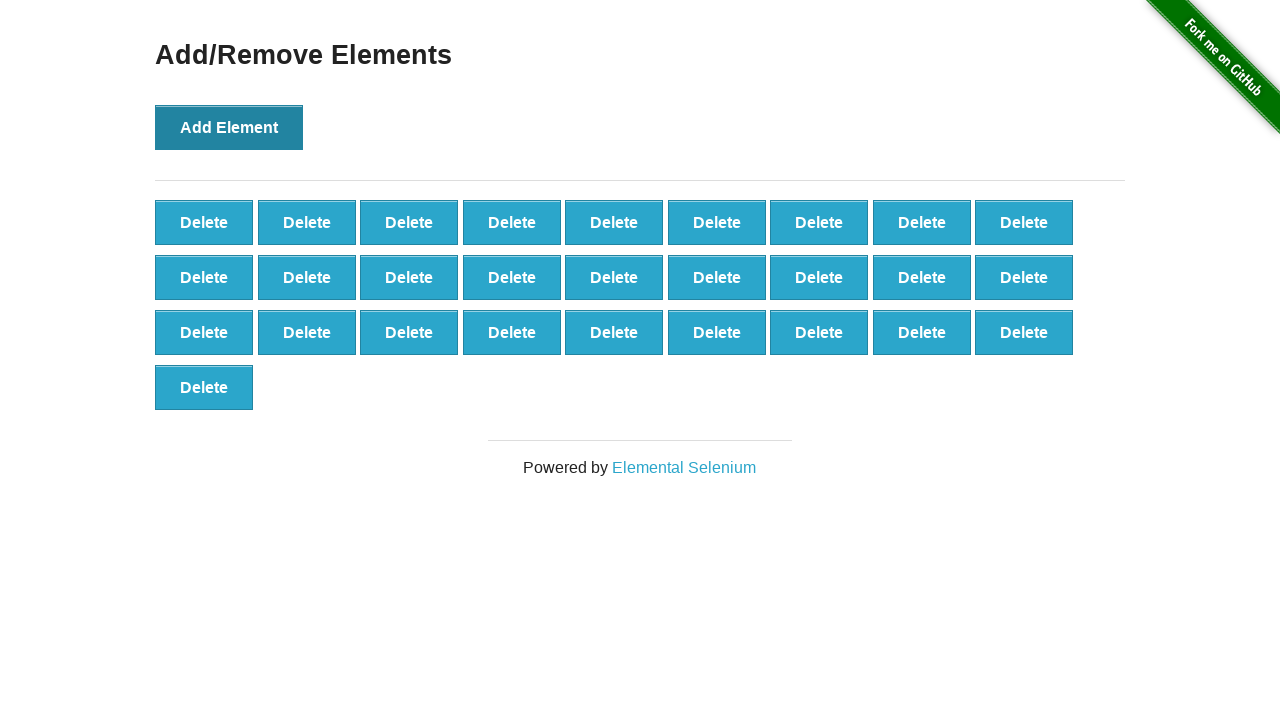

Clicked Add Element button (iteration 29 of 100) at (229, 127) on xpath=//*[@onclick='addElement()']
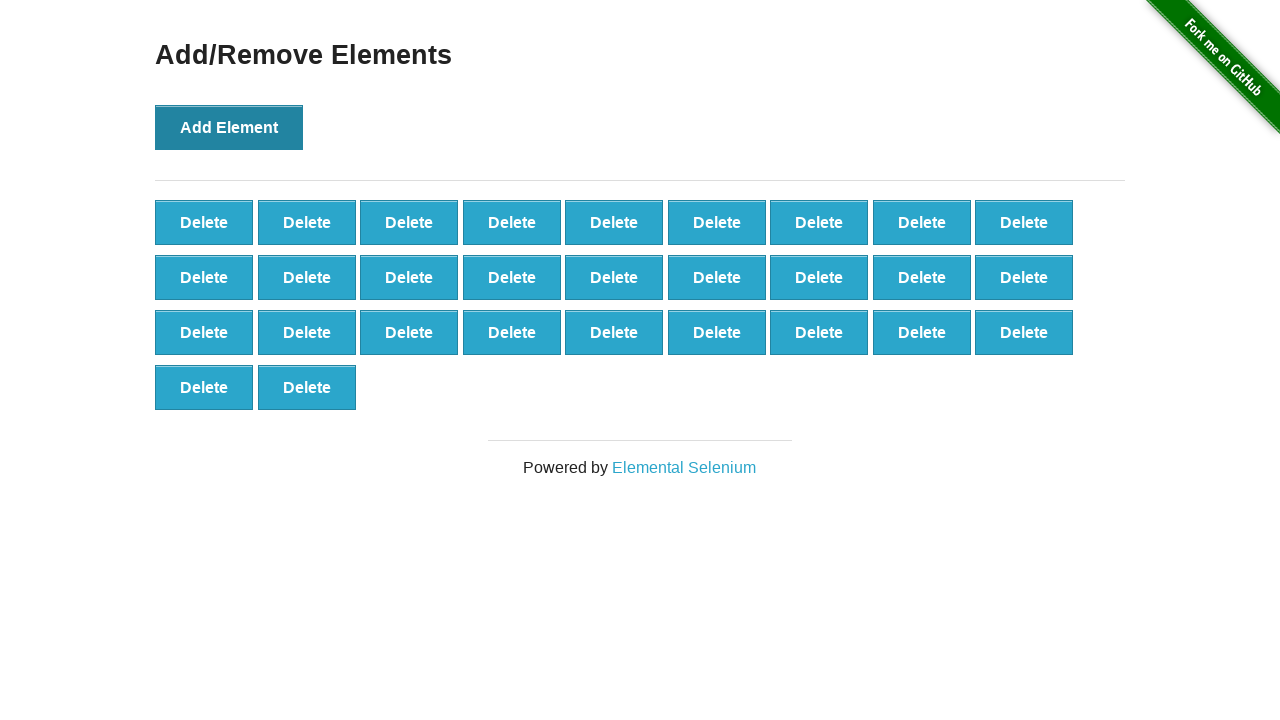

Clicked Add Element button (iteration 30 of 100) at (229, 127) on xpath=//*[@onclick='addElement()']
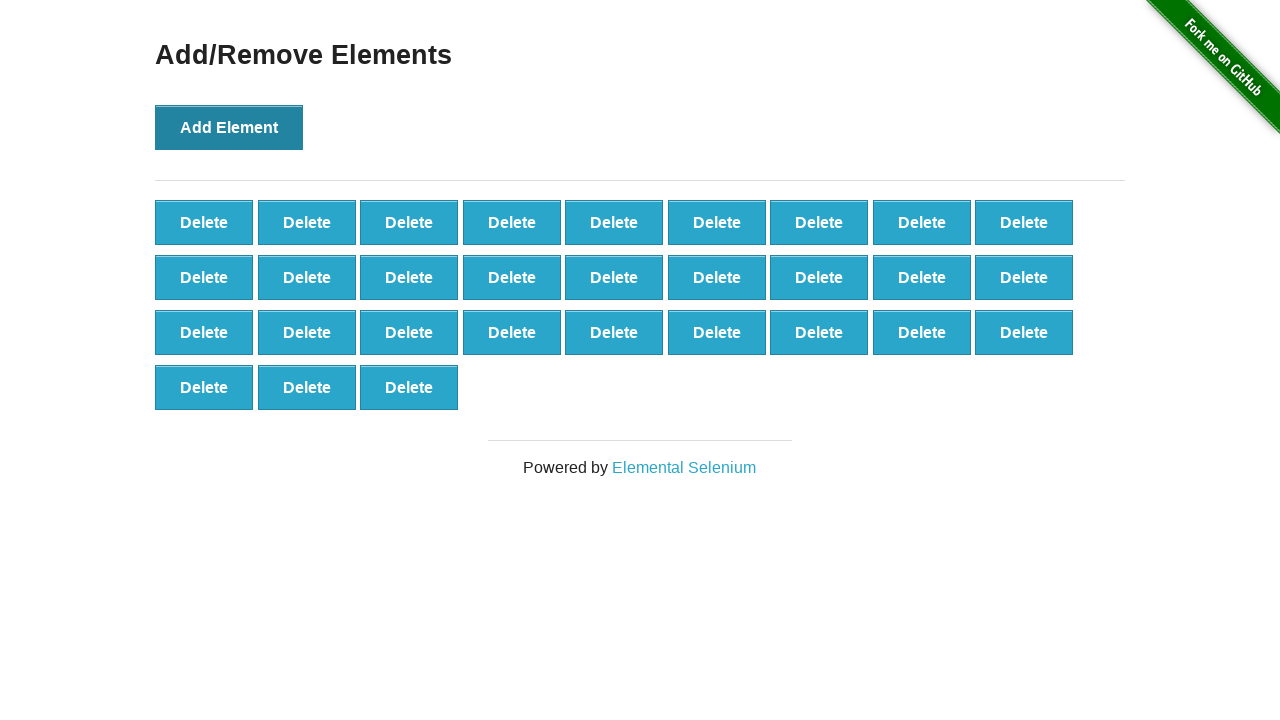

Clicked Add Element button (iteration 31 of 100) at (229, 127) on xpath=//*[@onclick='addElement()']
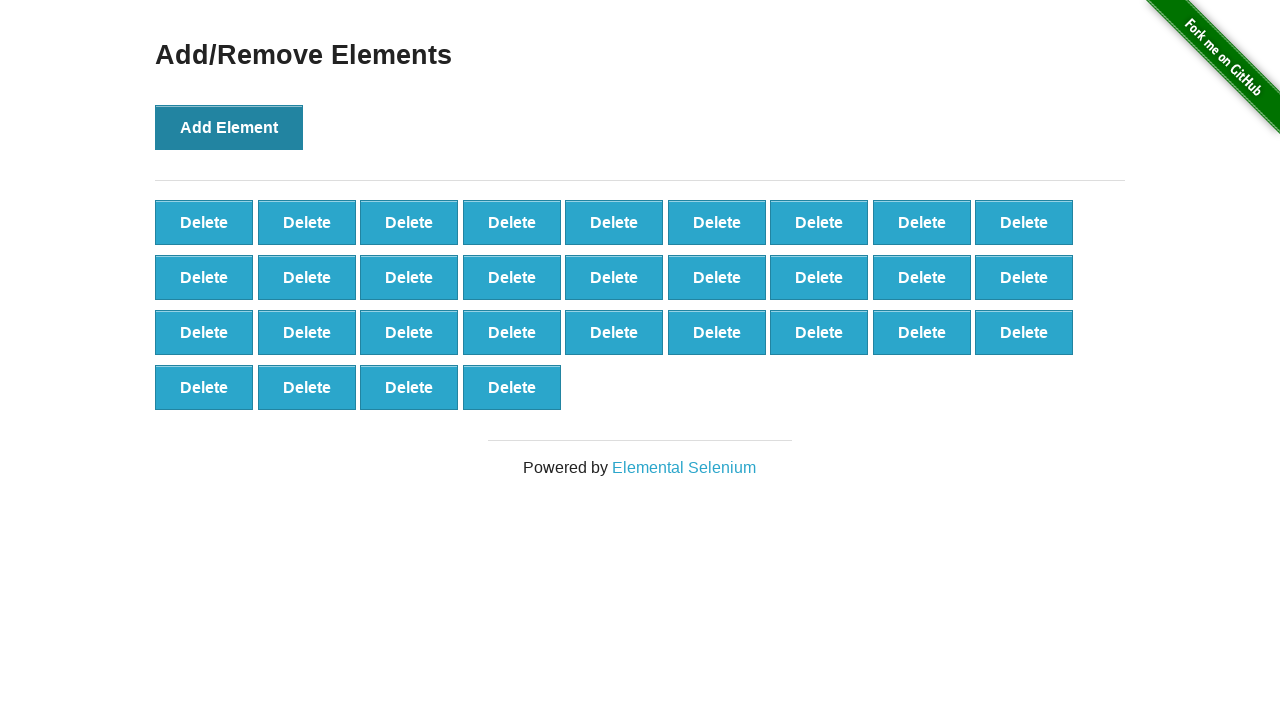

Clicked Add Element button (iteration 32 of 100) at (229, 127) on xpath=//*[@onclick='addElement()']
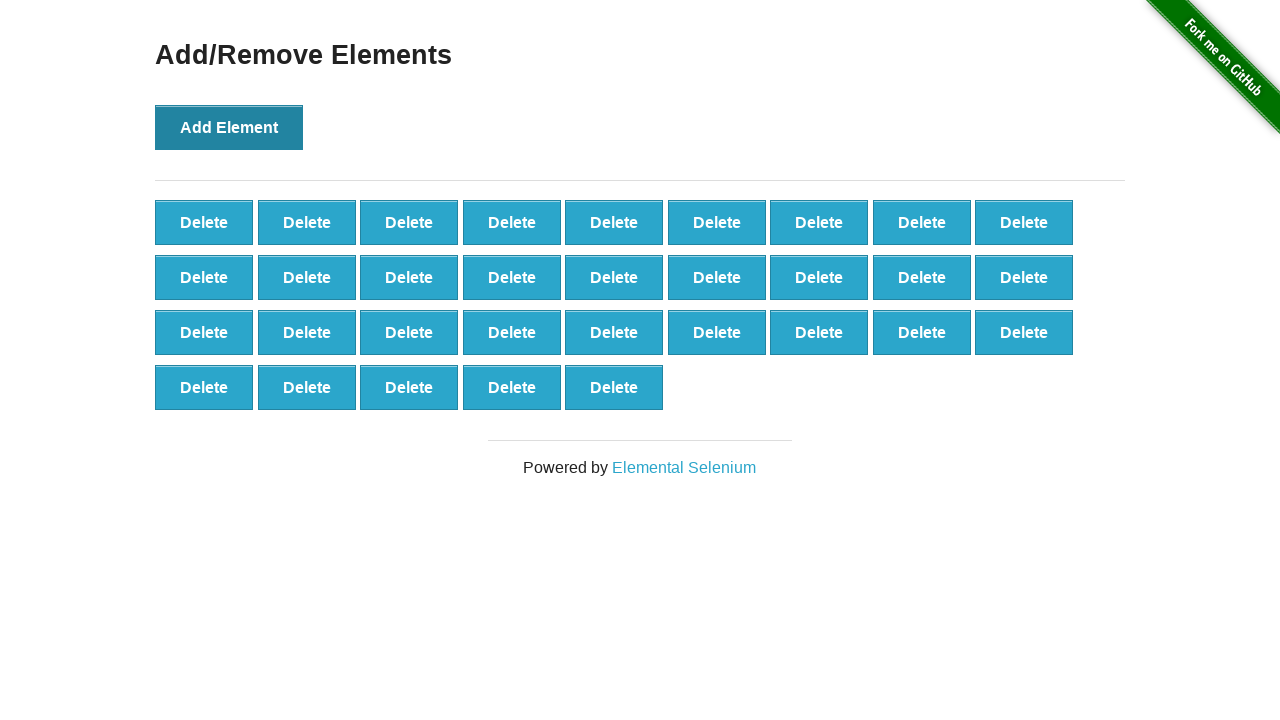

Clicked Add Element button (iteration 33 of 100) at (229, 127) on xpath=//*[@onclick='addElement()']
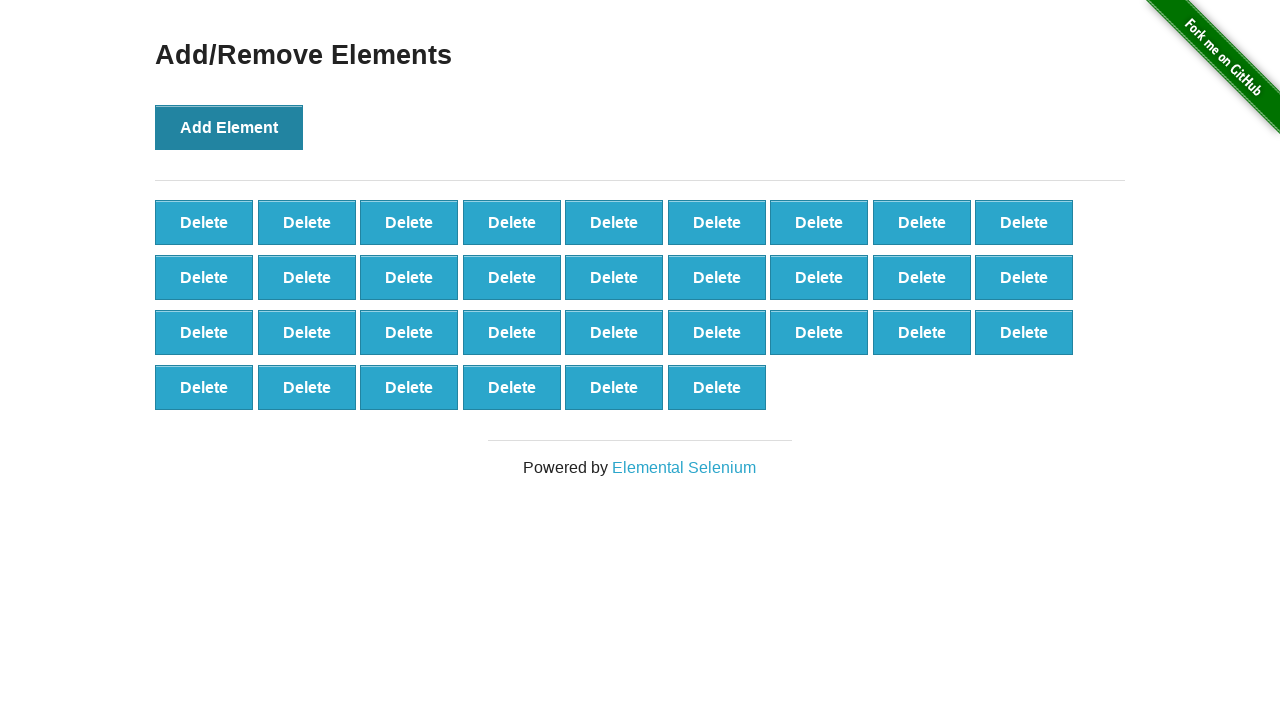

Clicked Add Element button (iteration 34 of 100) at (229, 127) on xpath=//*[@onclick='addElement()']
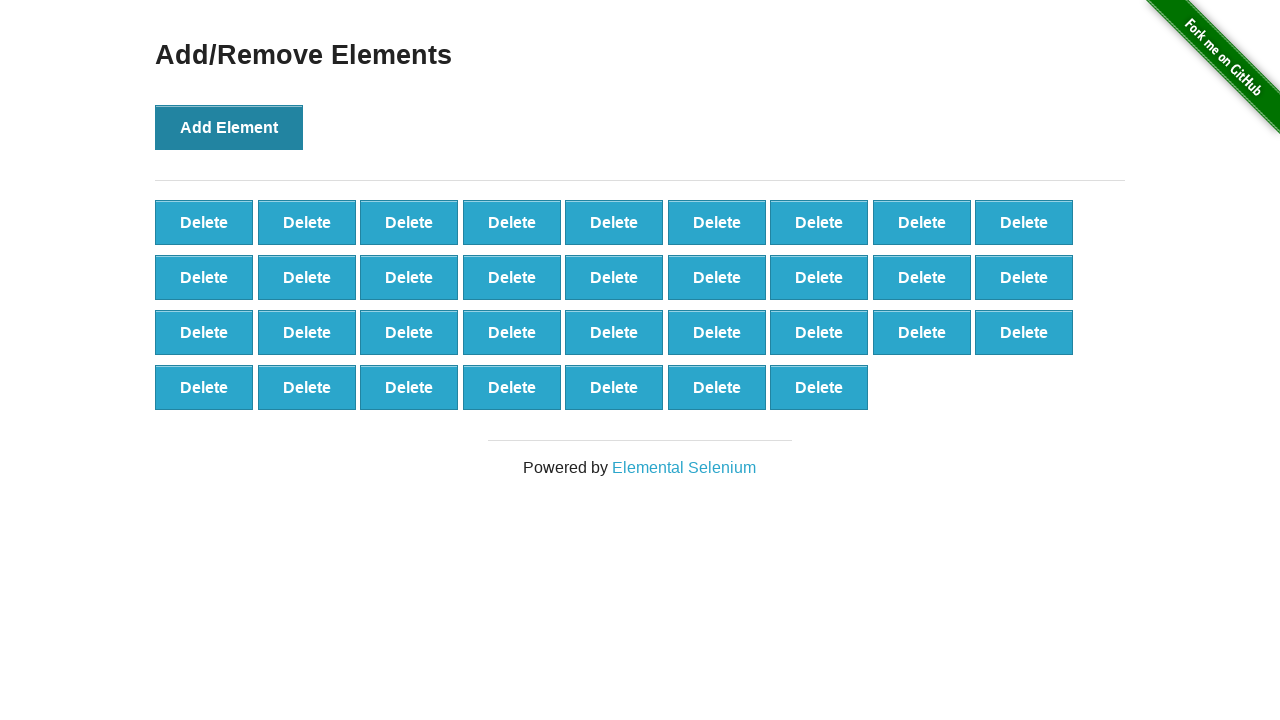

Clicked Add Element button (iteration 35 of 100) at (229, 127) on xpath=//*[@onclick='addElement()']
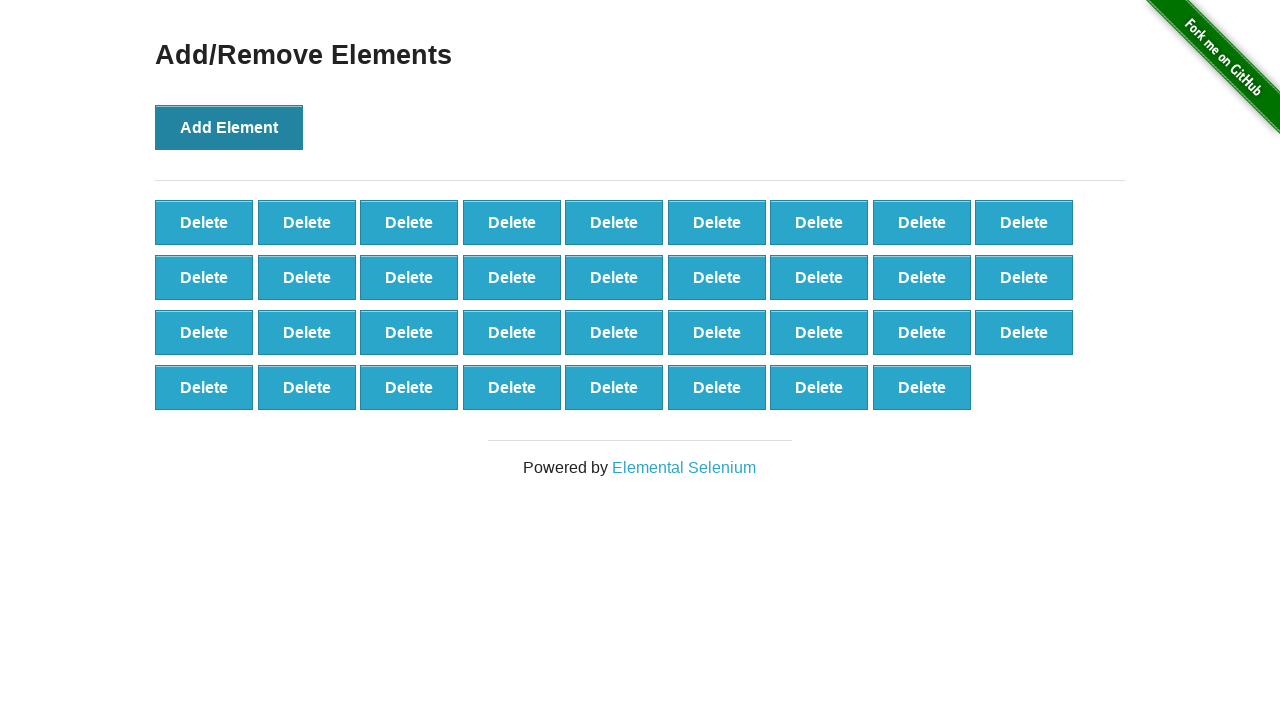

Clicked Add Element button (iteration 36 of 100) at (229, 127) on xpath=//*[@onclick='addElement()']
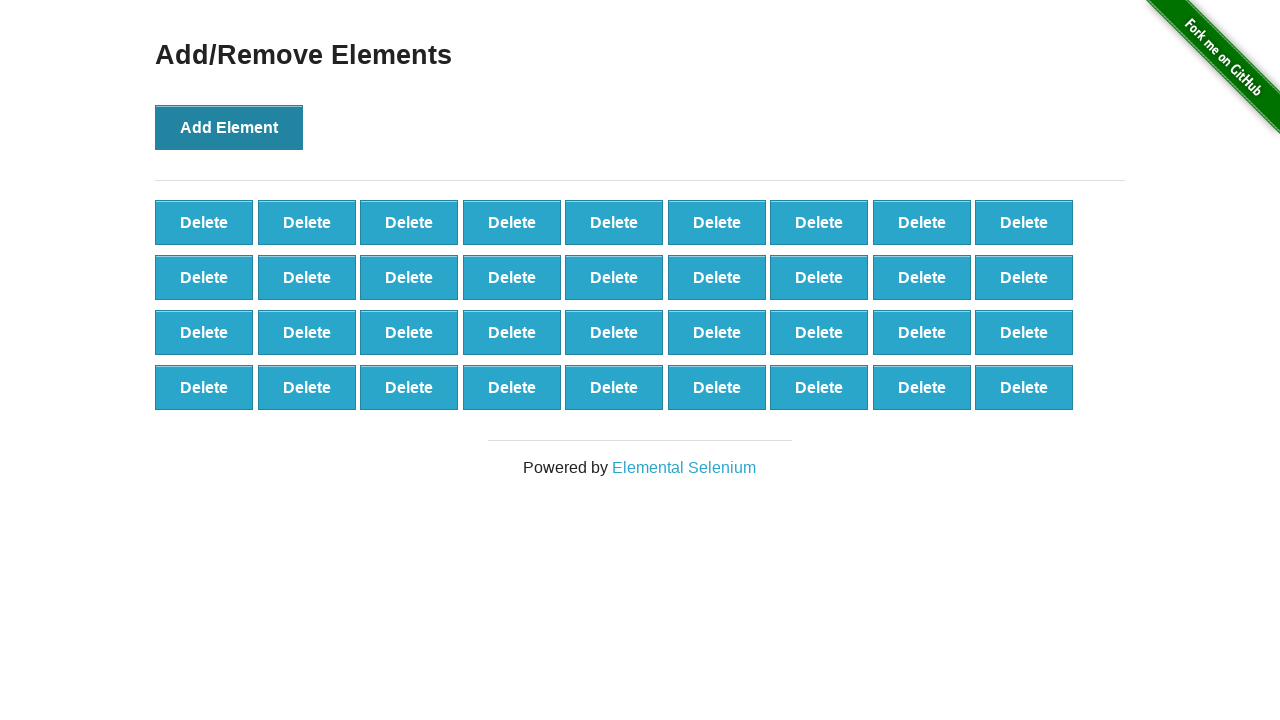

Clicked Add Element button (iteration 37 of 100) at (229, 127) on xpath=//*[@onclick='addElement()']
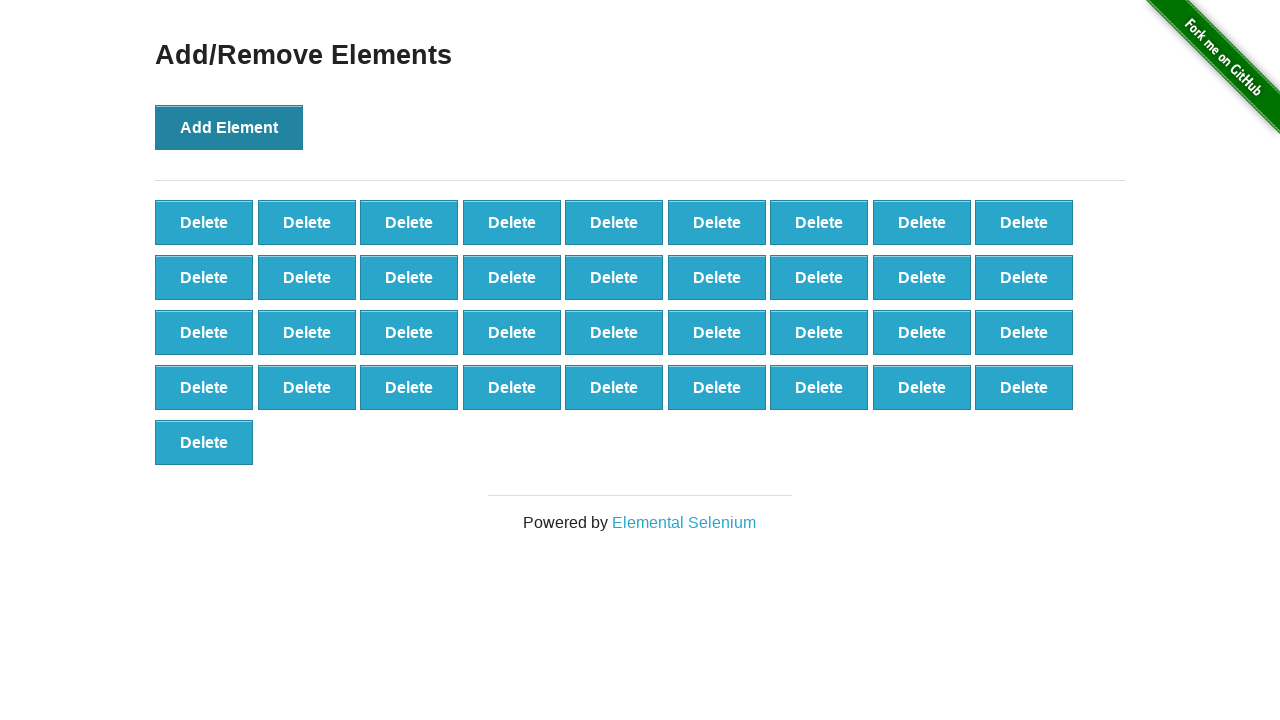

Clicked Add Element button (iteration 38 of 100) at (229, 127) on xpath=//*[@onclick='addElement()']
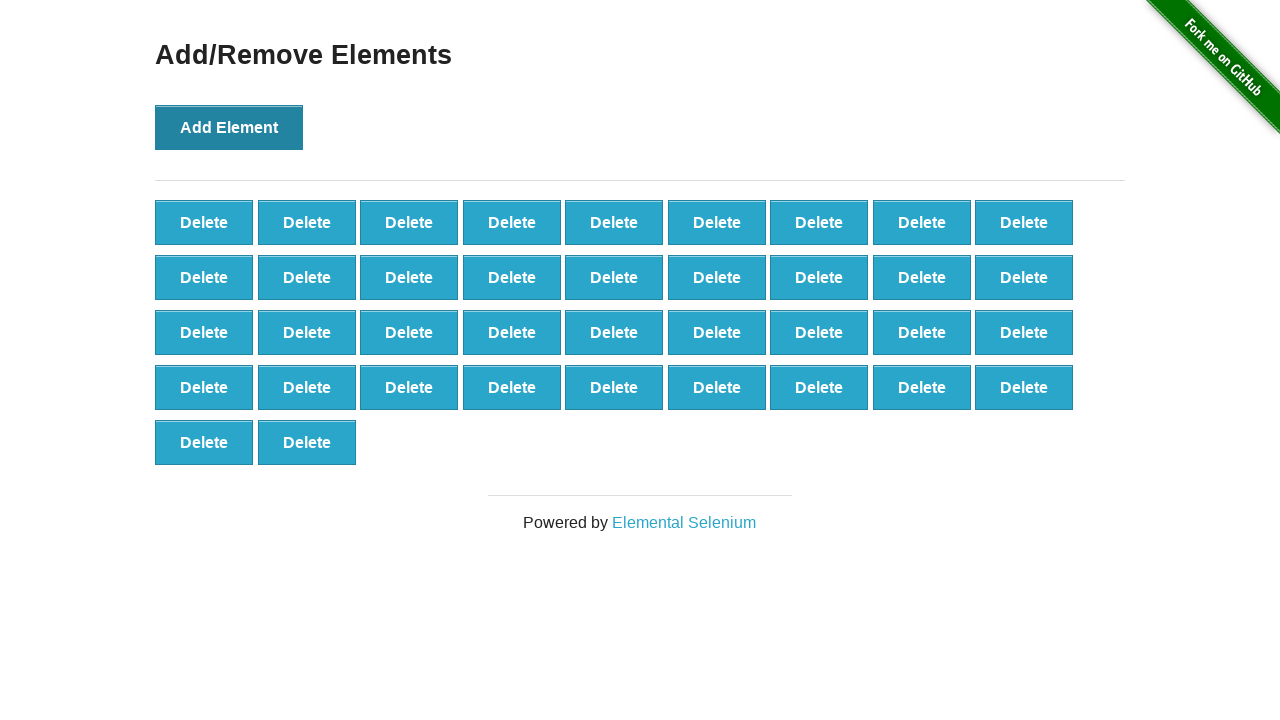

Clicked Add Element button (iteration 39 of 100) at (229, 127) on xpath=//*[@onclick='addElement()']
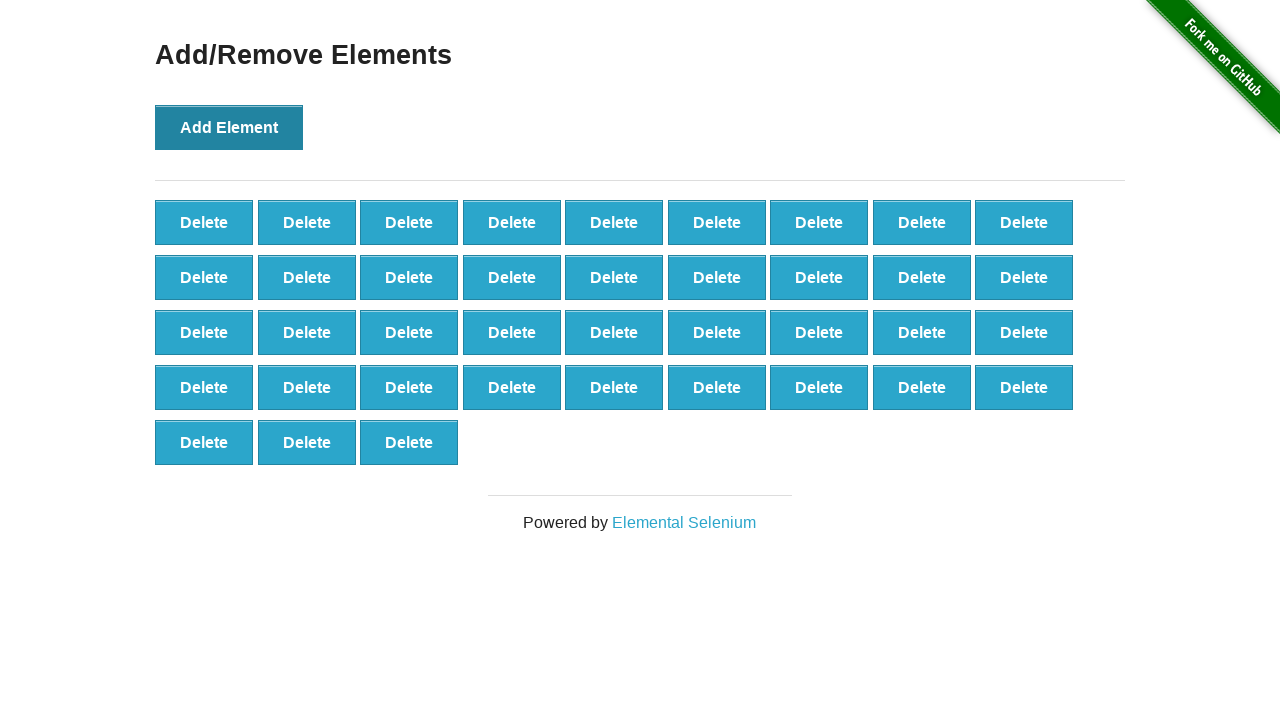

Clicked Add Element button (iteration 40 of 100) at (229, 127) on xpath=//*[@onclick='addElement()']
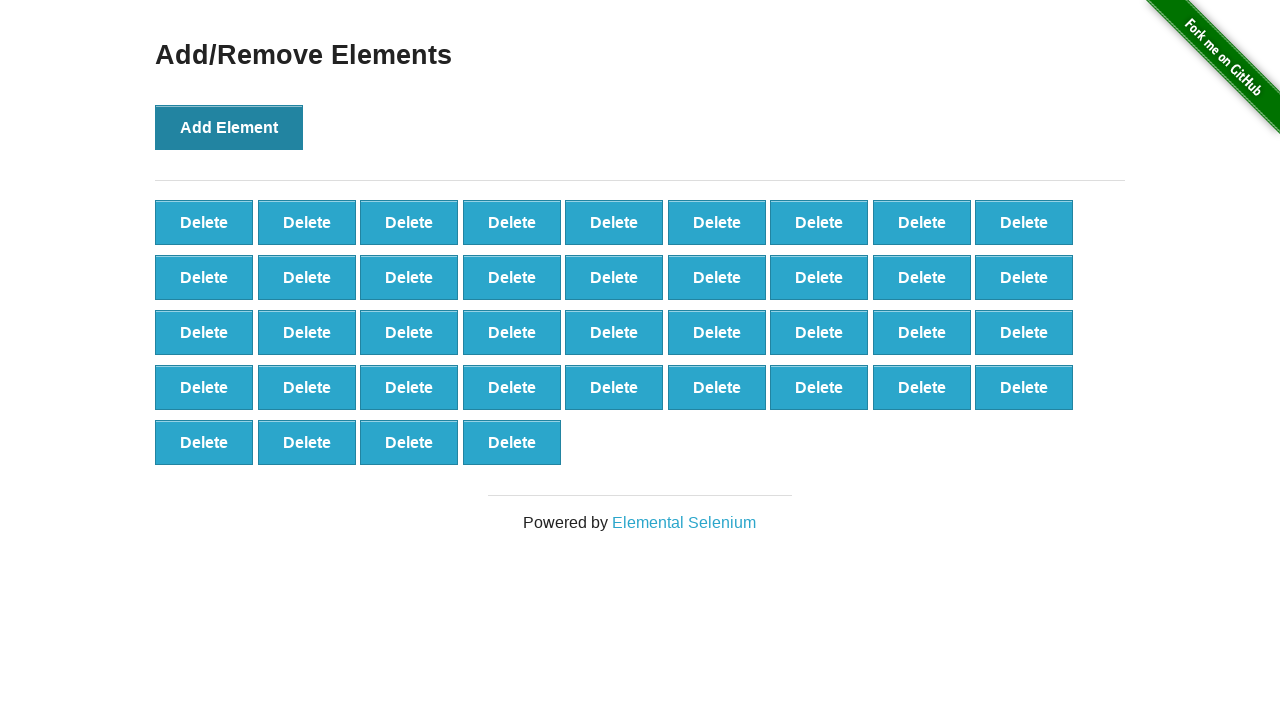

Clicked Add Element button (iteration 41 of 100) at (229, 127) on xpath=//*[@onclick='addElement()']
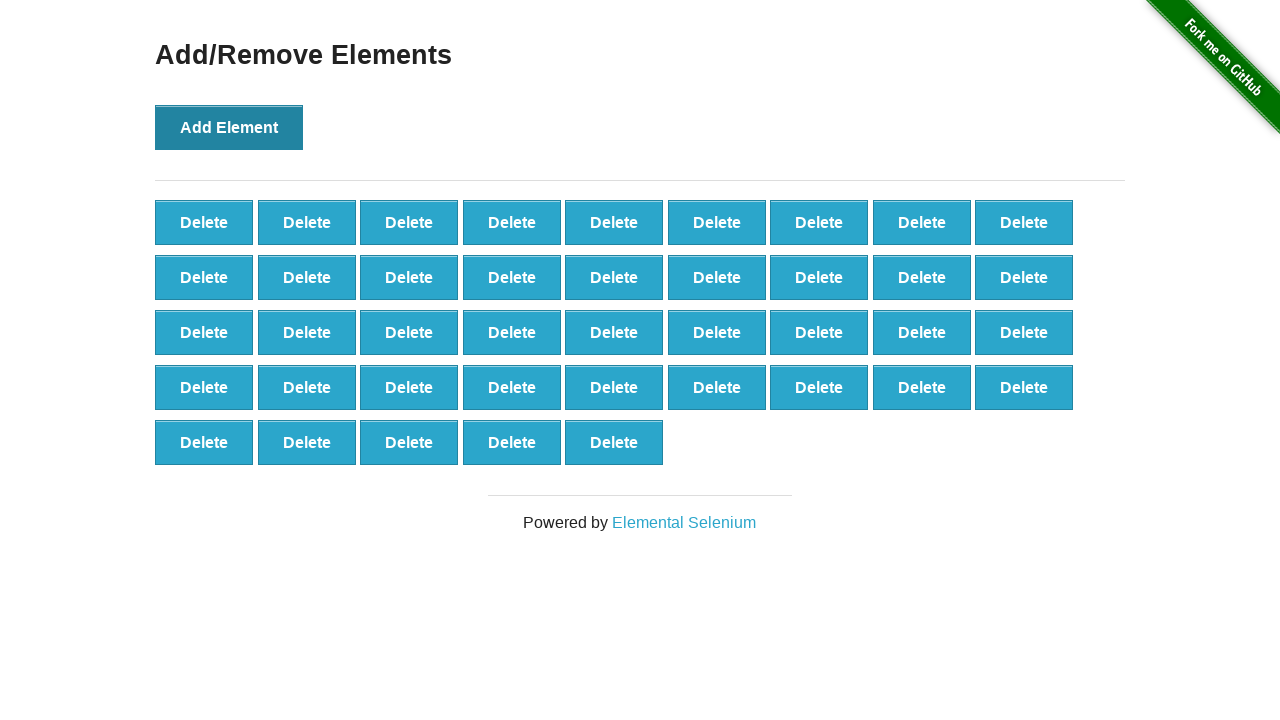

Clicked Add Element button (iteration 42 of 100) at (229, 127) on xpath=//*[@onclick='addElement()']
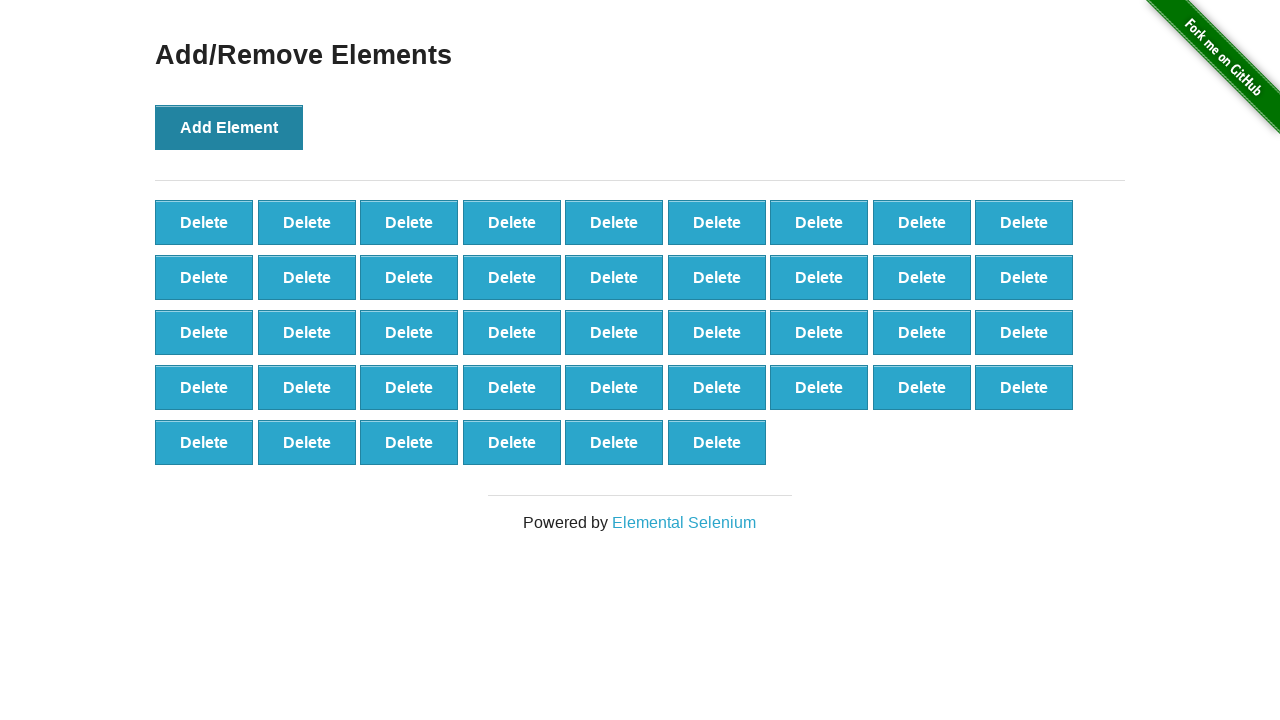

Clicked Add Element button (iteration 43 of 100) at (229, 127) on xpath=//*[@onclick='addElement()']
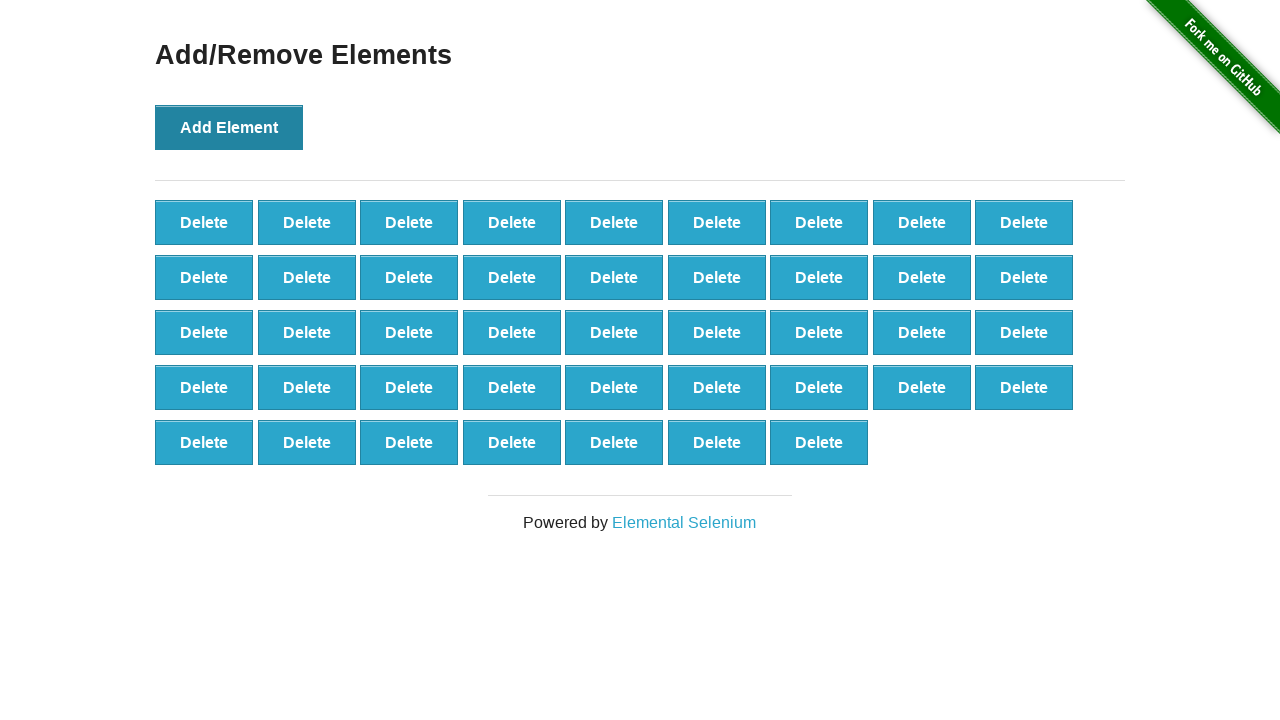

Clicked Add Element button (iteration 44 of 100) at (229, 127) on xpath=//*[@onclick='addElement()']
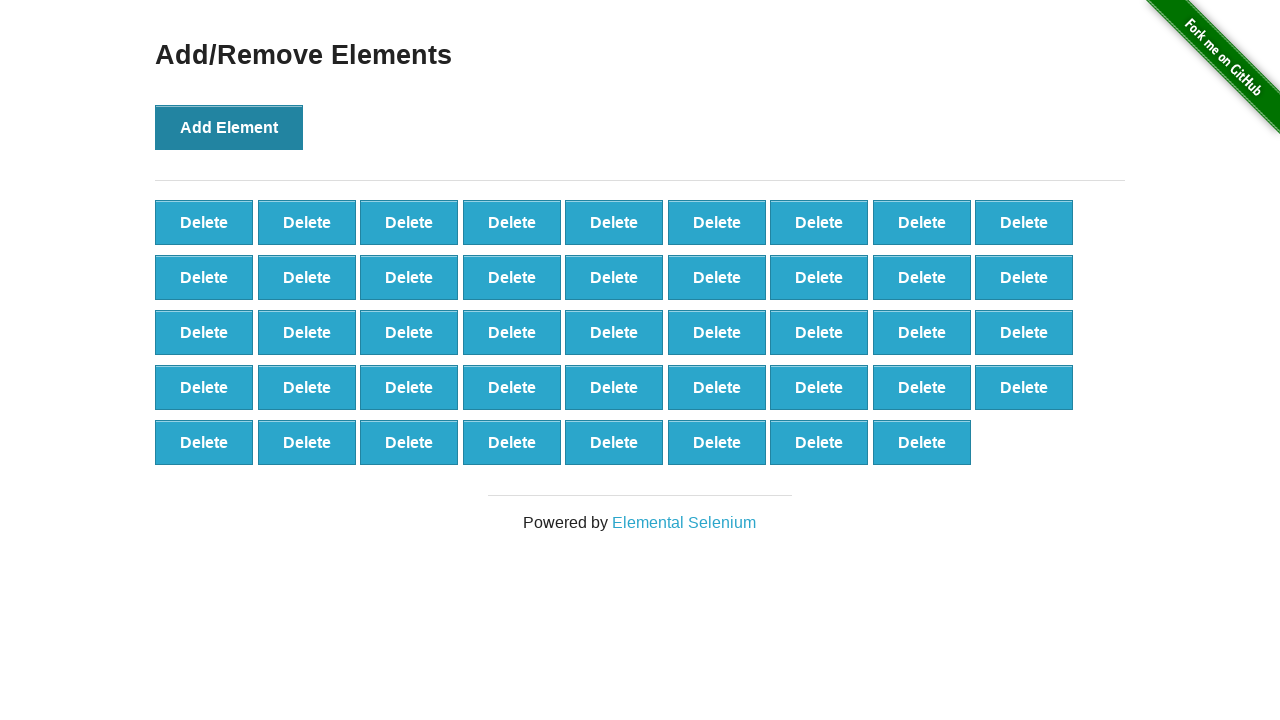

Clicked Add Element button (iteration 45 of 100) at (229, 127) on xpath=//*[@onclick='addElement()']
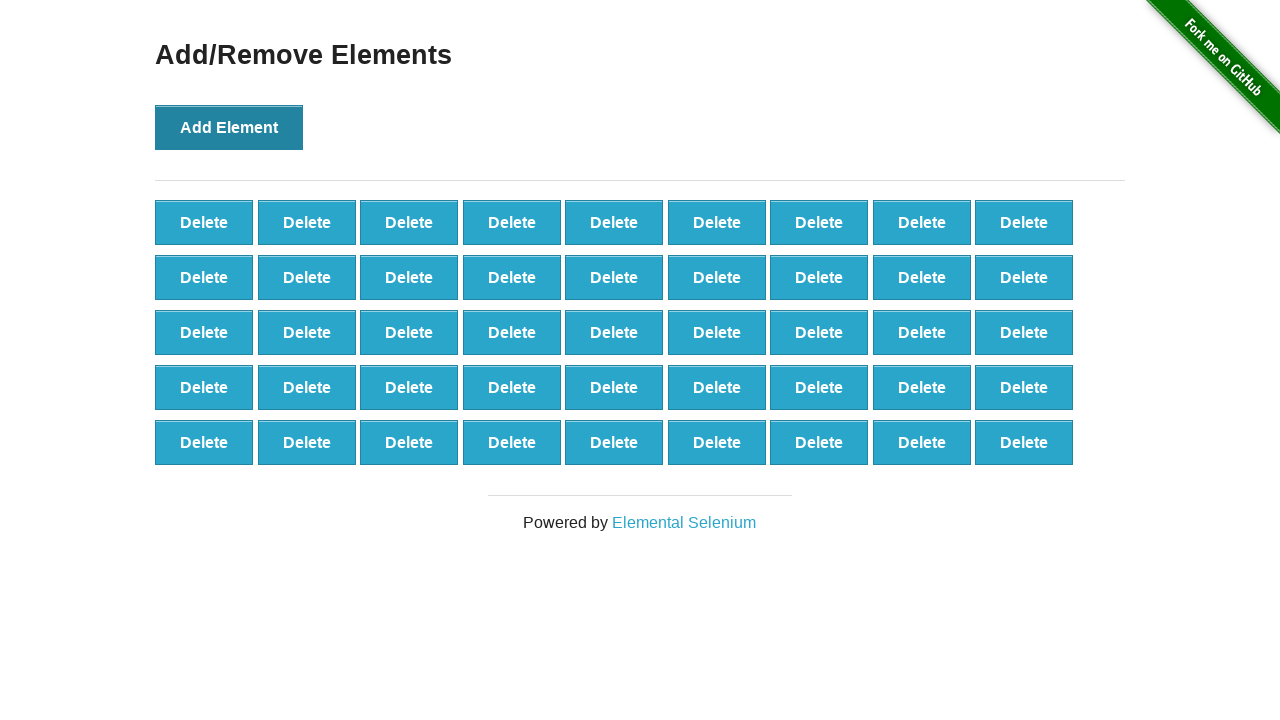

Clicked Add Element button (iteration 46 of 100) at (229, 127) on xpath=//*[@onclick='addElement()']
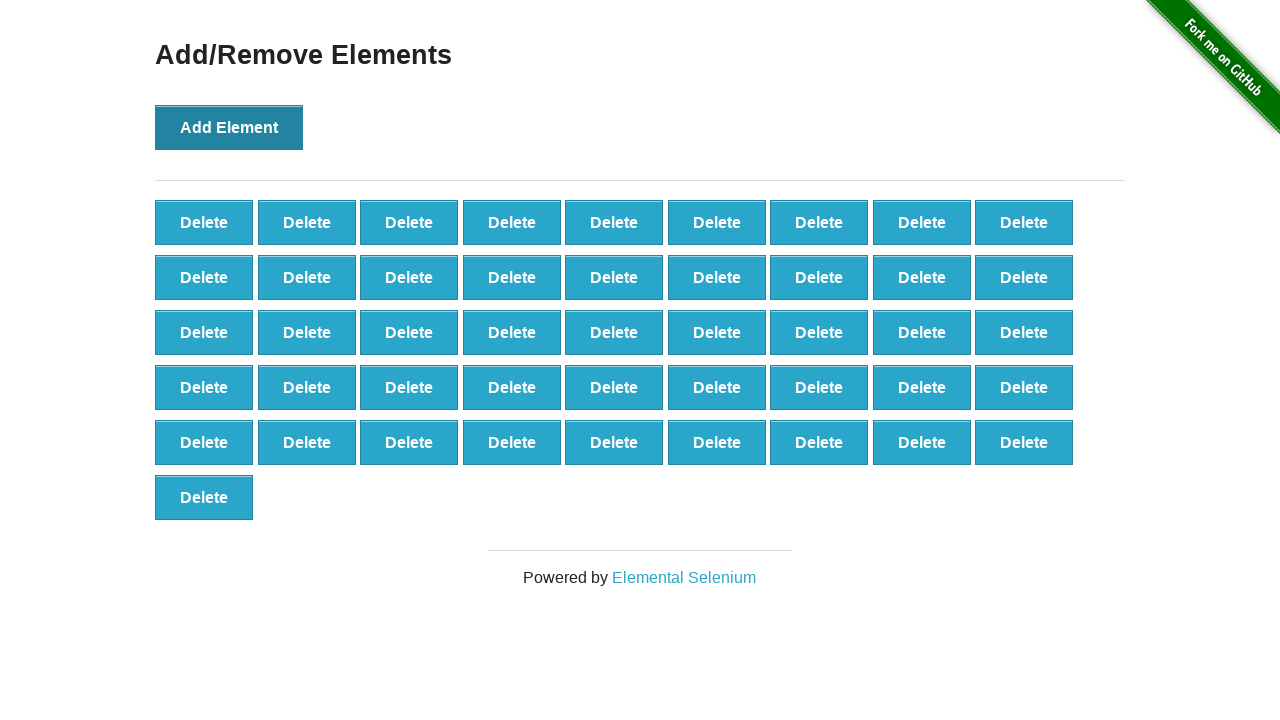

Clicked Add Element button (iteration 47 of 100) at (229, 127) on xpath=//*[@onclick='addElement()']
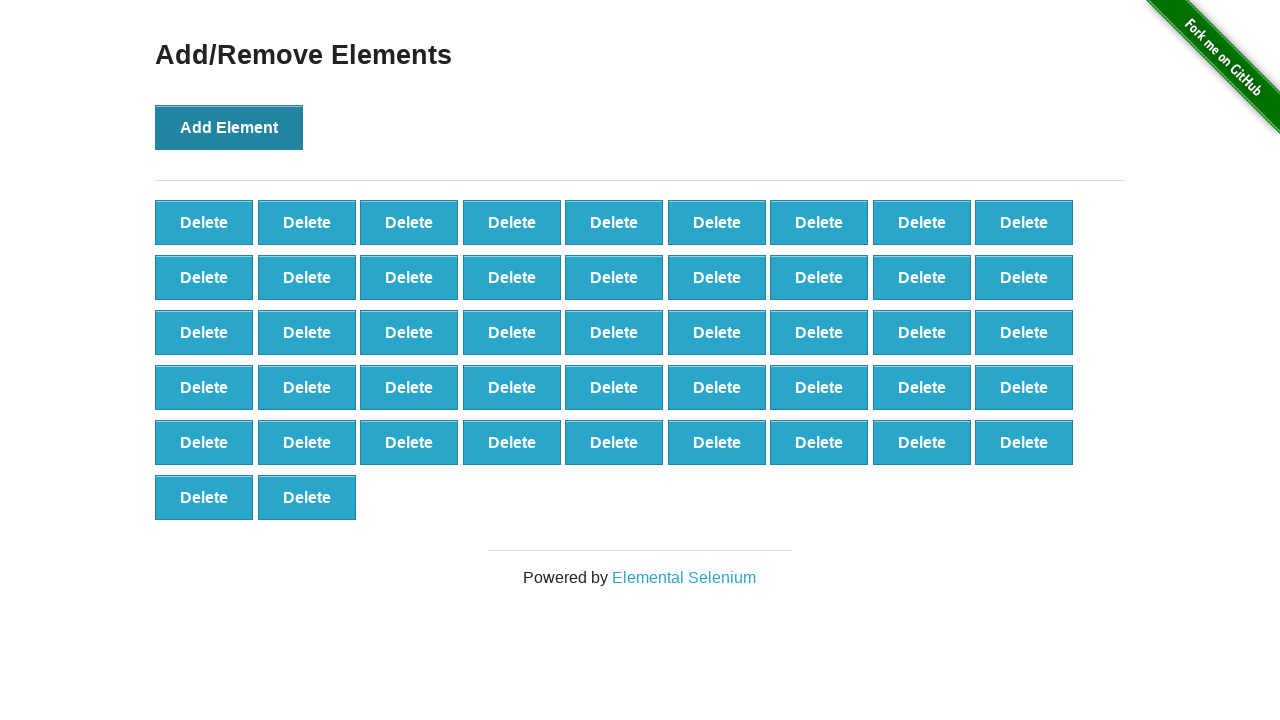

Clicked Add Element button (iteration 48 of 100) at (229, 127) on xpath=//*[@onclick='addElement()']
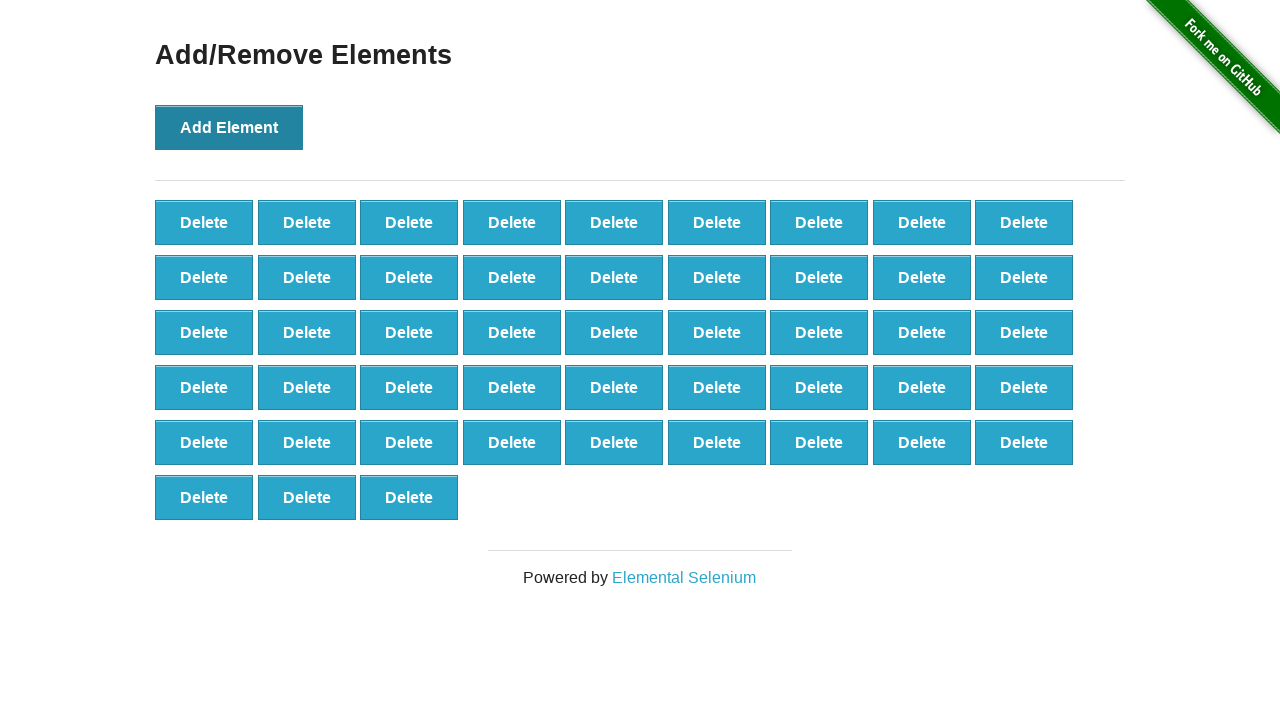

Clicked Add Element button (iteration 49 of 100) at (229, 127) on xpath=//*[@onclick='addElement()']
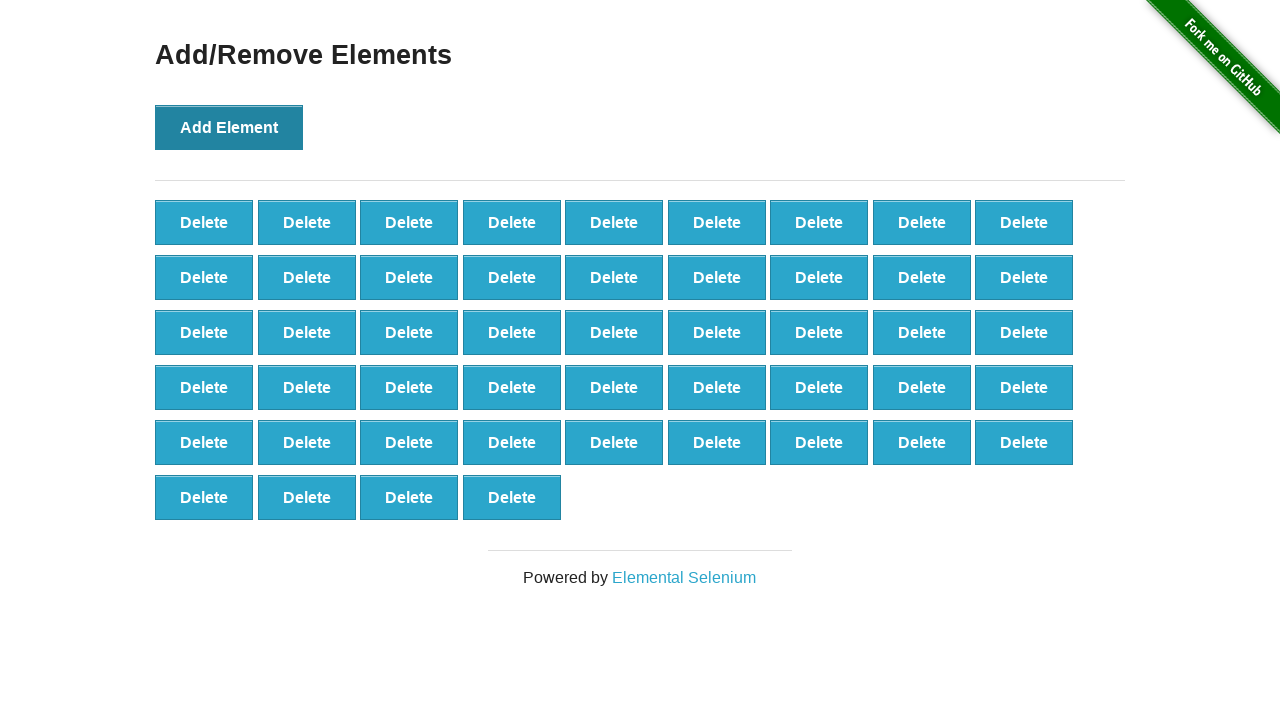

Clicked Add Element button (iteration 50 of 100) at (229, 127) on xpath=//*[@onclick='addElement()']
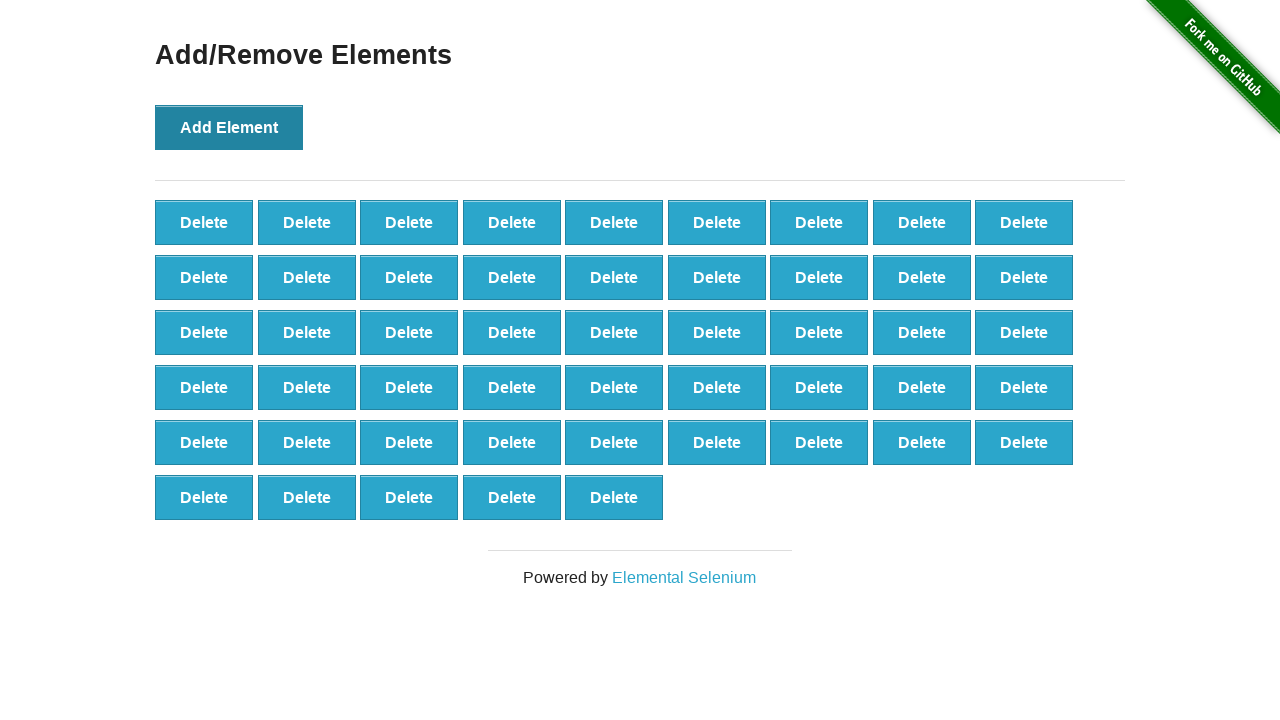

Clicked Add Element button (iteration 51 of 100) at (229, 127) on xpath=//*[@onclick='addElement()']
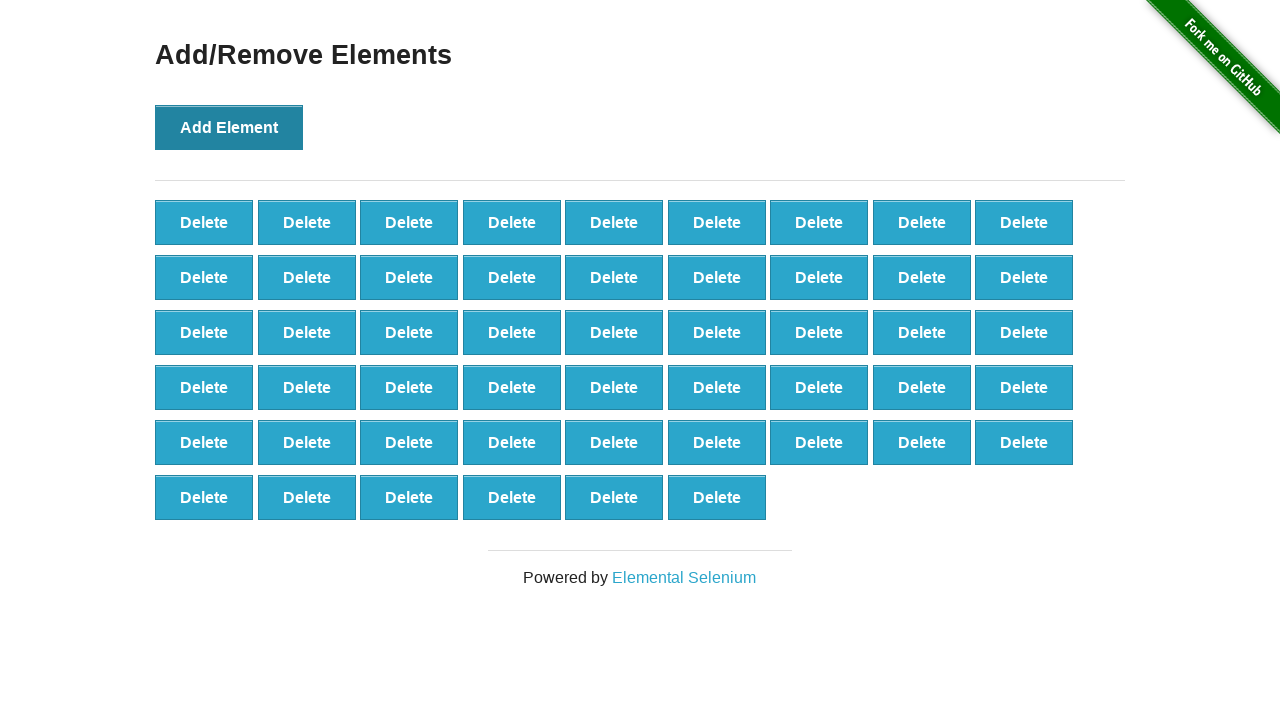

Clicked Add Element button (iteration 52 of 100) at (229, 127) on xpath=//*[@onclick='addElement()']
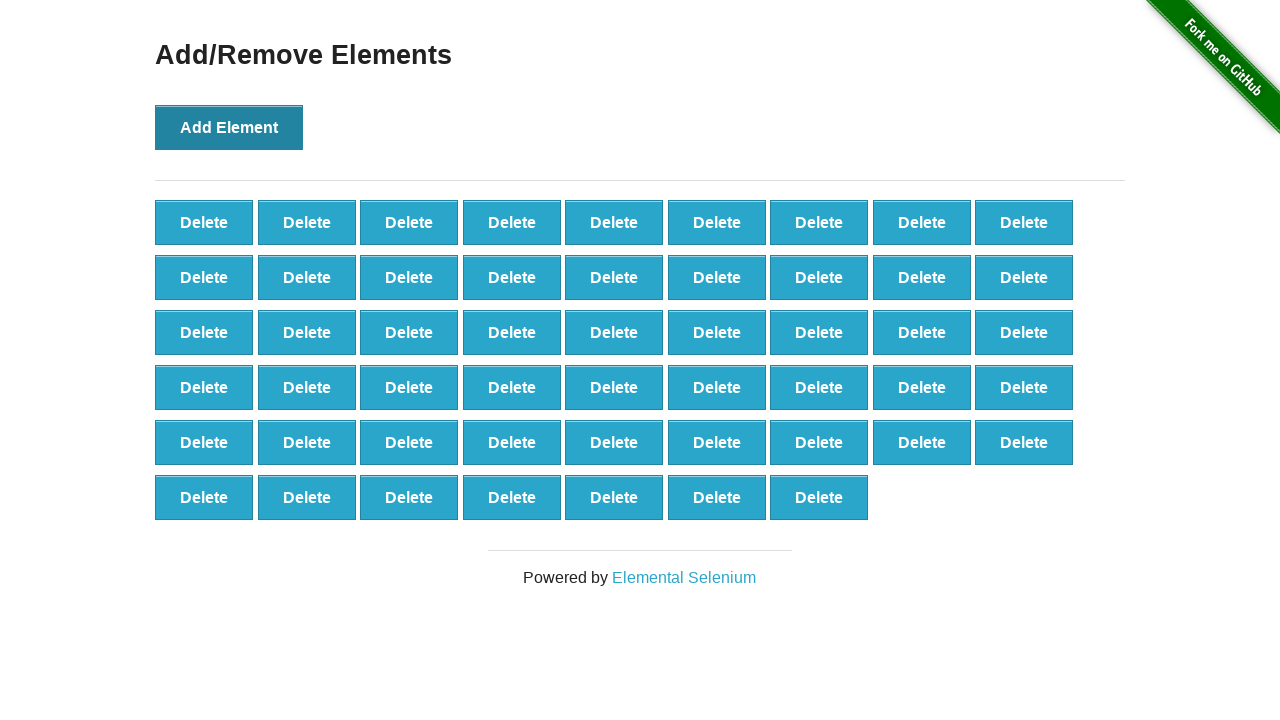

Clicked Add Element button (iteration 53 of 100) at (229, 127) on xpath=//*[@onclick='addElement()']
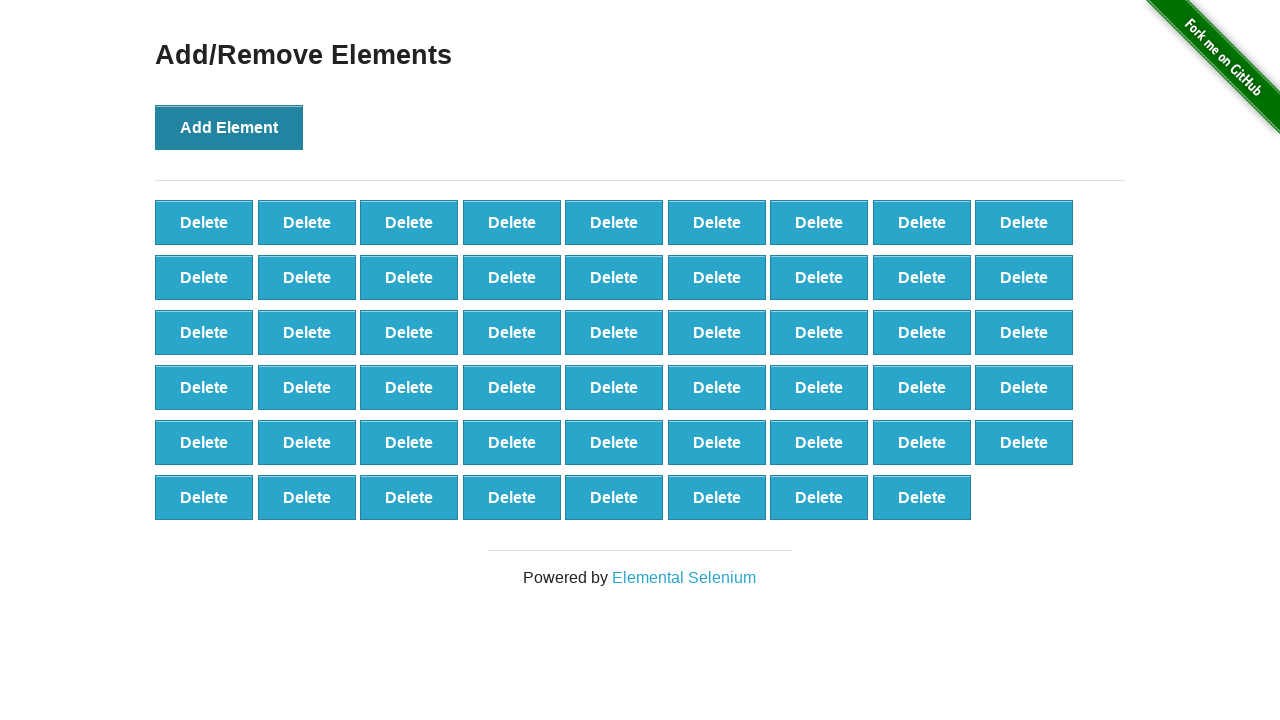

Clicked Add Element button (iteration 54 of 100) at (229, 127) on xpath=//*[@onclick='addElement()']
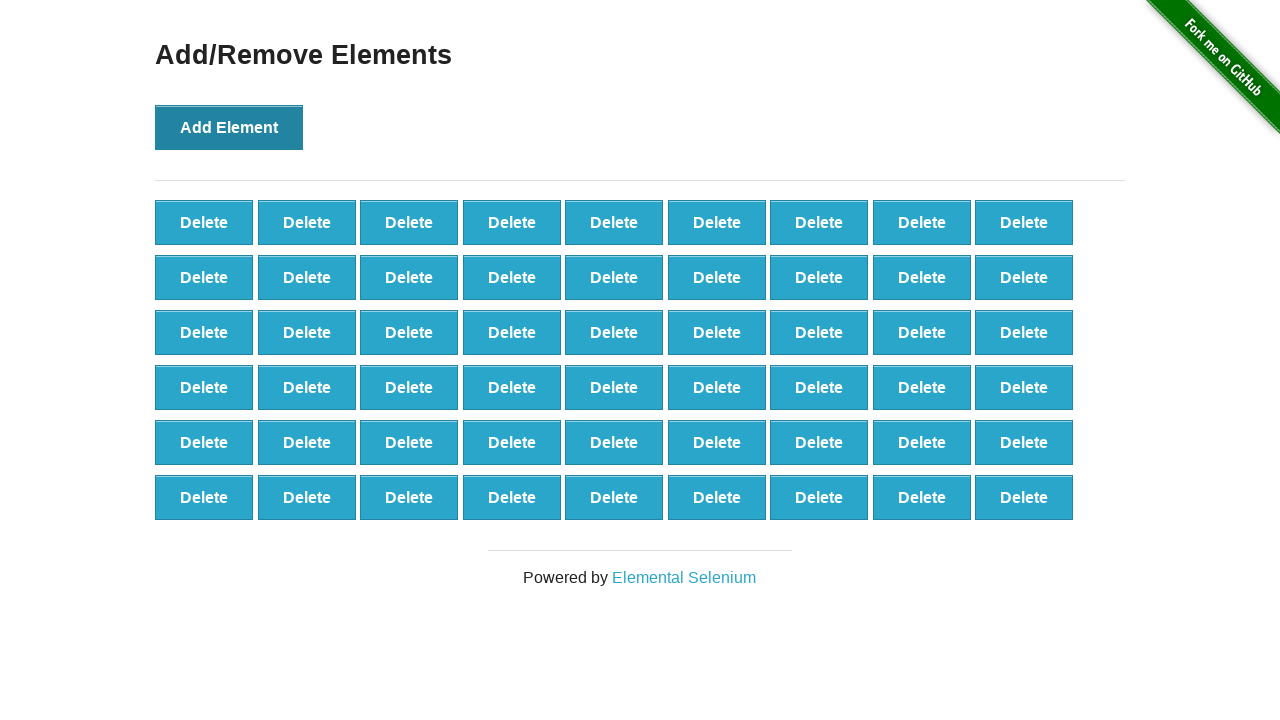

Clicked Add Element button (iteration 55 of 100) at (229, 127) on xpath=//*[@onclick='addElement()']
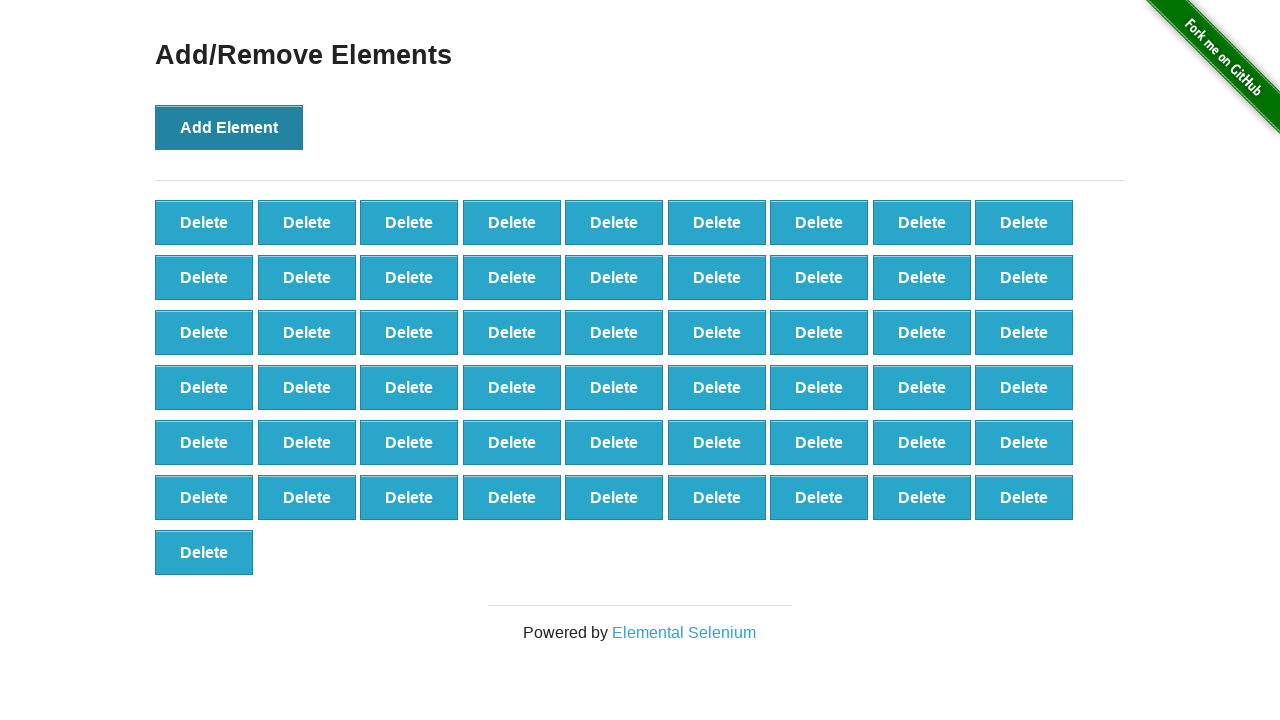

Clicked Add Element button (iteration 56 of 100) at (229, 127) on xpath=//*[@onclick='addElement()']
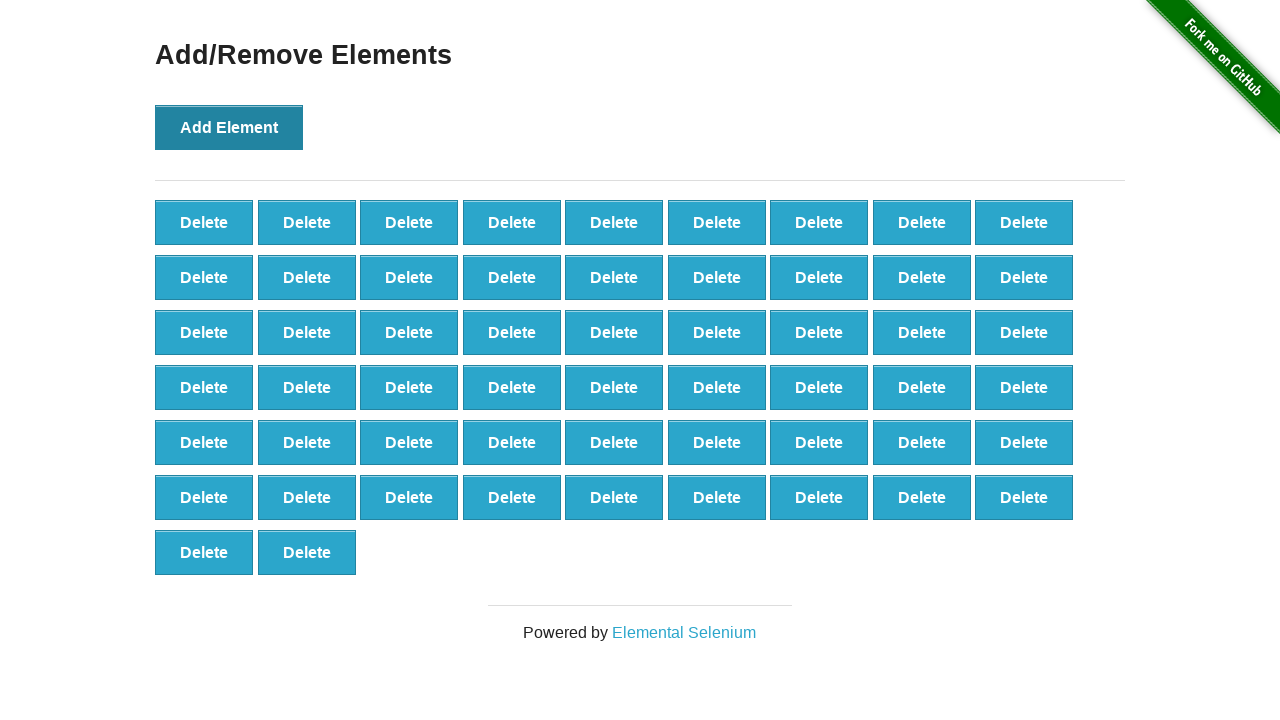

Clicked Add Element button (iteration 57 of 100) at (229, 127) on xpath=//*[@onclick='addElement()']
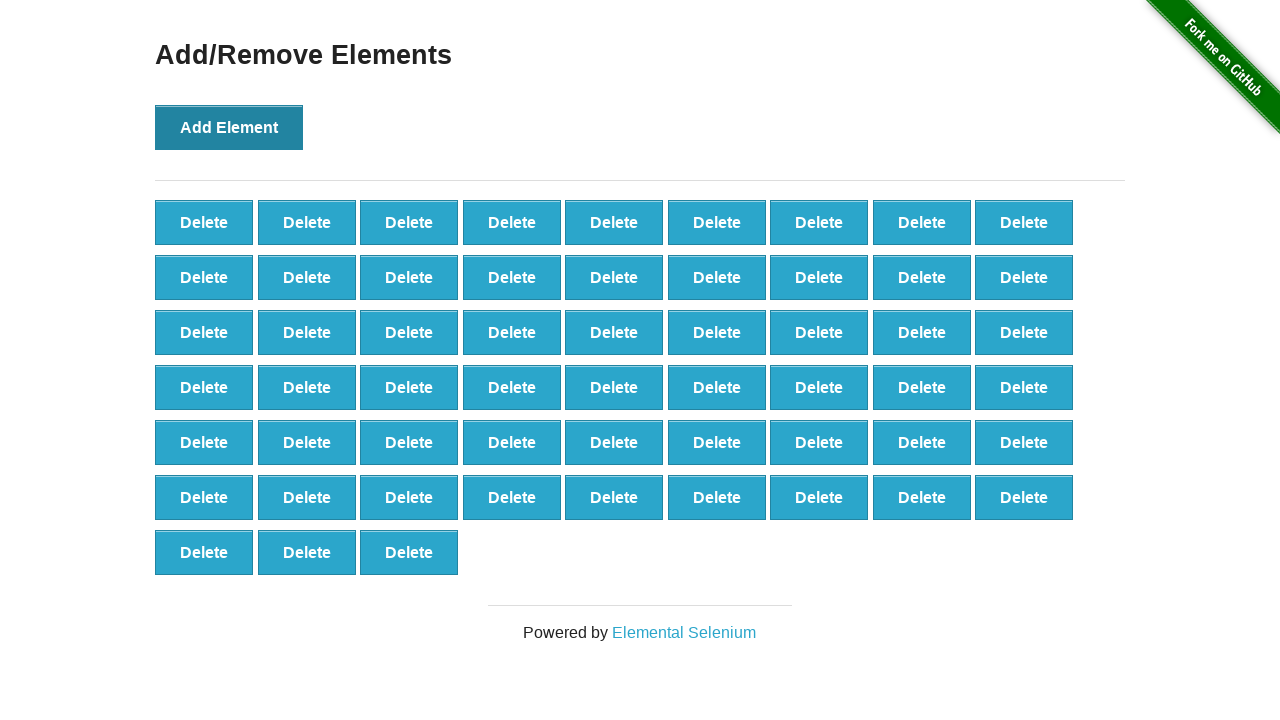

Clicked Add Element button (iteration 58 of 100) at (229, 127) on xpath=//*[@onclick='addElement()']
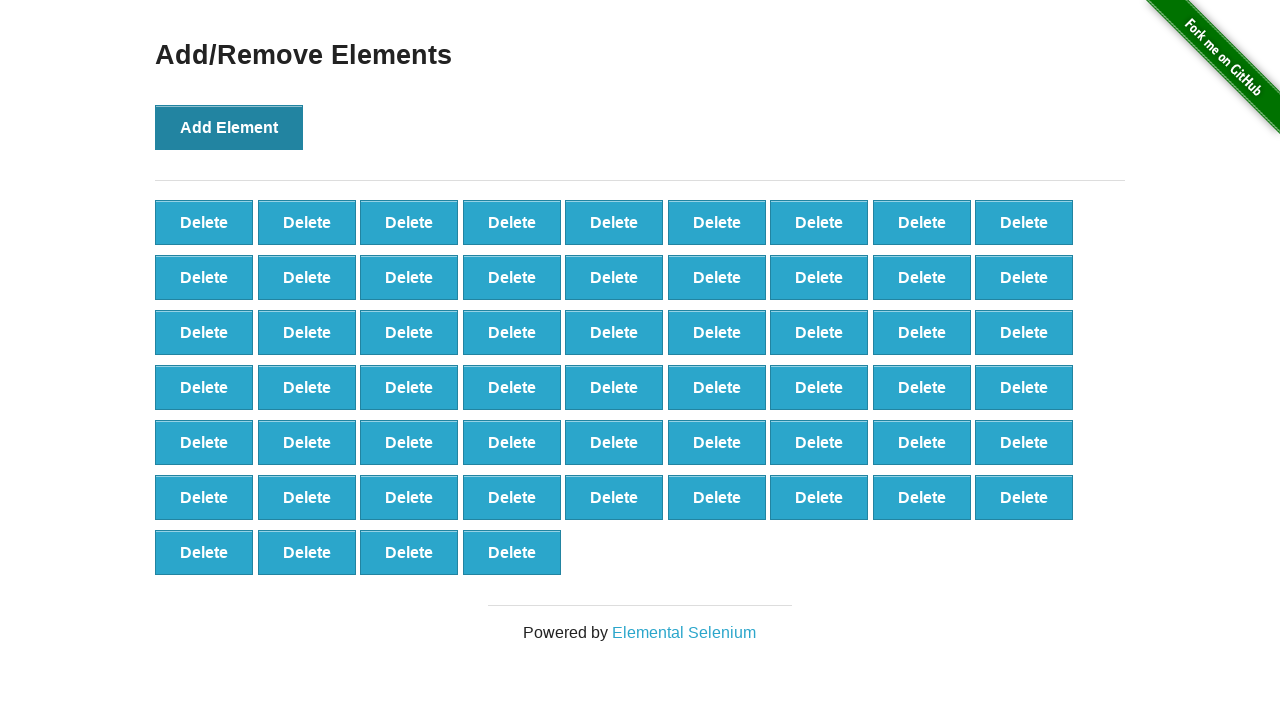

Clicked Add Element button (iteration 59 of 100) at (229, 127) on xpath=//*[@onclick='addElement()']
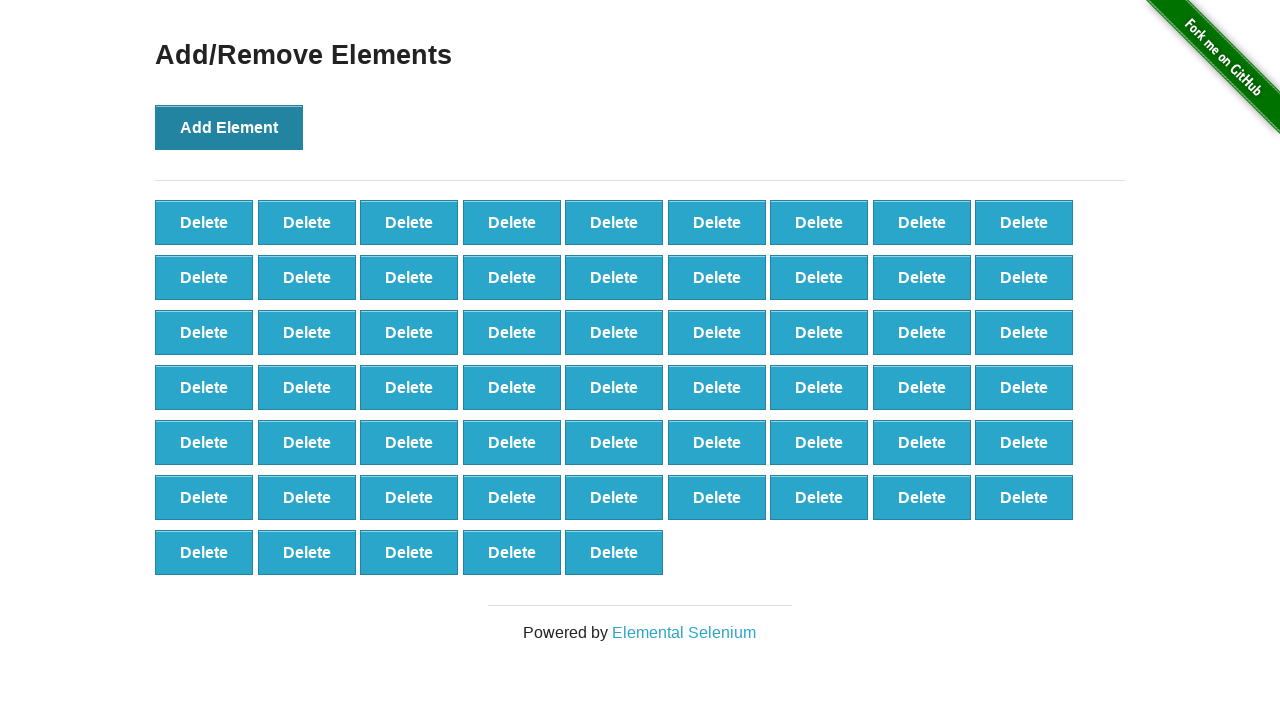

Clicked Add Element button (iteration 60 of 100) at (229, 127) on xpath=//*[@onclick='addElement()']
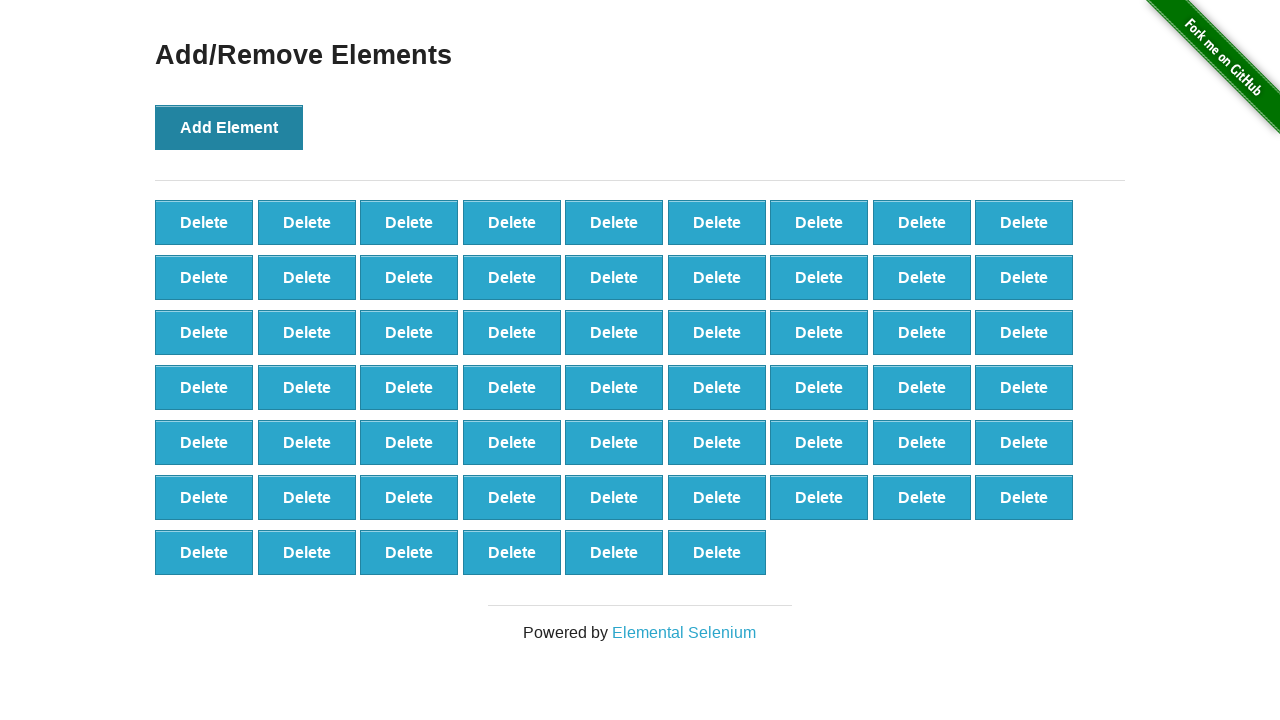

Clicked Add Element button (iteration 61 of 100) at (229, 127) on xpath=//*[@onclick='addElement()']
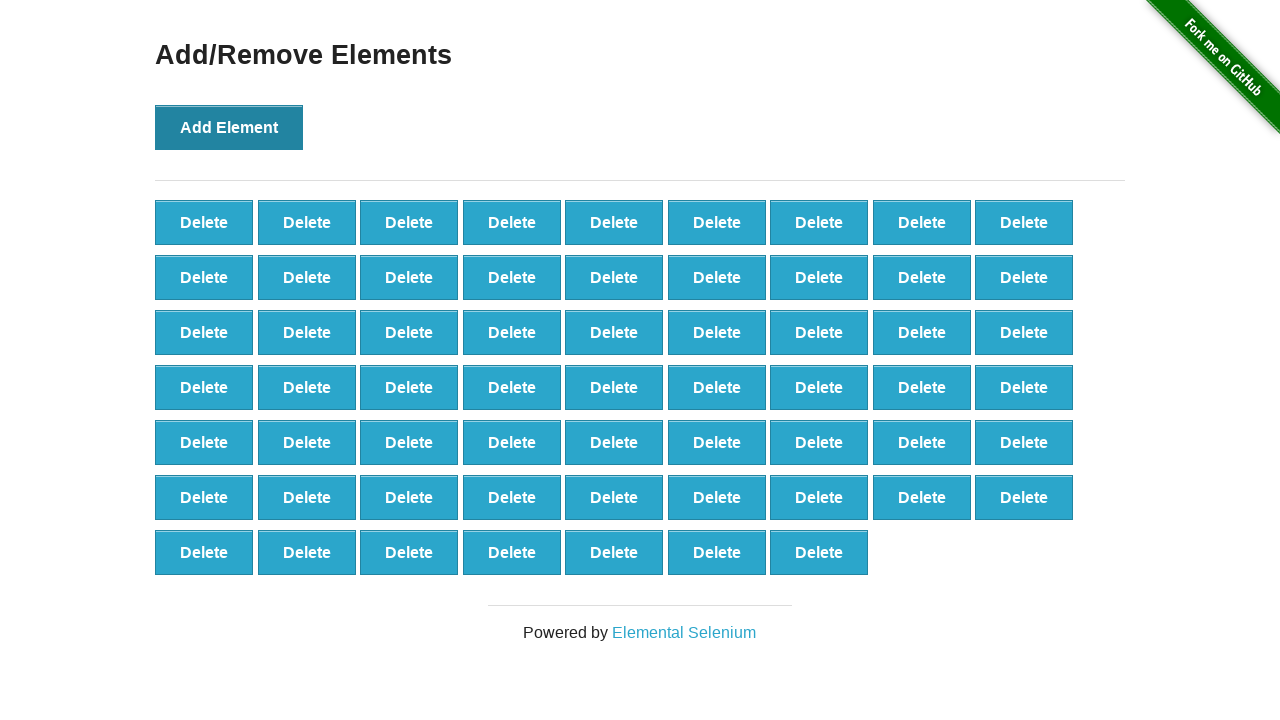

Clicked Add Element button (iteration 62 of 100) at (229, 127) on xpath=//*[@onclick='addElement()']
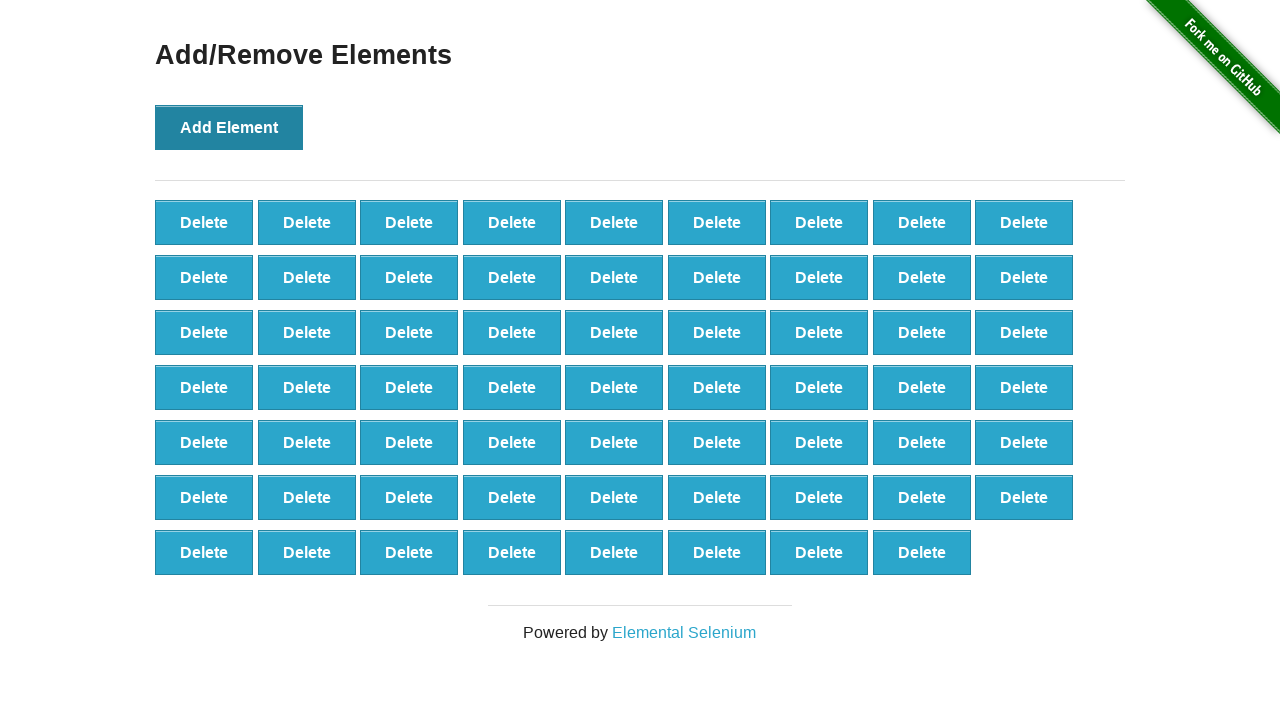

Clicked Add Element button (iteration 63 of 100) at (229, 127) on xpath=//*[@onclick='addElement()']
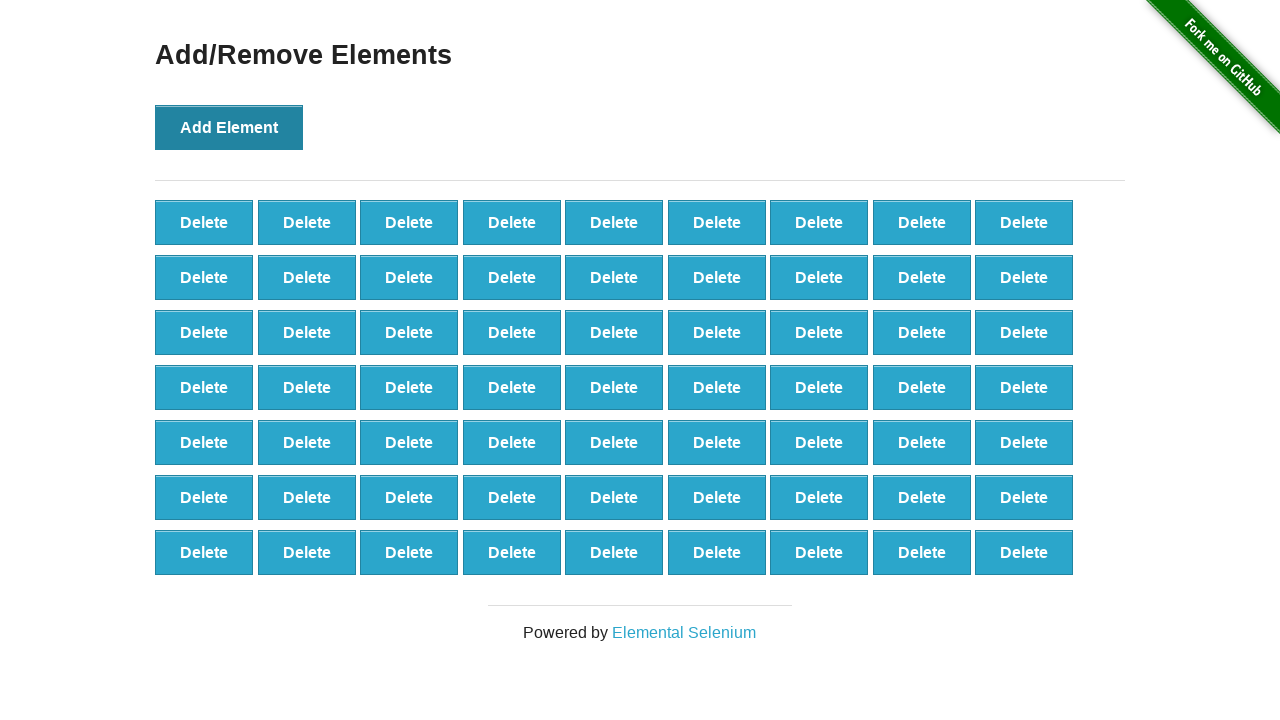

Clicked Add Element button (iteration 64 of 100) at (229, 127) on xpath=//*[@onclick='addElement()']
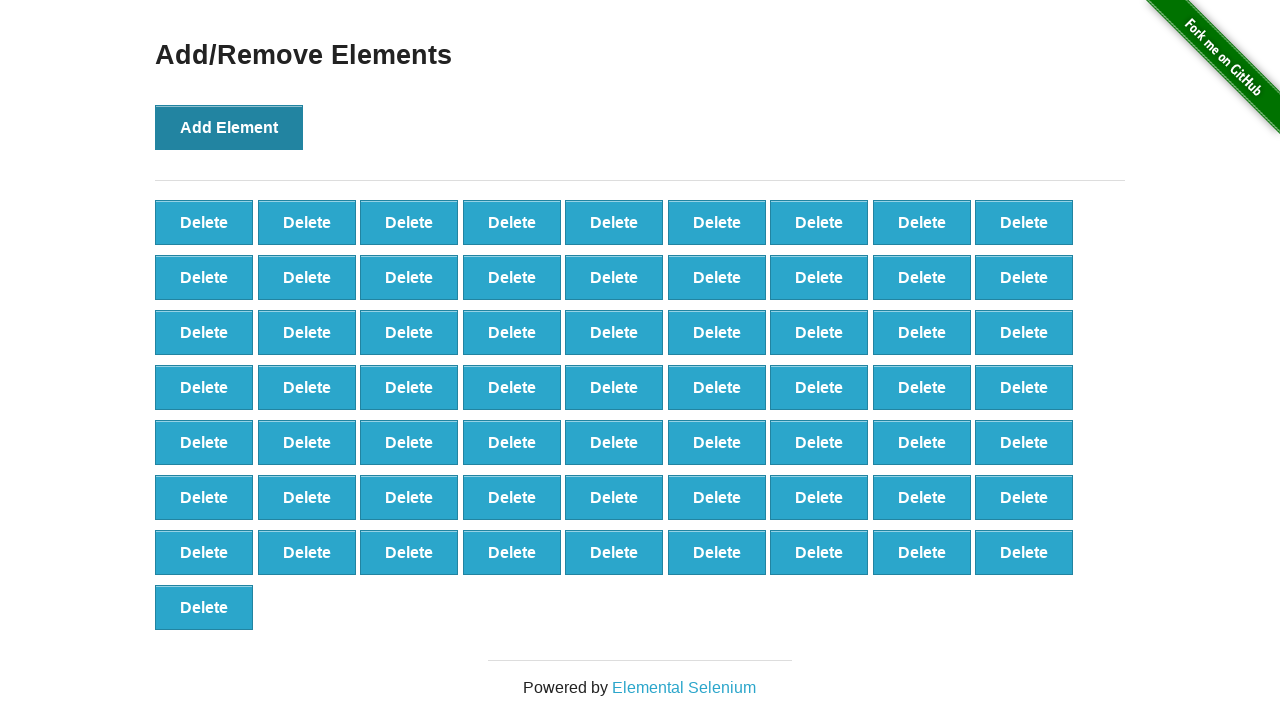

Clicked Add Element button (iteration 65 of 100) at (229, 127) on xpath=//*[@onclick='addElement()']
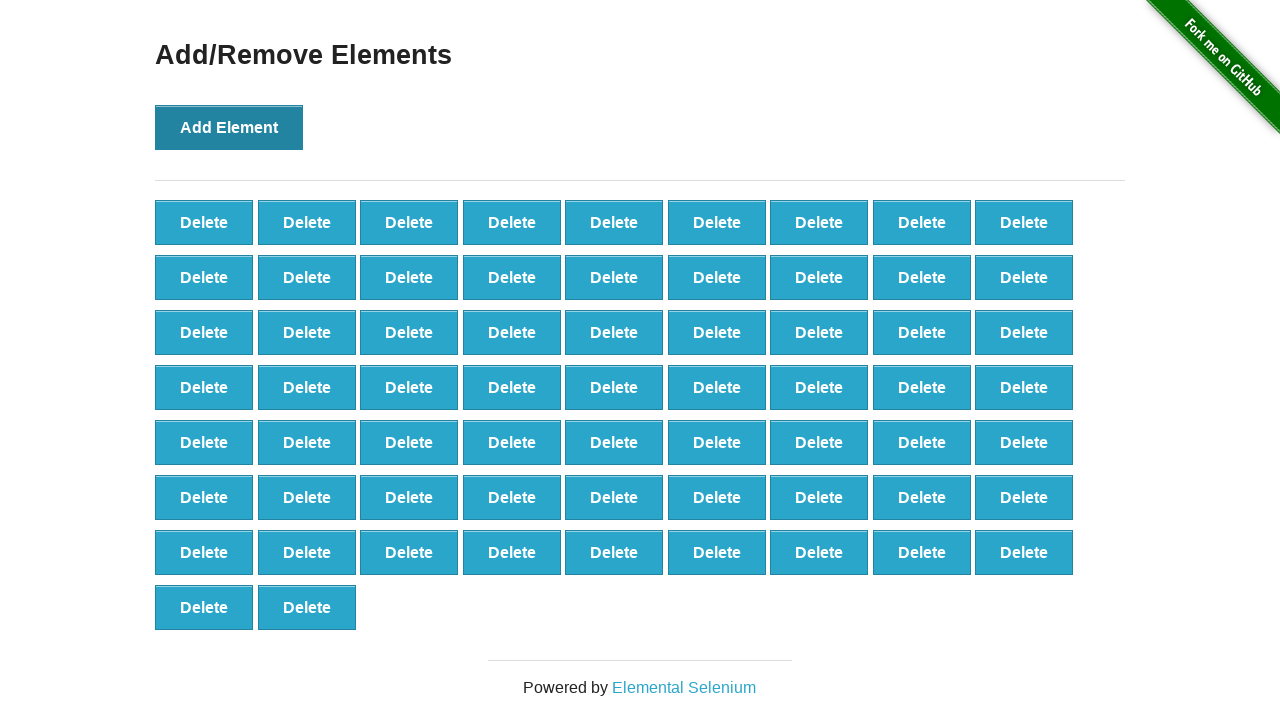

Clicked Add Element button (iteration 66 of 100) at (229, 127) on xpath=//*[@onclick='addElement()']
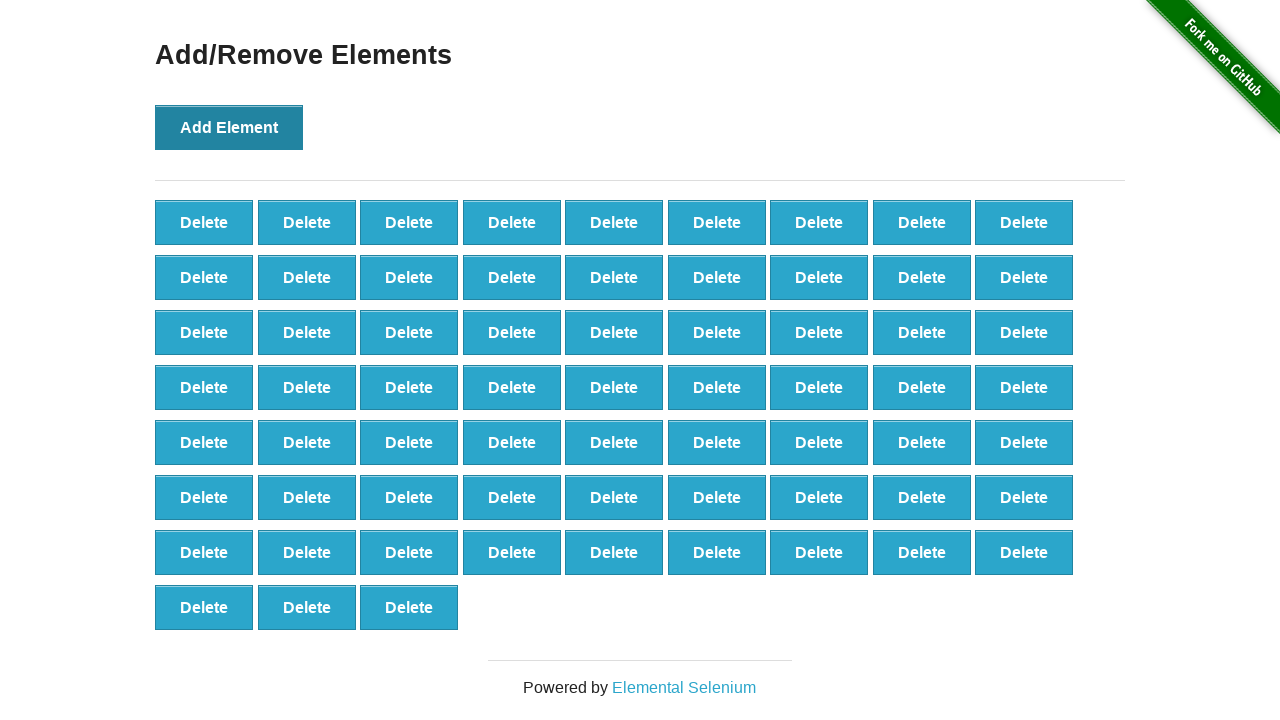

Clicked Add Element button (iteration 67 of 100) at (229, 127) on xpath=//*[@onclick='addElement()']
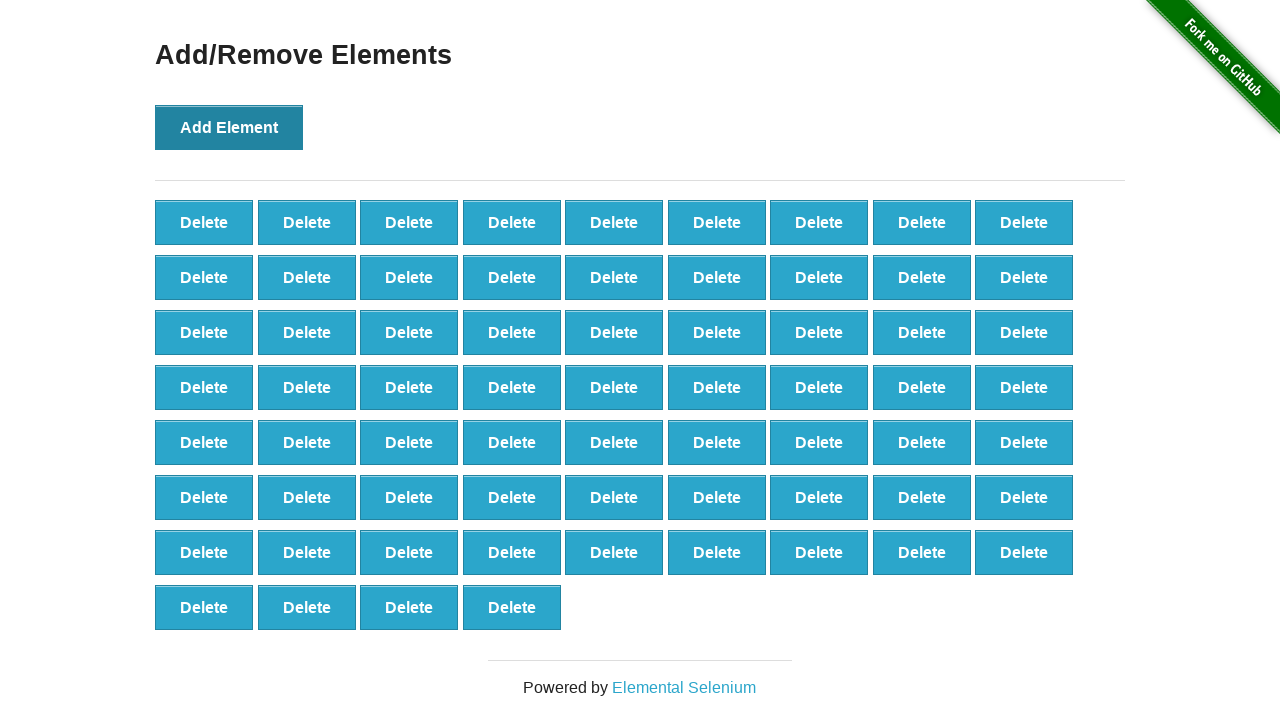

Clicked Add Element button (iteration 68 of 100) at (229, 127) on xpath=//*[@onclick='addElement()']
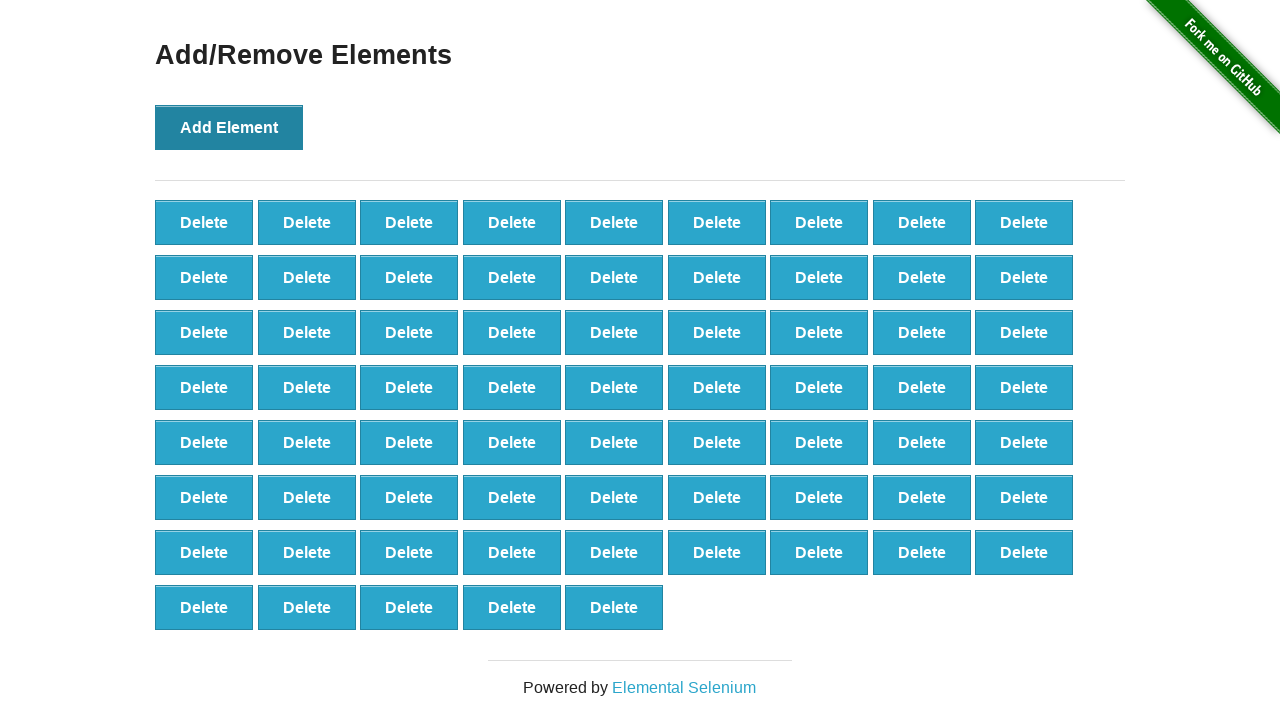

Clicked Add Element button (iteration 69 of 100) at (229, 127) on xpath=//*[@onclick='addElement()']
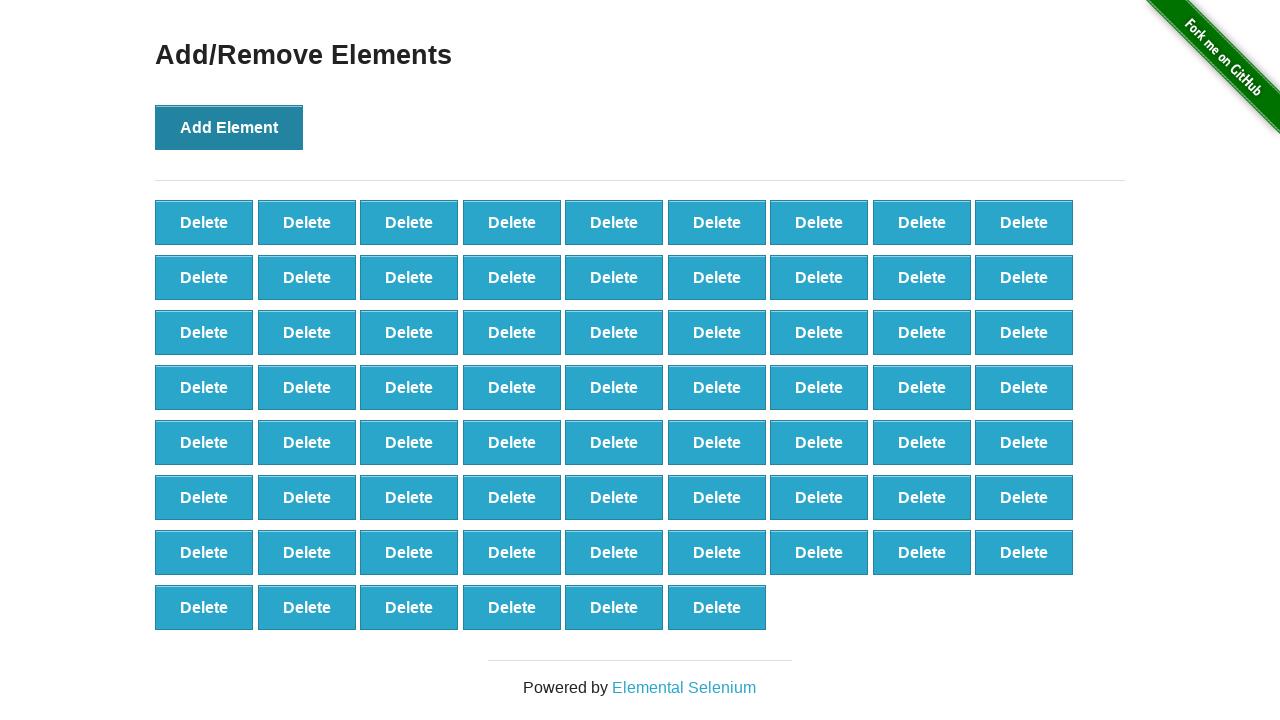

Clicked Add Element button (iteration 70 of 100) at (229, 127) on xpath=//*[@onclick='addElement()']
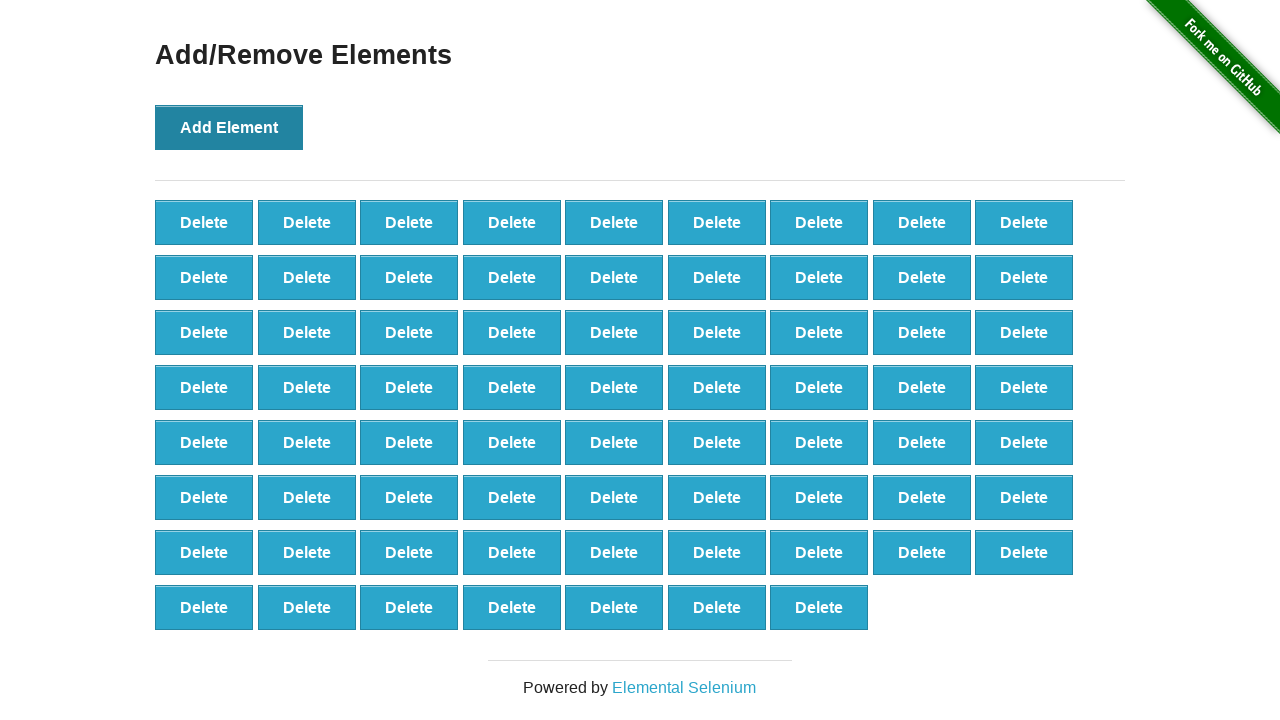

Clicked Add Element button (iteration 71 of 100) at (229, 127) on xpath=//*[@onclick='addElement()']
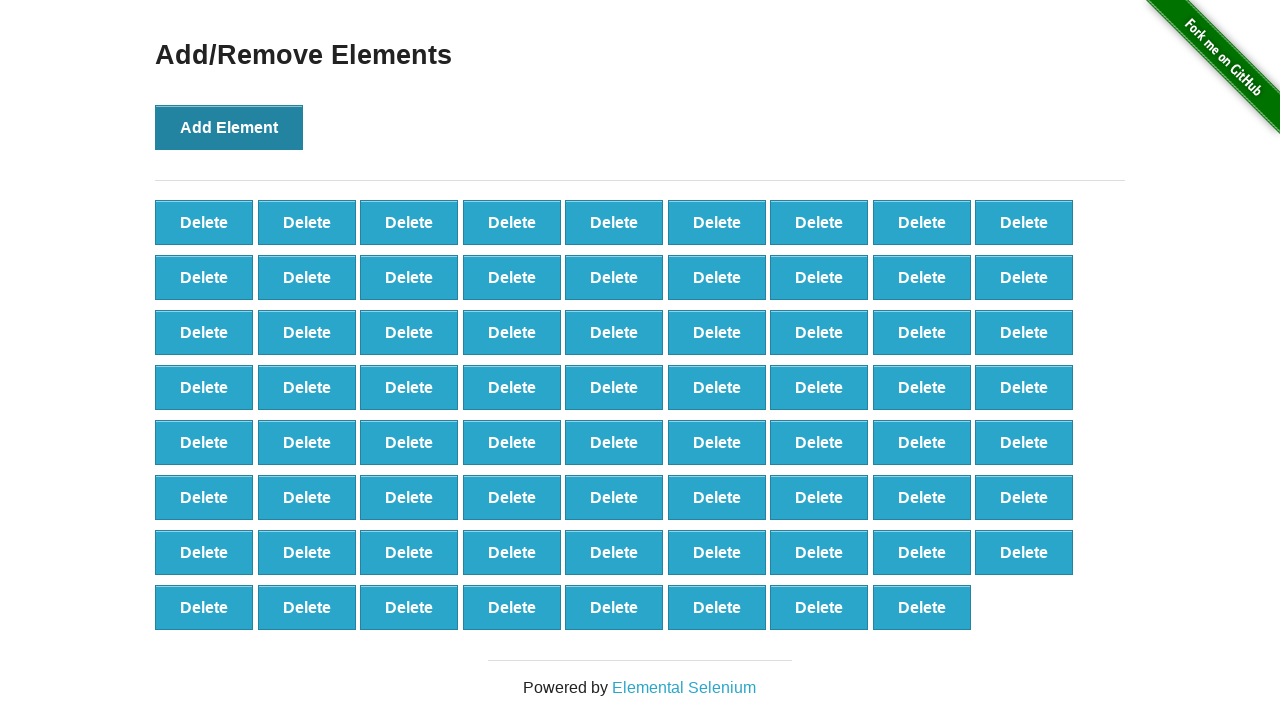

Clicked Add Element button (iteration 72 of 100) at (229, 127) on xpath=//*[@onclick='addElement()']
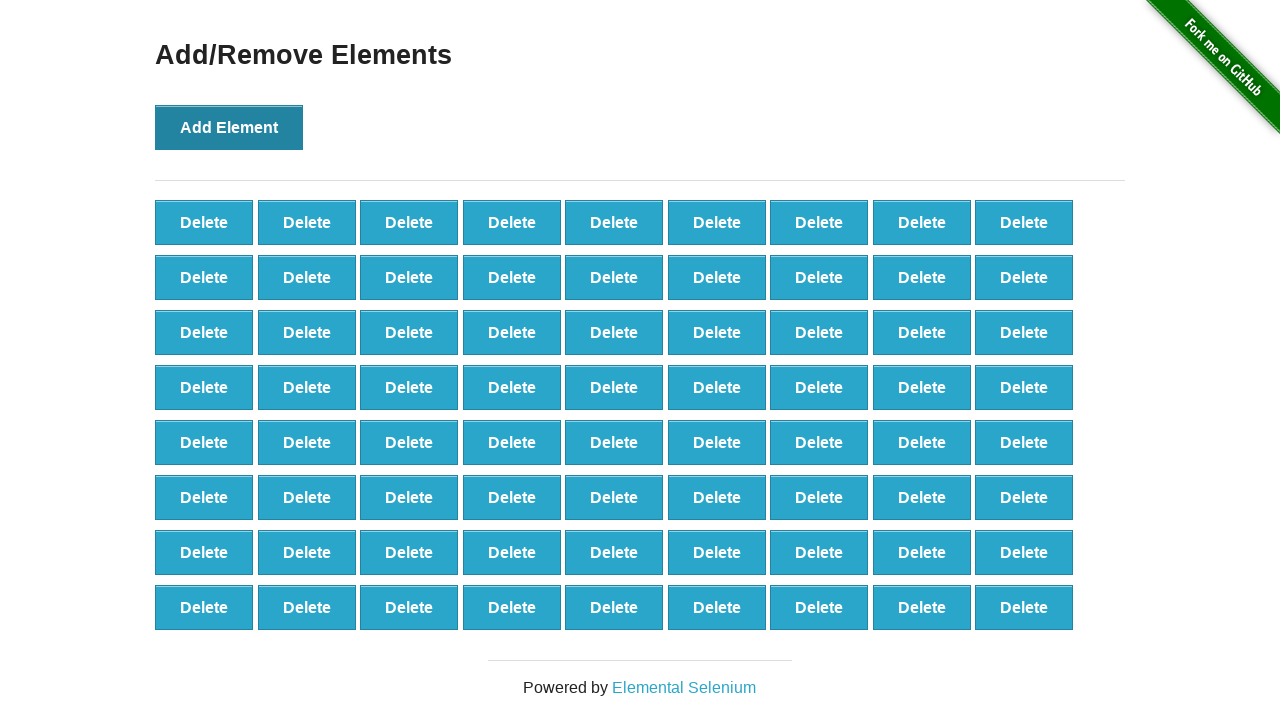

Clicked Add Element button (iteration 73 of 100) at (229, 127) on xpath=//*[@onclick='addElement()']
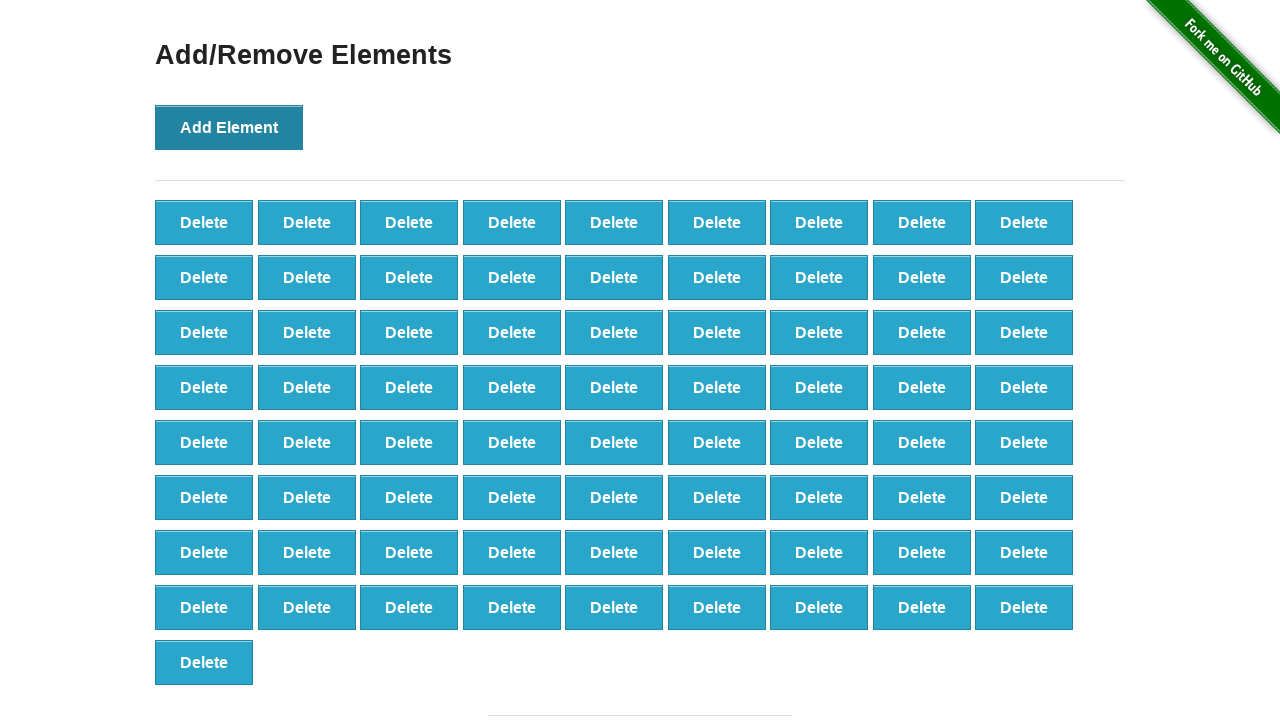

Clicked Add Element button (iteration 74 of 100) at (229, 127) on xpath=//*[@onclick='addElement()']
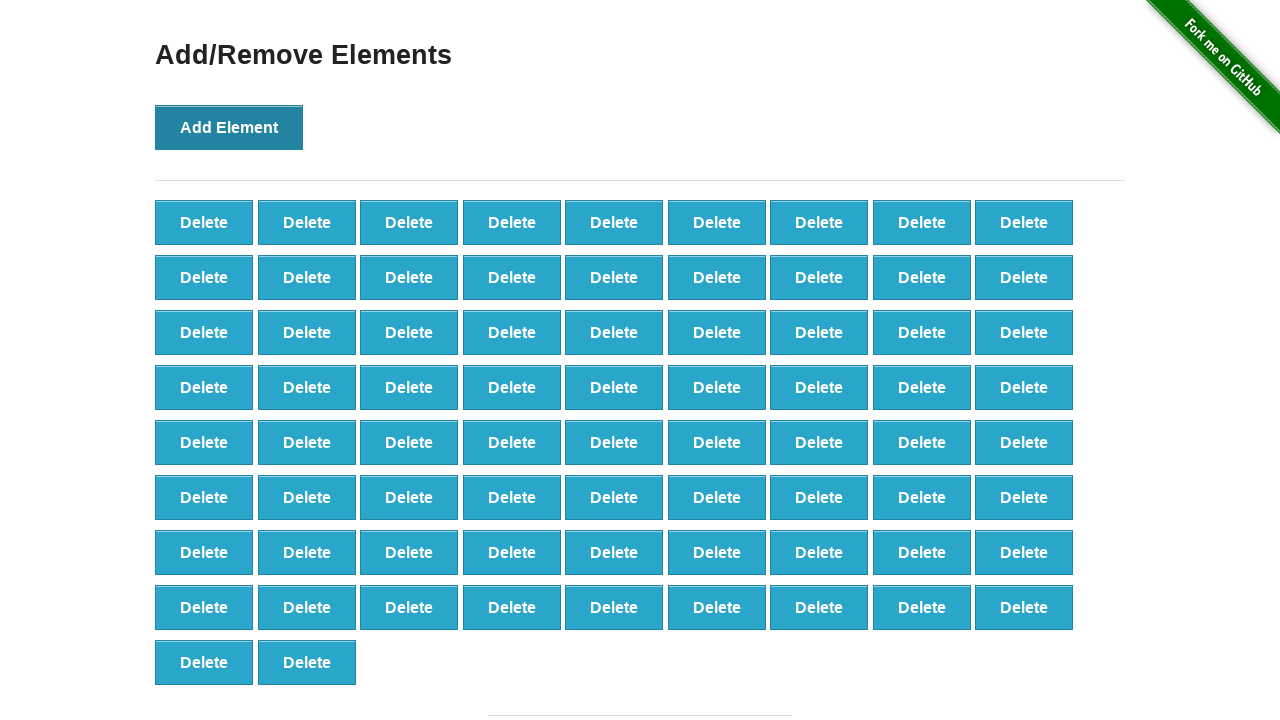

Clicked Add Element button (iteration 75 of 100) at (229, 127) on xpath=//*[@onclick='addElement()']
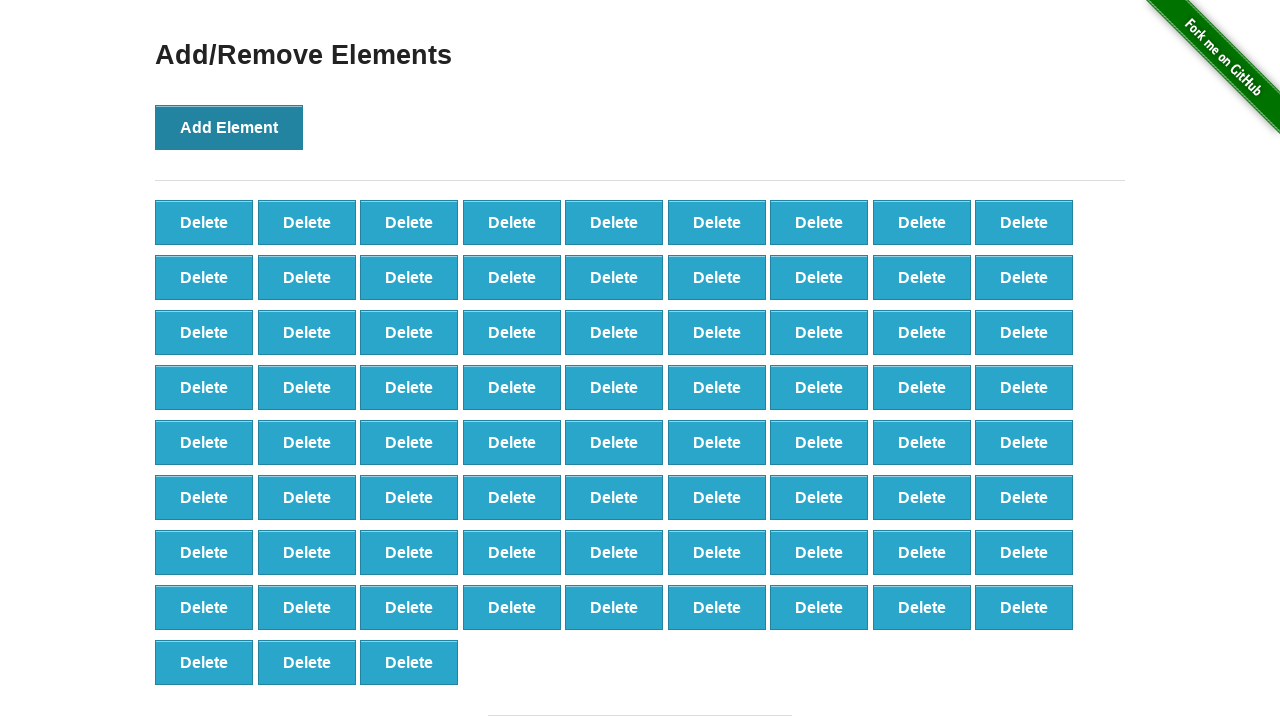

Clicked Add Element button (iteration 76 of 100) at (229, 127) on xpath=//*[@onclick='addElement()']
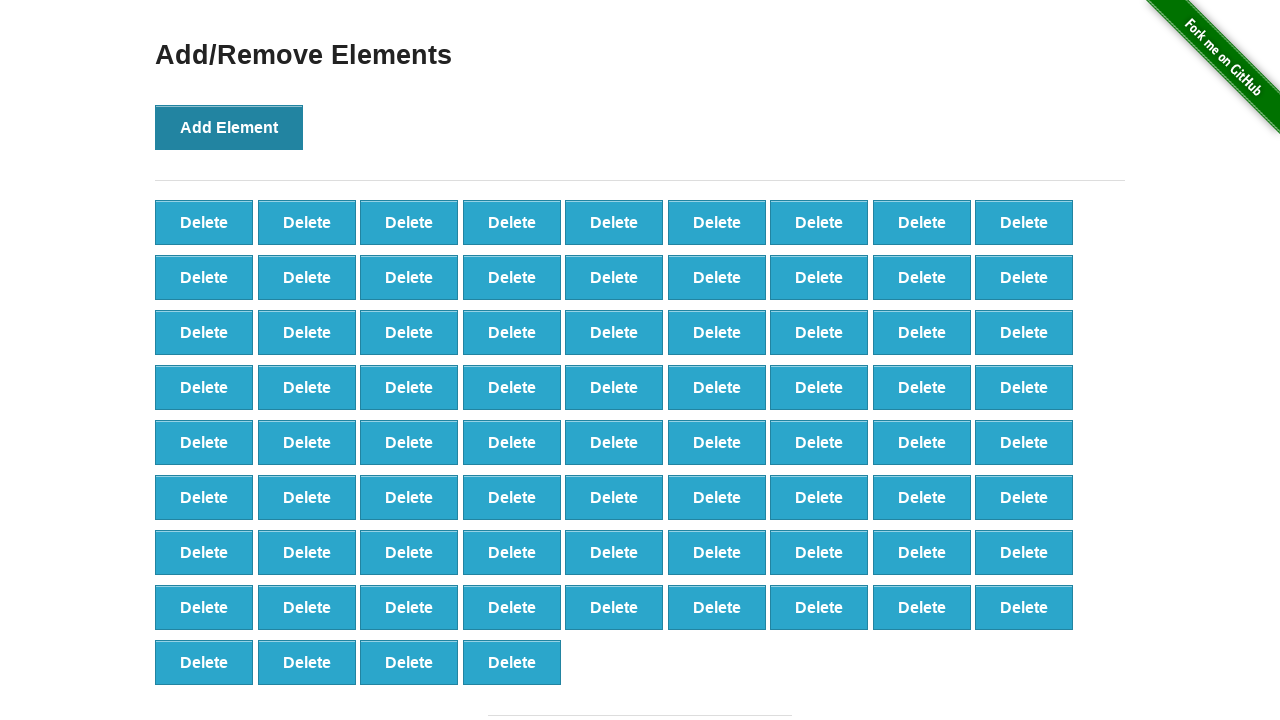

Clicked Add Element button (iteration 77 of 100) at (229, 127) on xpath=//*[@onclick='addElement()']
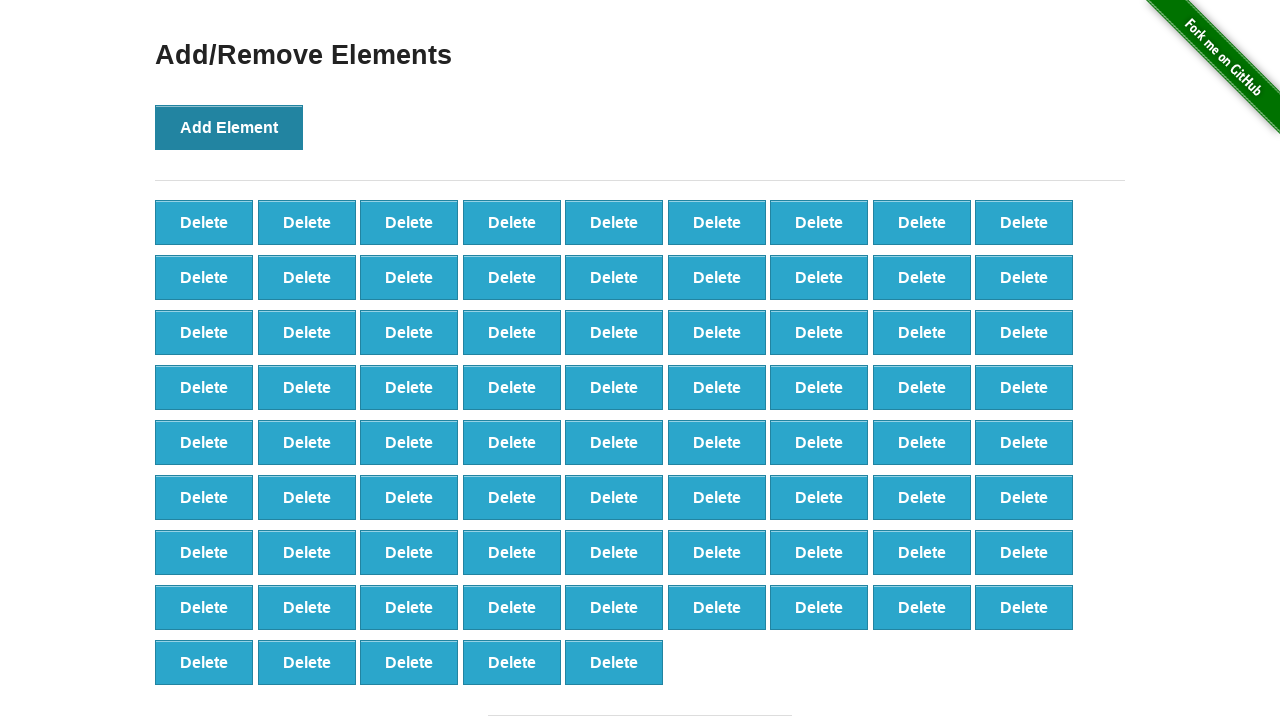

Clicked Add Element button (iteration 78 of 100) at (229, 127) on xpath=//*[@onclick='addElement()']
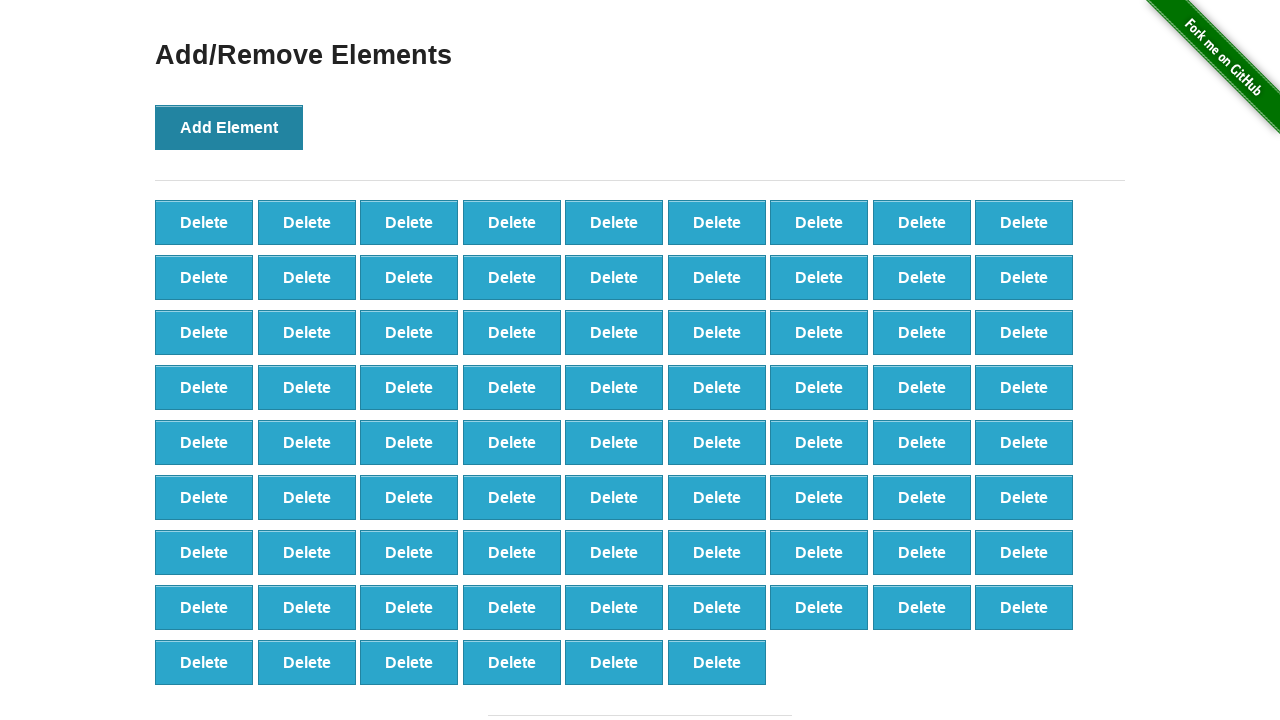

Clicked Add Element button (iteration 79 of 100) at (229, 127) on xpath=//*[@onclick='addElement()']
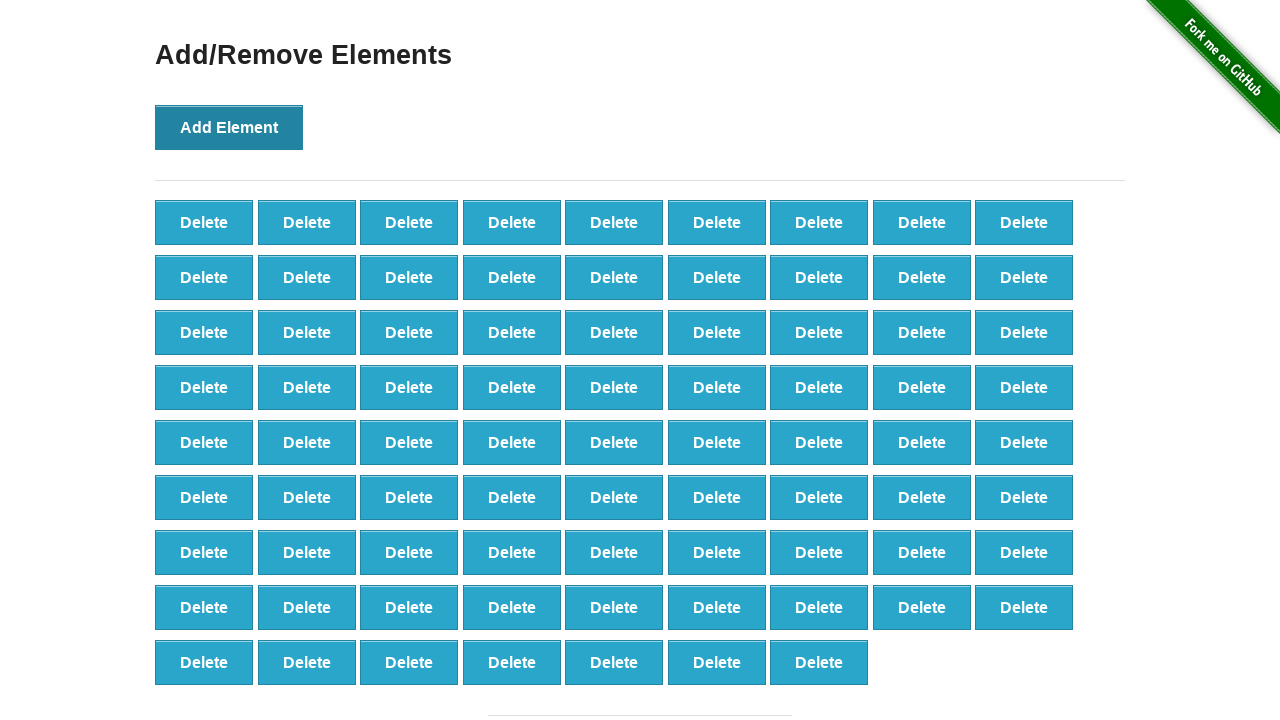

Clicked Add Element button (iteration 80 of 100) at (229, 127) on xpath=//*[@onclick='addElement()']
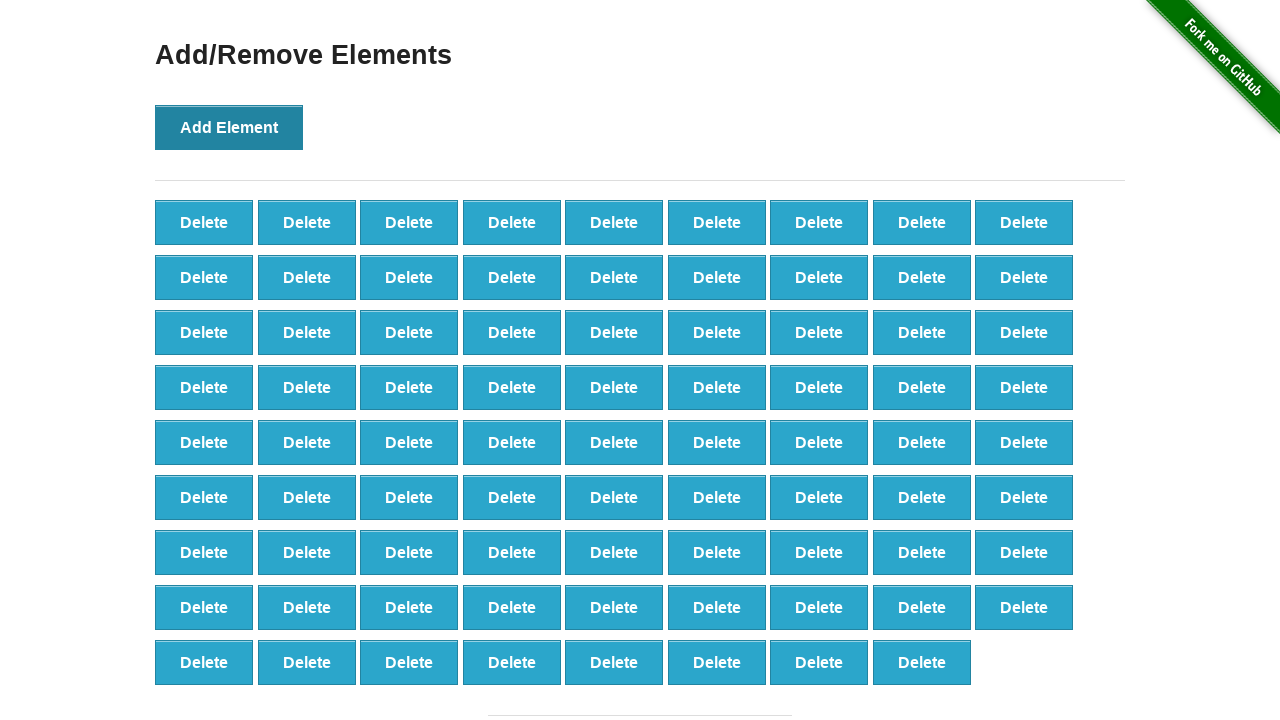

Clicked Add Element button (iteration 81 of 100) at (229, 127) on xpath=//*[@onclick='addElement()']
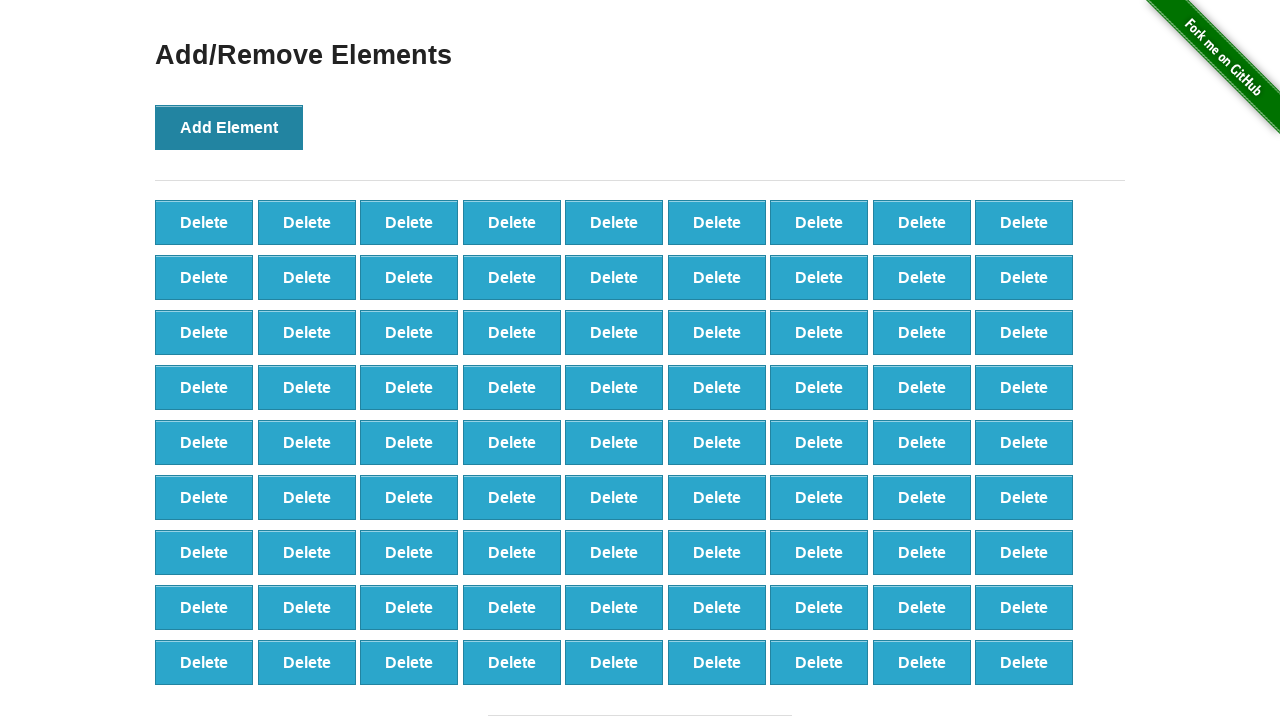

Clicked Add Element button (iteration 82 of 100) at (229, 127) on xpath=//*[@onclick='addElement()']
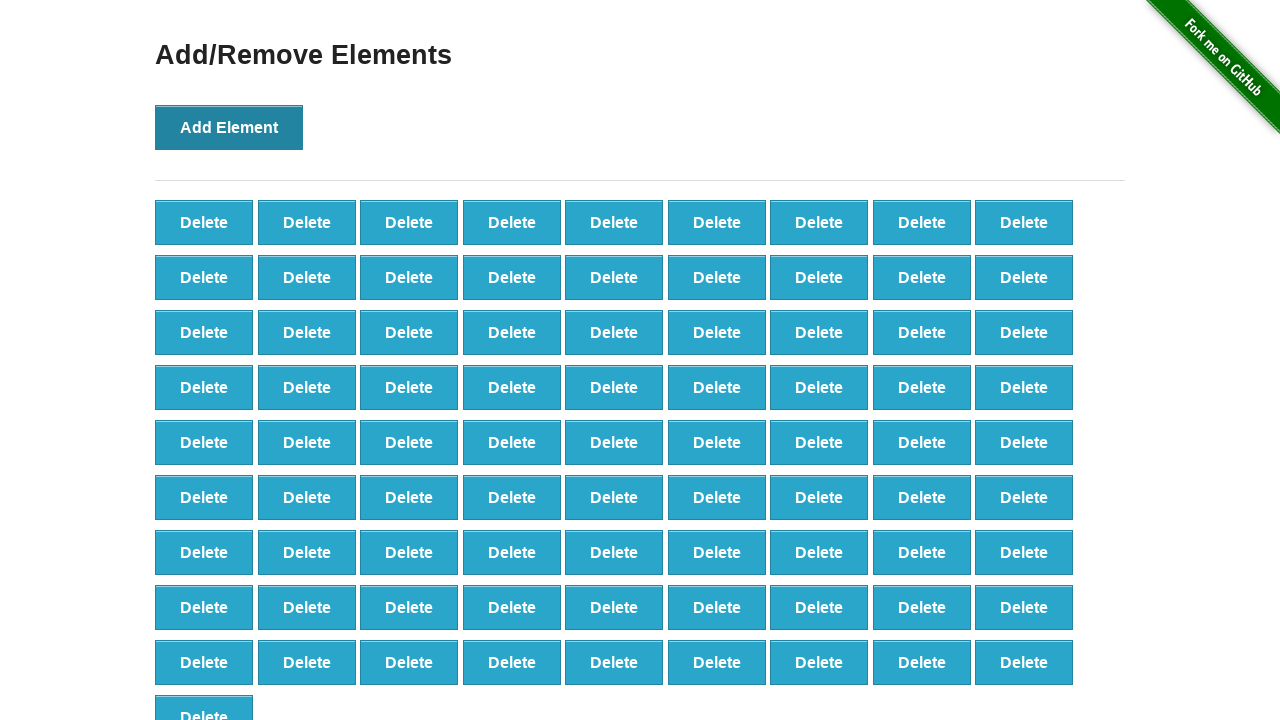

Clicked Add Element button (iteration 83 of 100) at (229, 127) on xpath=//*[@onclick='addElement()']
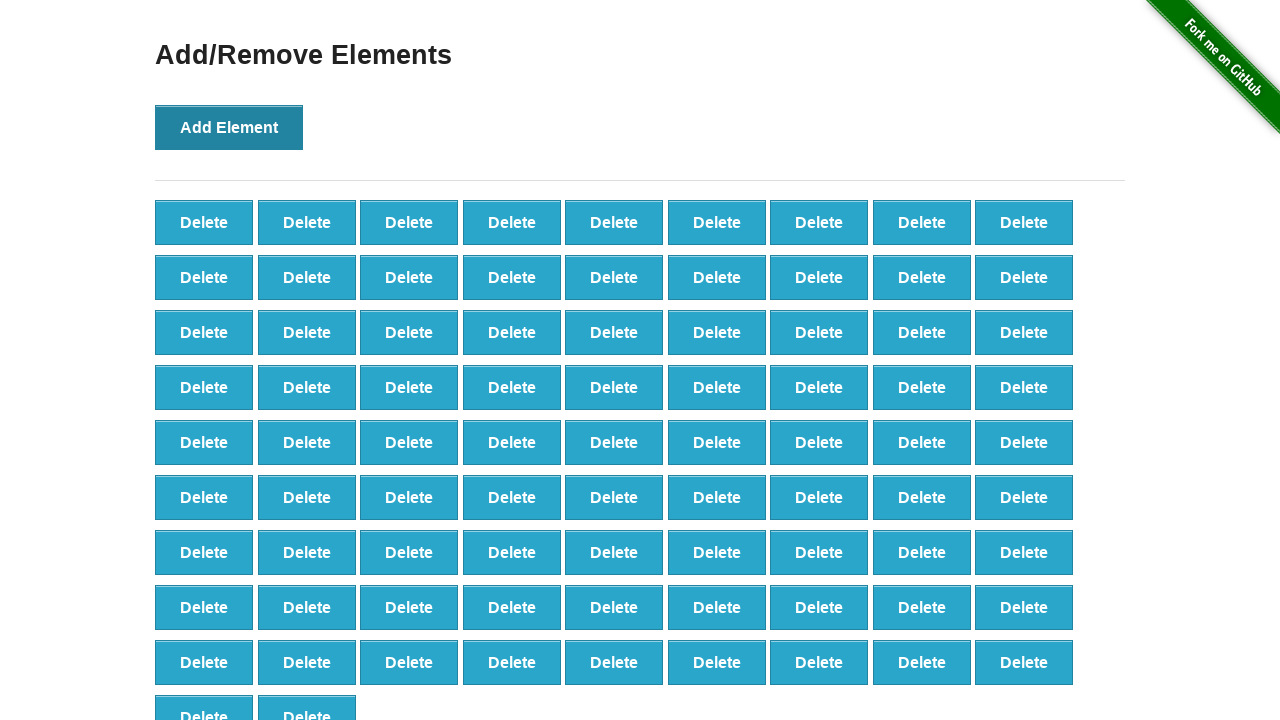

Clicked Add Element button (iteration 84 of 100) at (229, 127) on xpath=//*[@onclick='addElement()']
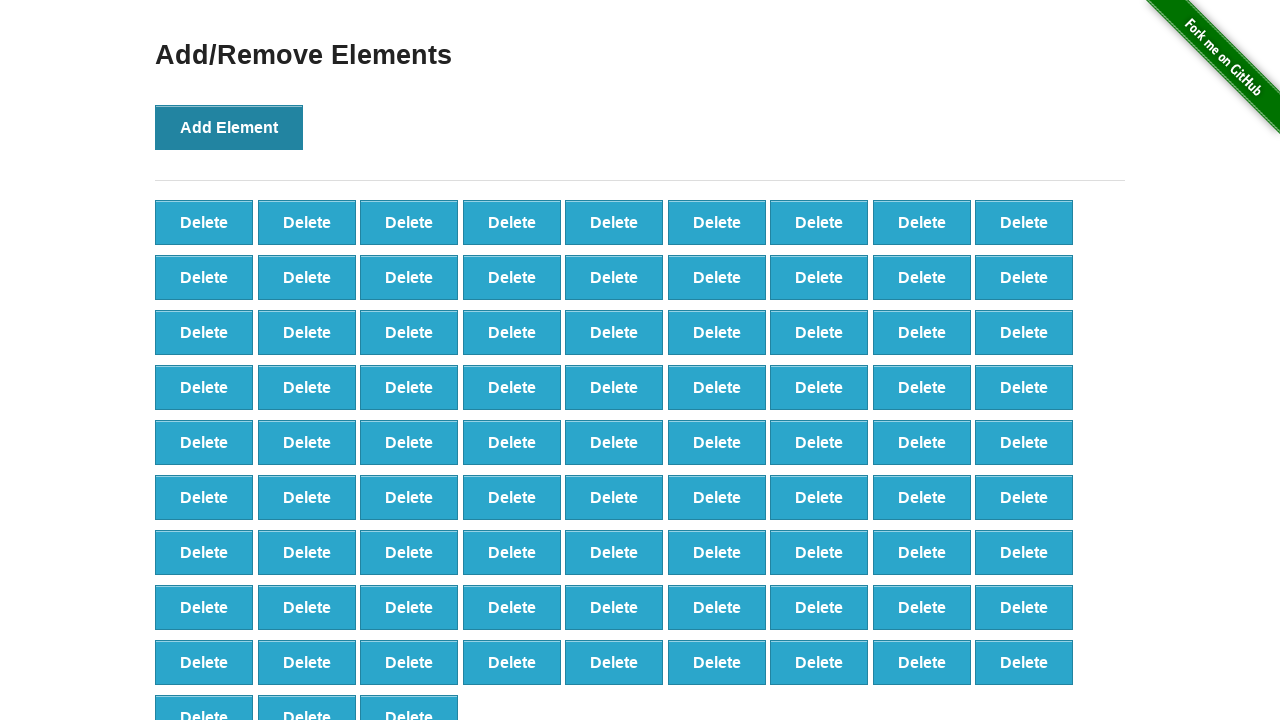

Clicked Add Element button (iteration 85 of 100) at (229, 127) on xpath=//*[@onclick='addElement()']
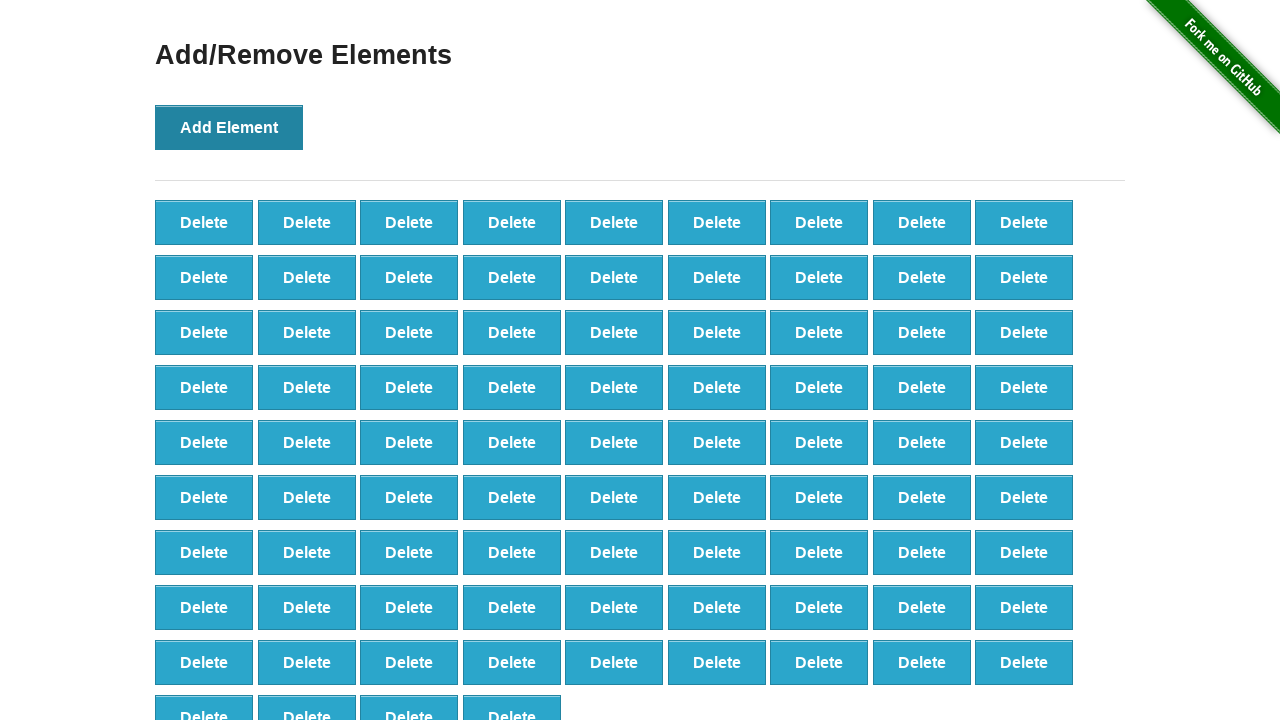

Clicked Add Element button (iteration 86 of 100) at (229, 127) on xpath=//*[@onclick='addElement()']
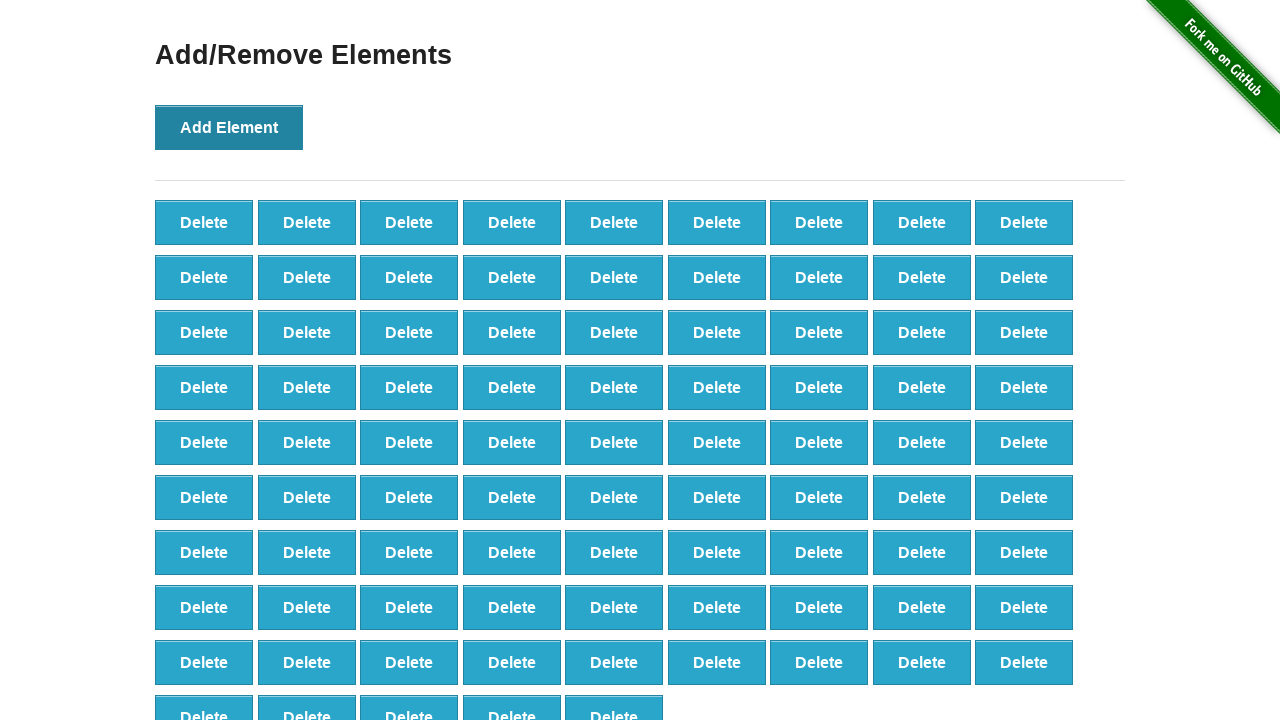

Clicked Add Element button (iteration 87 of 100) at (229, 127) on xpath=//*[@onclick='addElement()']
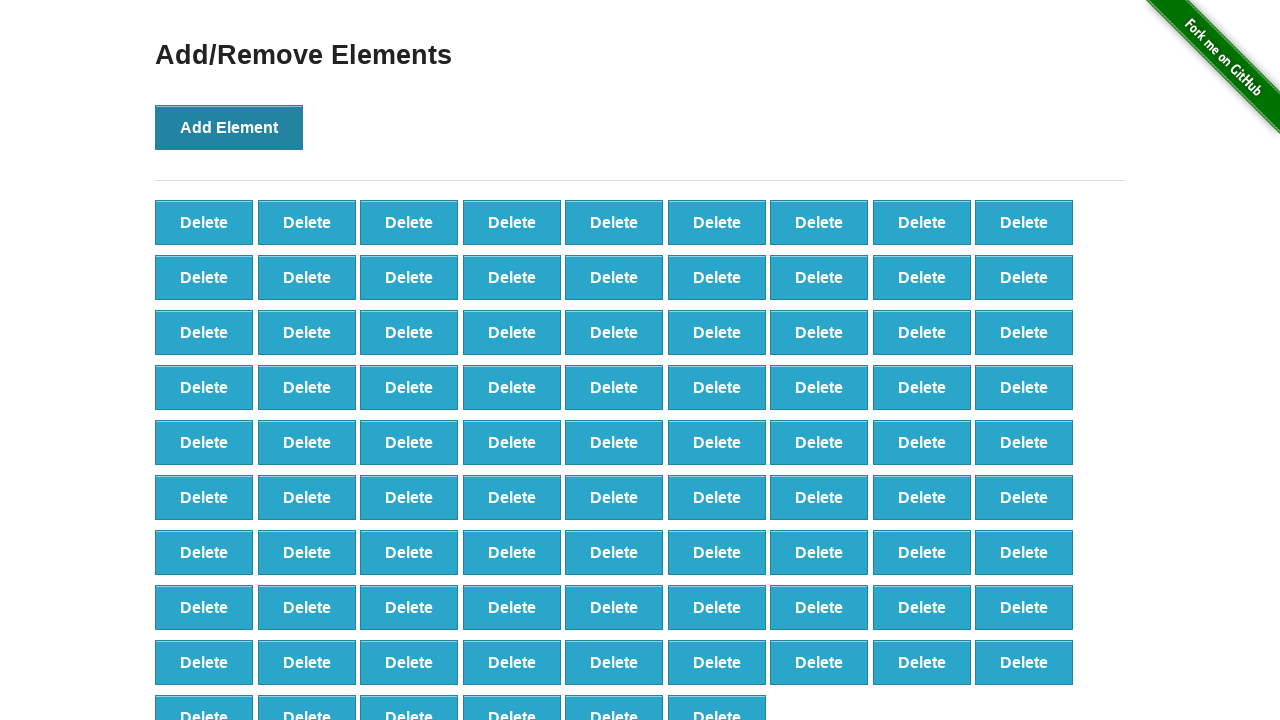

Clicked Add Element button (iteration 88 of 100) at (229, 127) on xpath=//*[@onclick='addElement()']
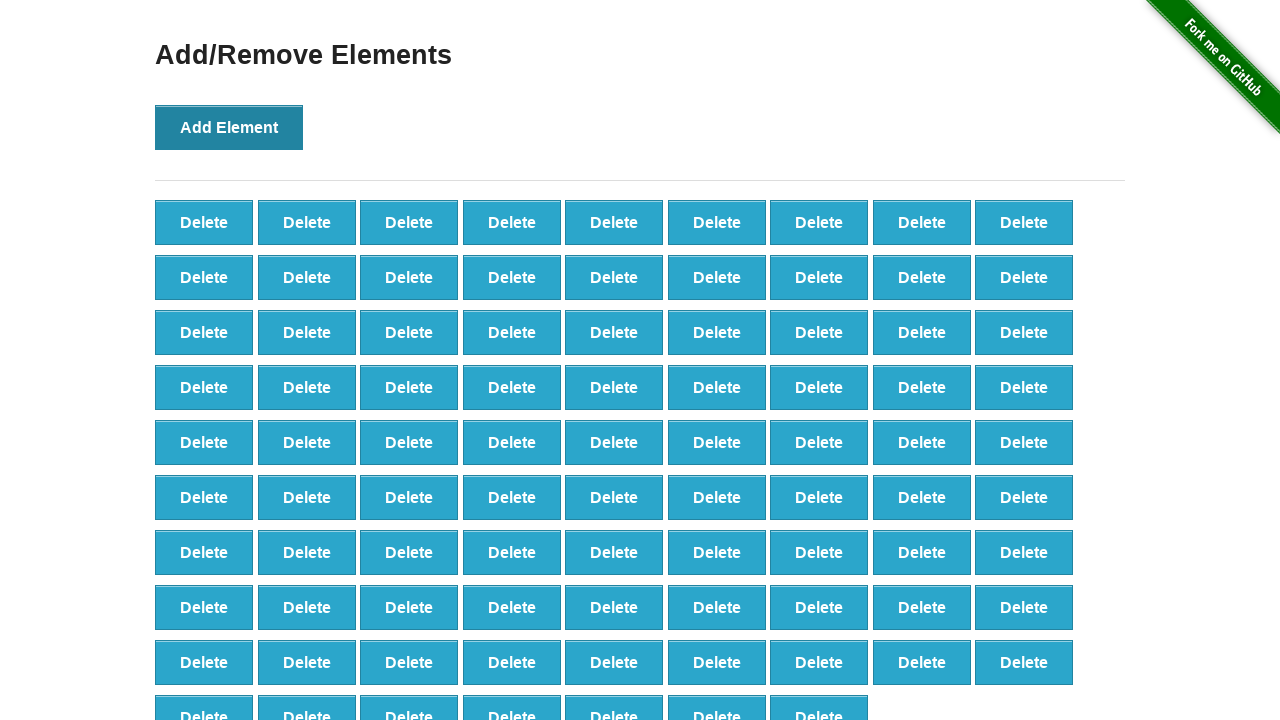

Clicked Add Element button (iteration 89 of 100) at (229, 127) on xpath=//*[@onclick='addElement()']
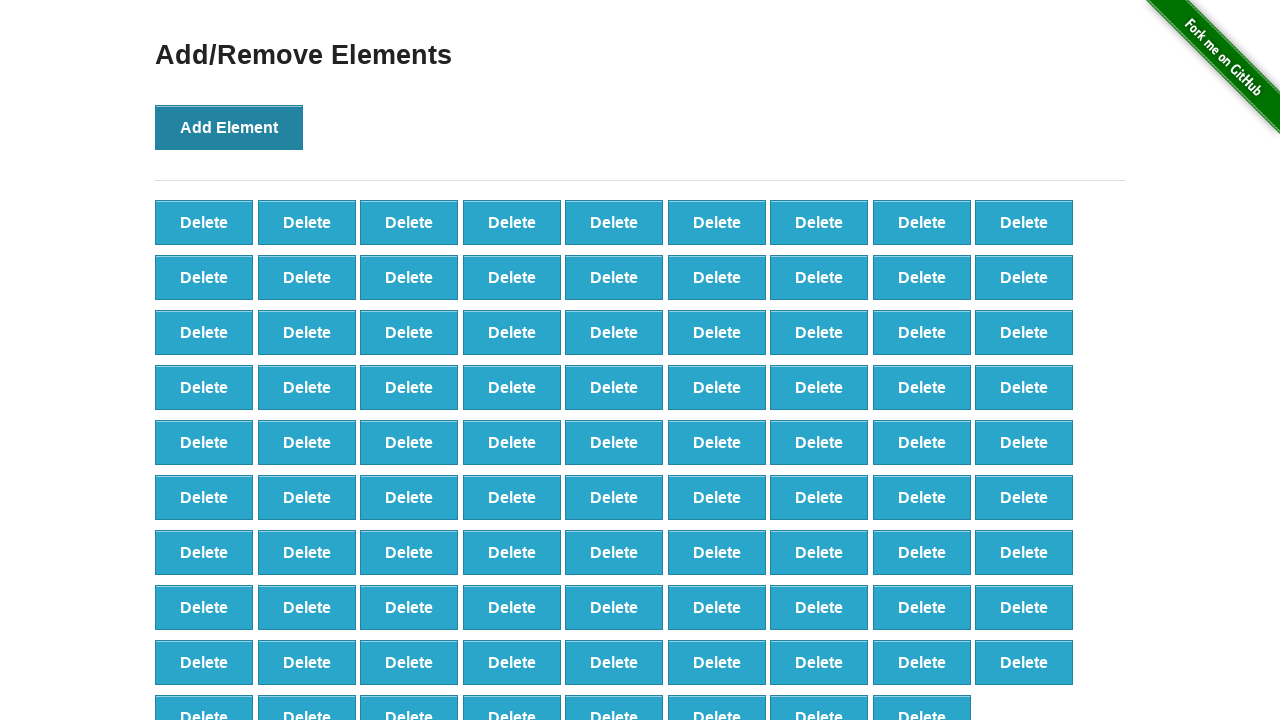

Clicked Add Element button (iteration 90 of 100) at (229, 127) on xpath=//*[@onclick='addElement()']
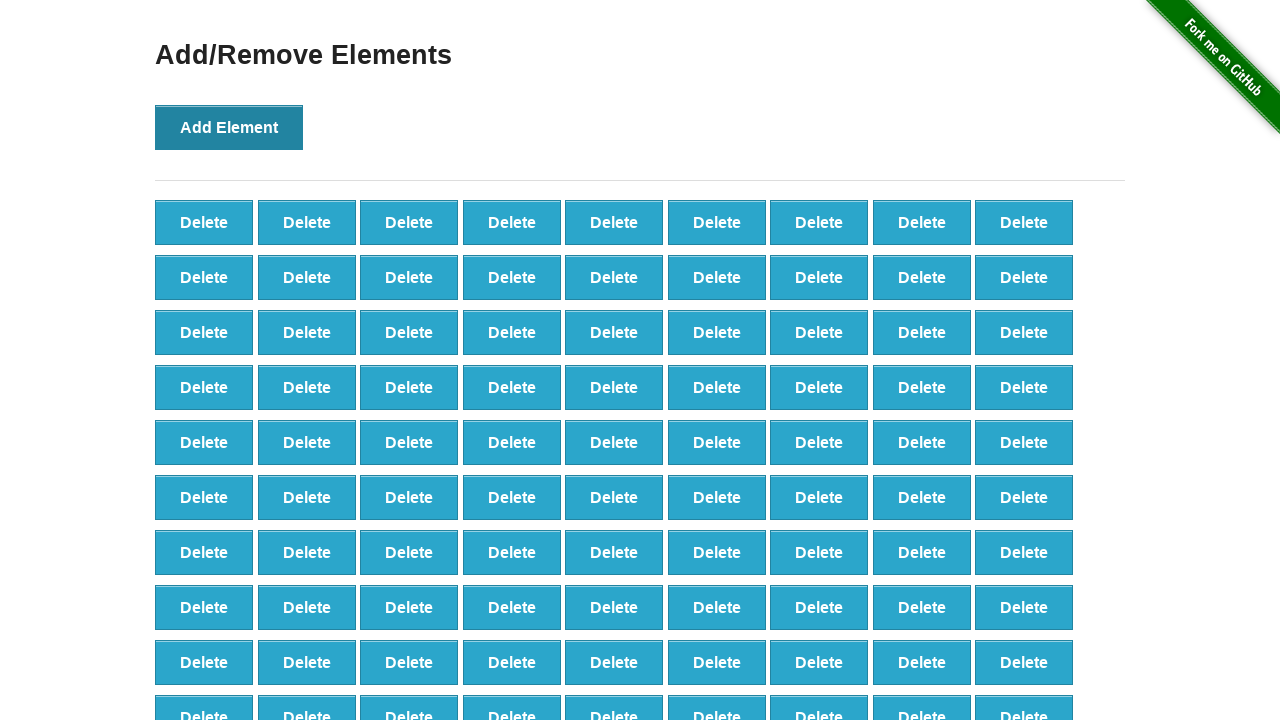

Clicked Add Element button (iteration 91 of 100) at (229, 127) on xpath=//*[@onclick='addElement()']
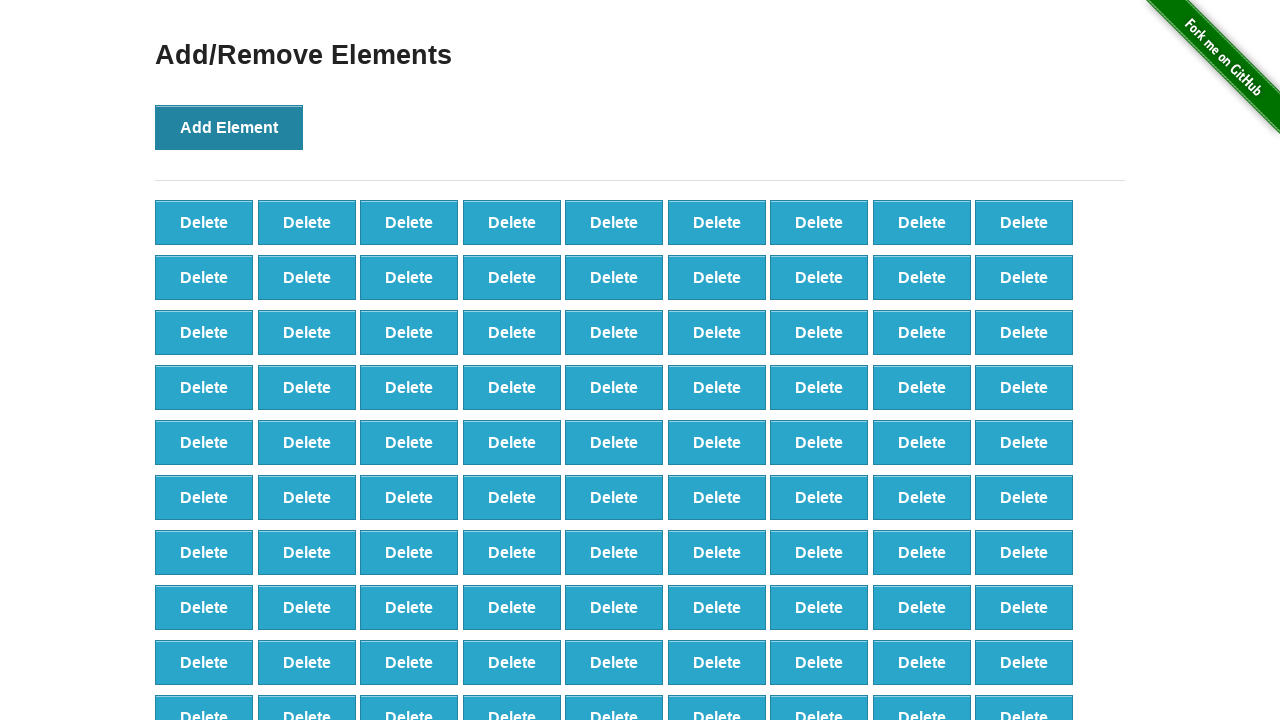

Clicked Add Element button (iteration 92 of 100) at (229, 127) on xpath=//*[@onclick='addElement()']
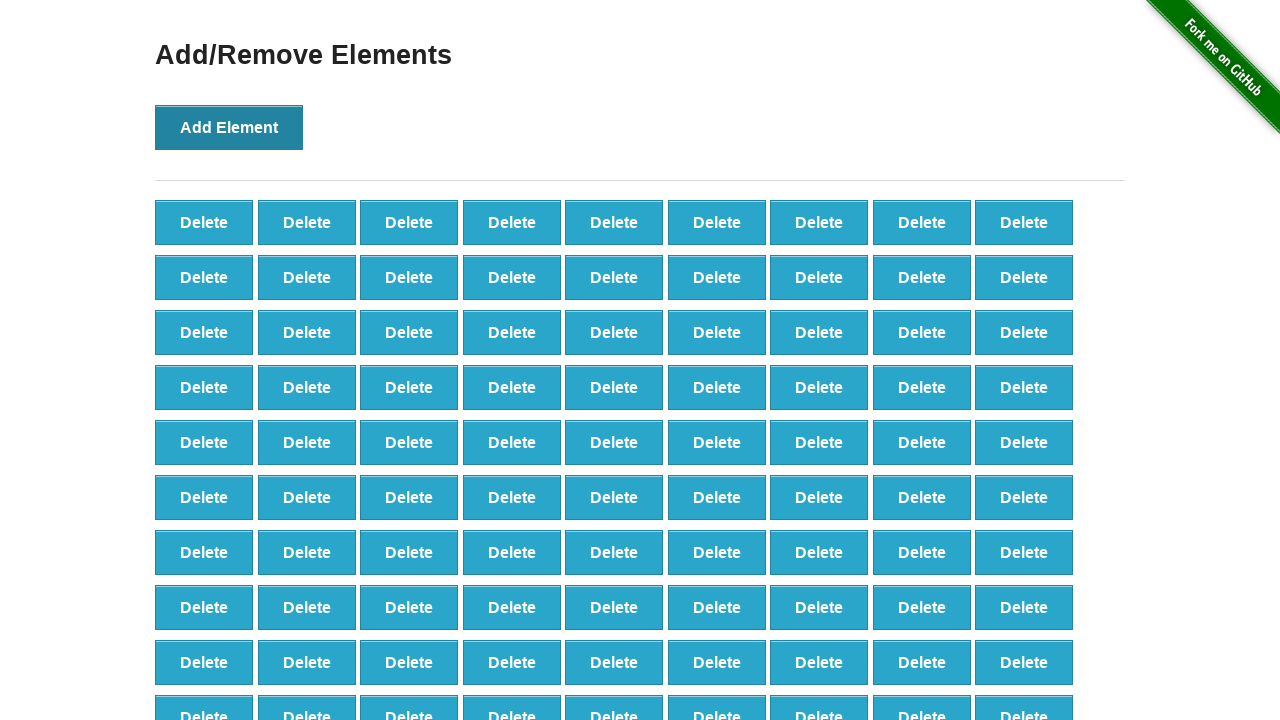

Clicked Add Element button (iteration 93 of 100) at (229, 127) on xpath=//*[@onclick='addElement()']
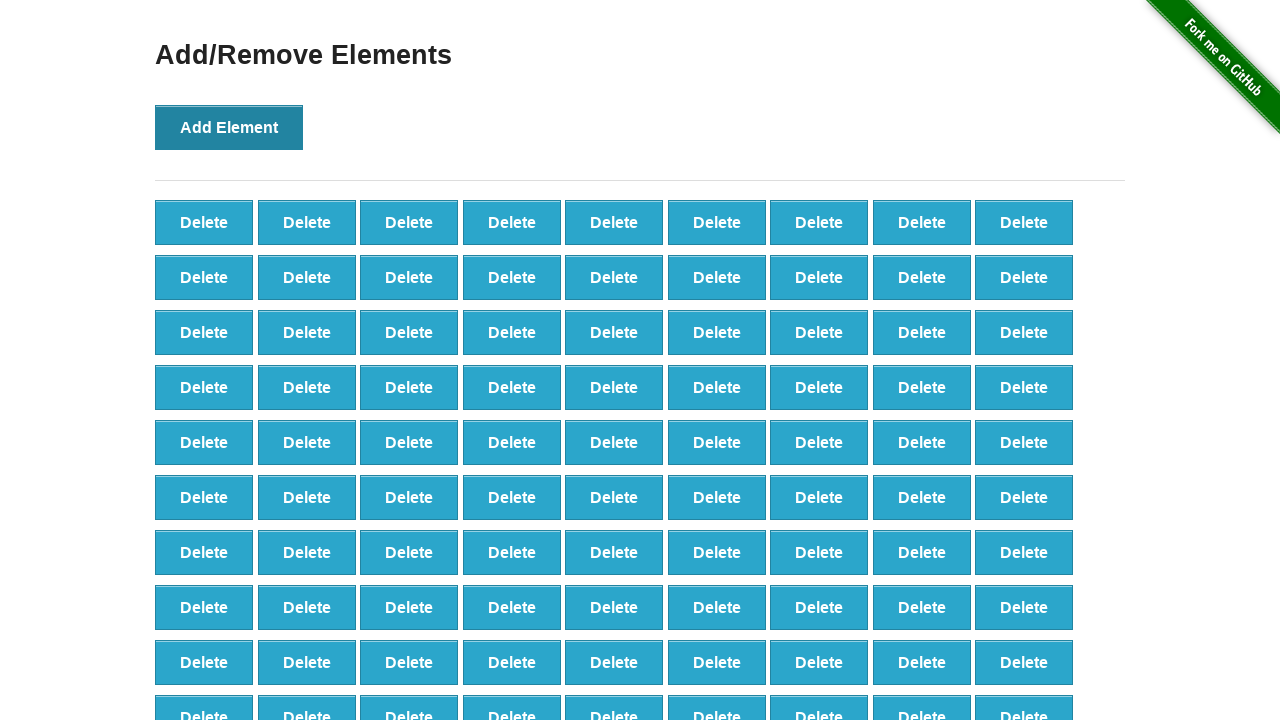

Clicked Add Element button (iteration 94 of 100) at (229, 127) on xpath=//*[@onclick='addElement()']
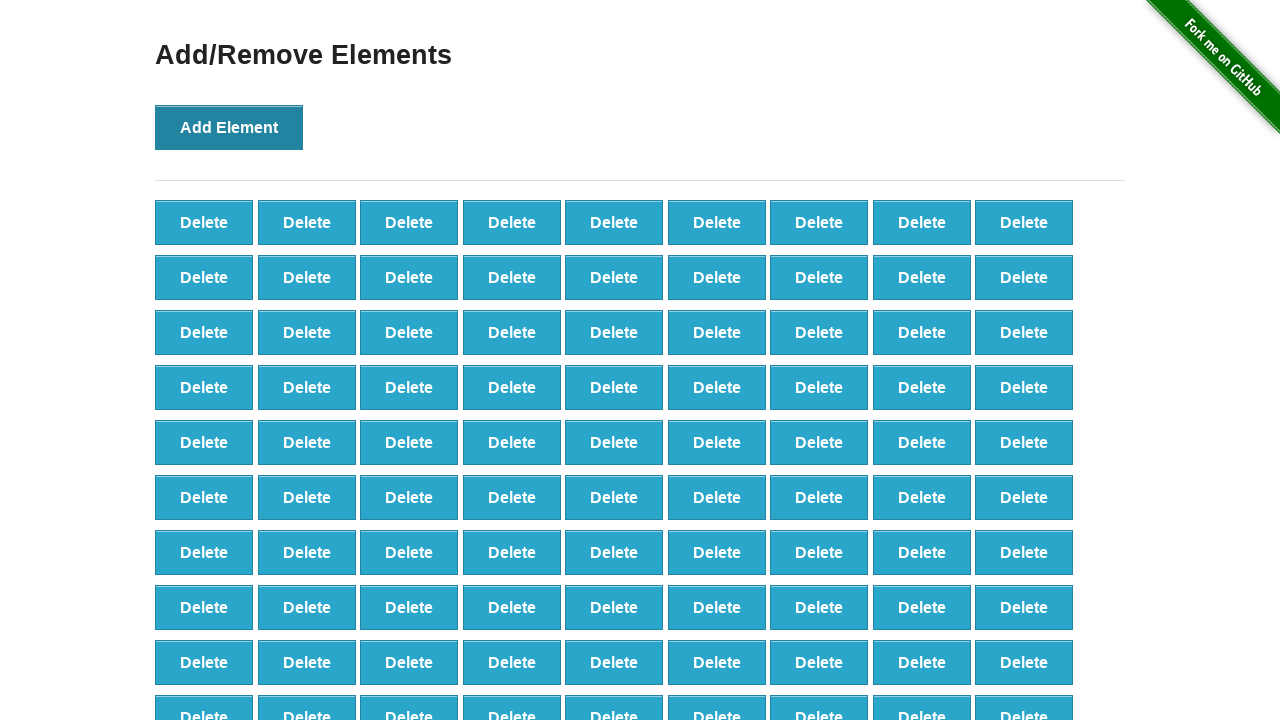

Clicked Add Element button (iteration 95 of 100) at (229, 127) on xpath=//*[@onclick='addElement()']
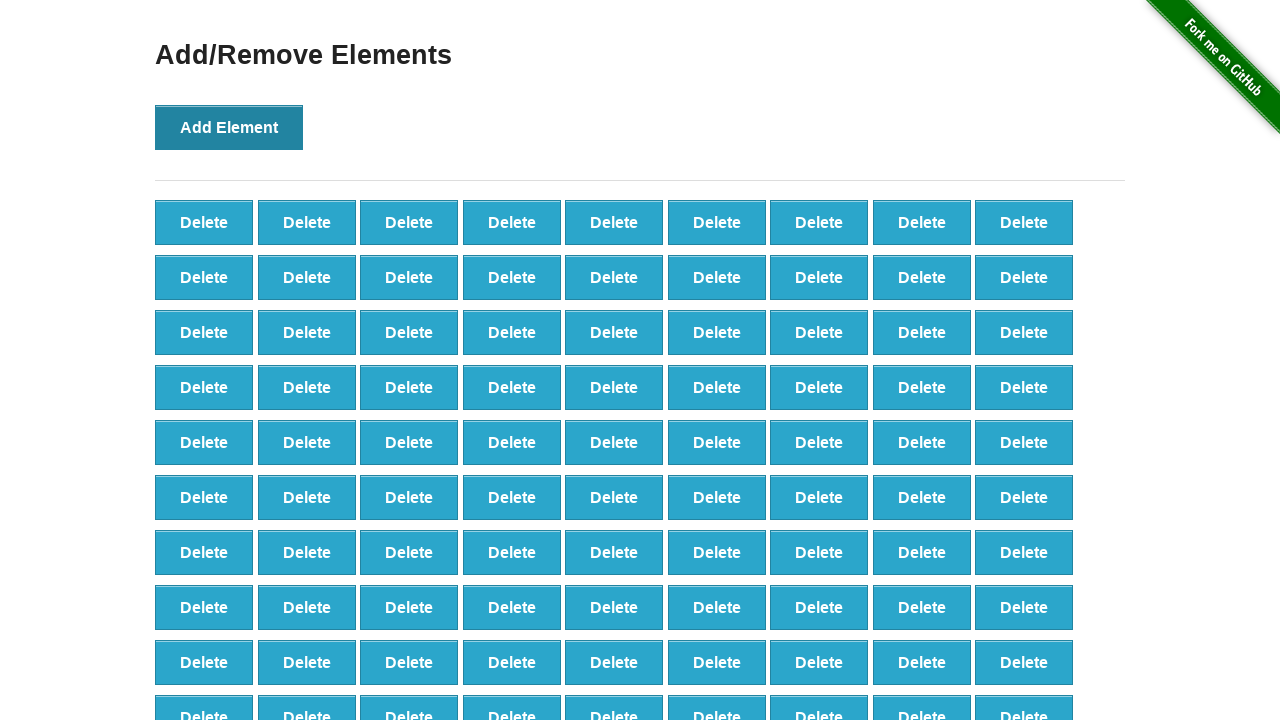

Clicked Add Element button (iteration 96 of 100) at (229, 127) on xpath=//*[@onclick='addElement()']
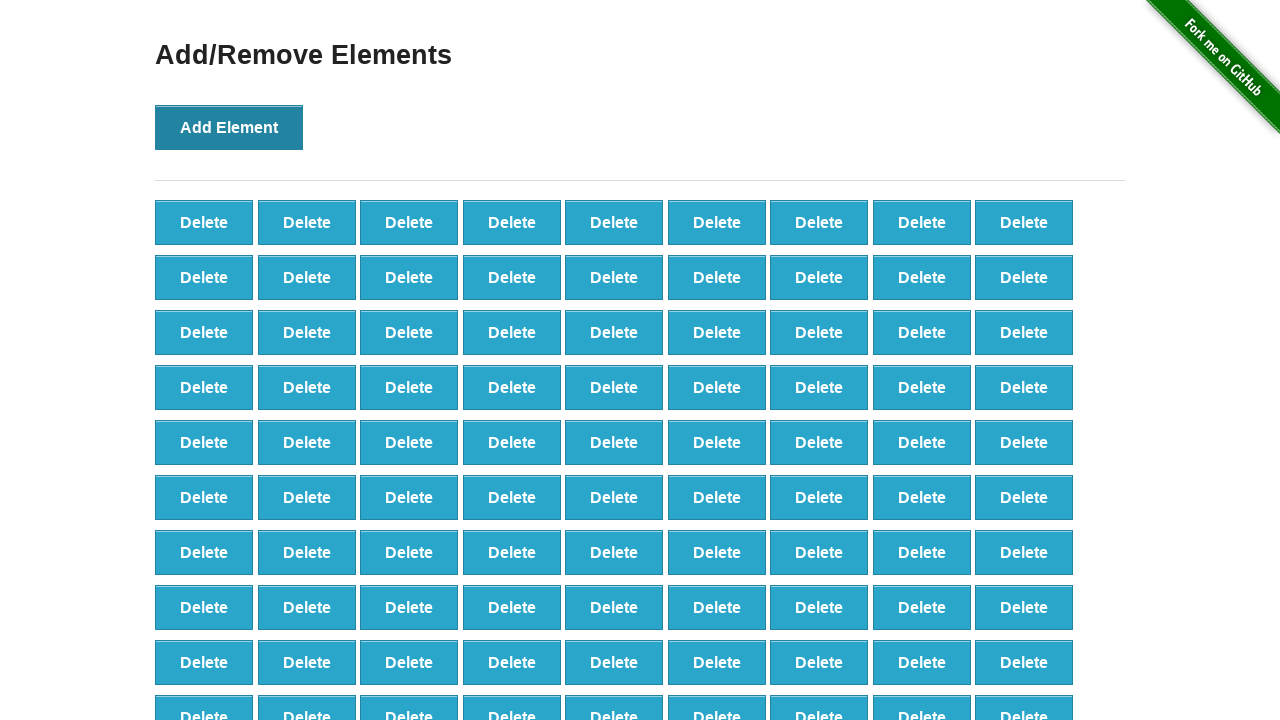

Clicked Add Element button (iteration 97 of 100) at (229, 127) on xpath=//*[@onclick='addElement()']
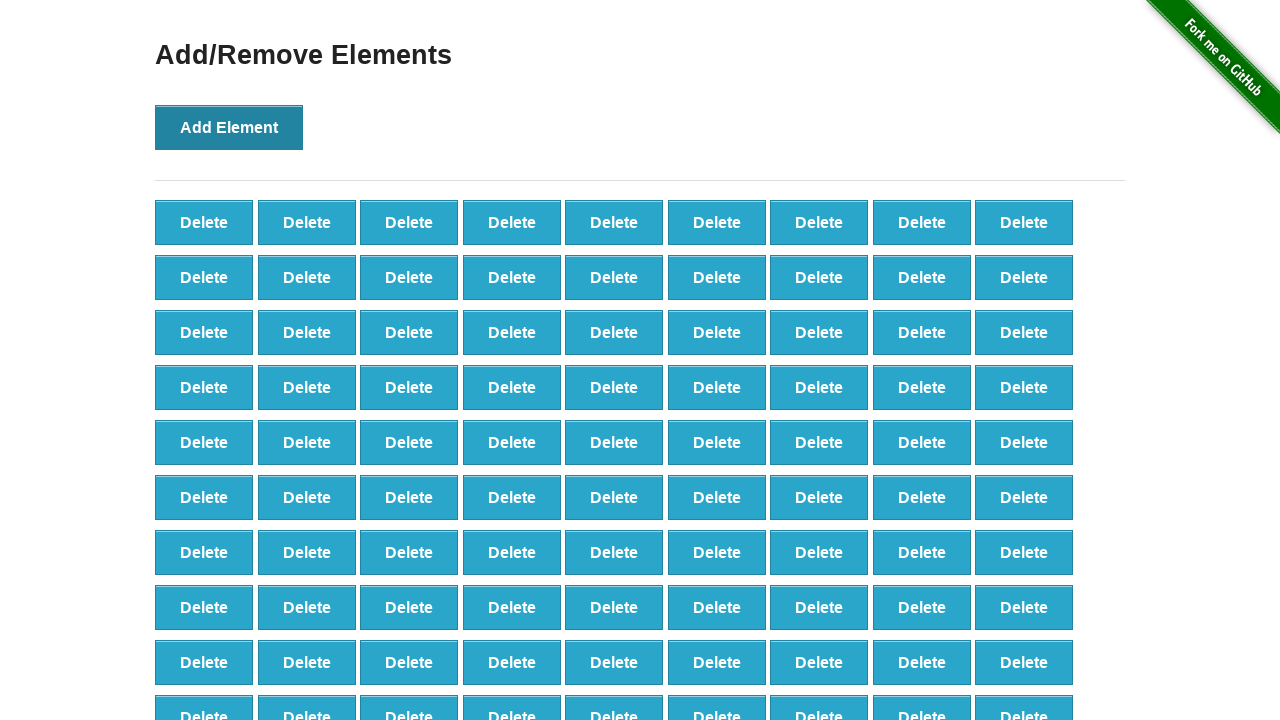

Clicked Add Element button (iteration 98 of 100) at (229, 127) on xpath=//*[@onclick='addElement()']
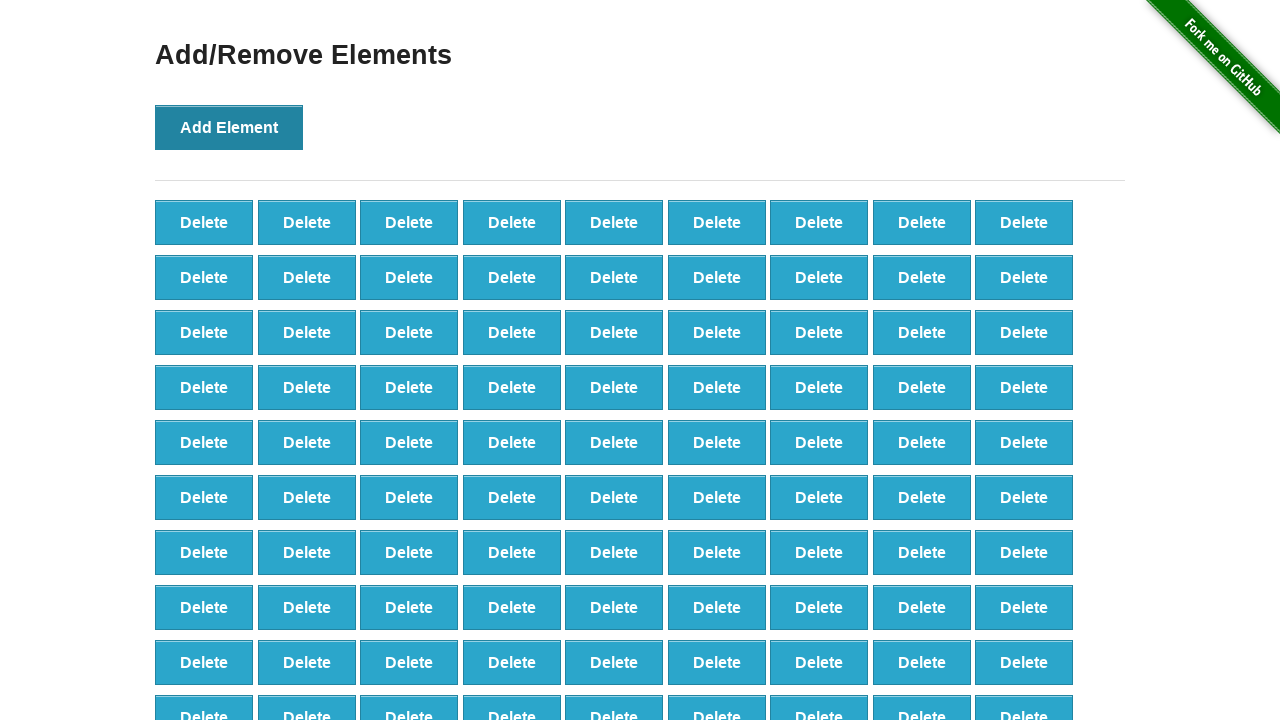

Clicked Add Element button (iteration 99 of 100) at (229, 127) on xpath=//*[@onclick='addElement()']
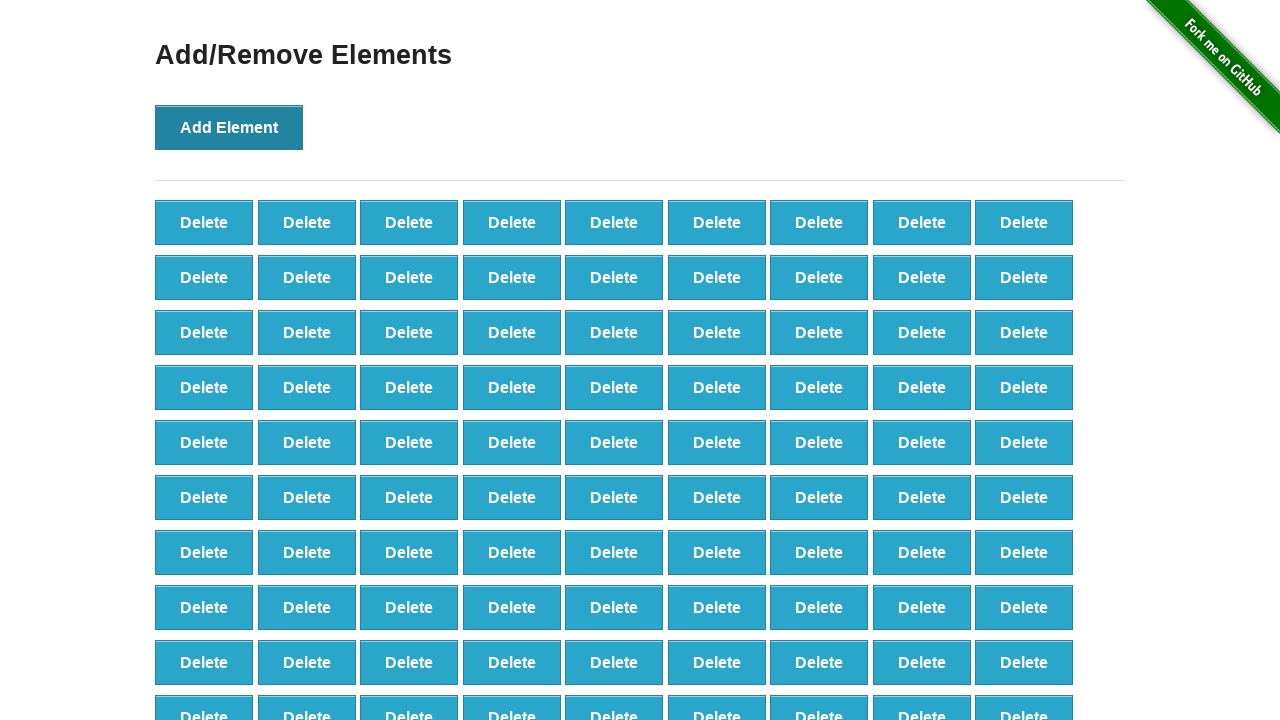

Clicked Add Element button (iteration 100 of 100) at (229, 127) on xpath=//*[@onclick='addElement()']
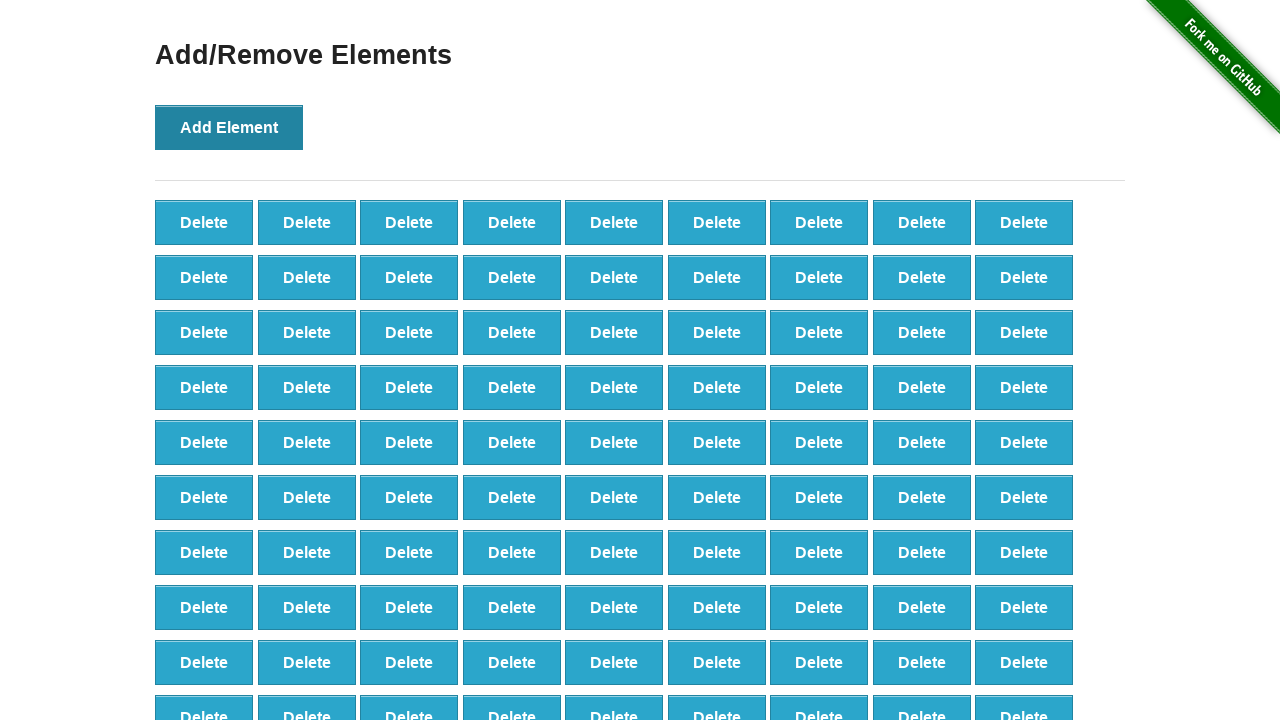

Located all Delete buttons with class 'added-manually'
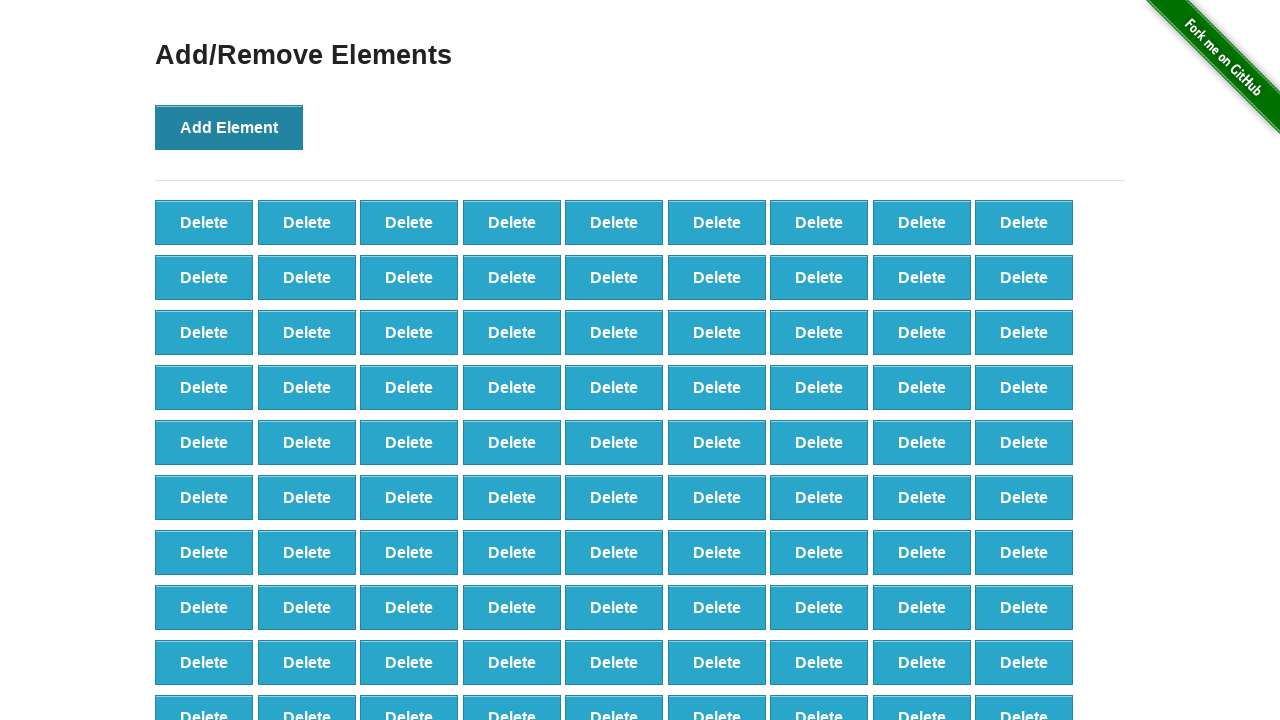

Verified that 100 Delete buttons are displayed
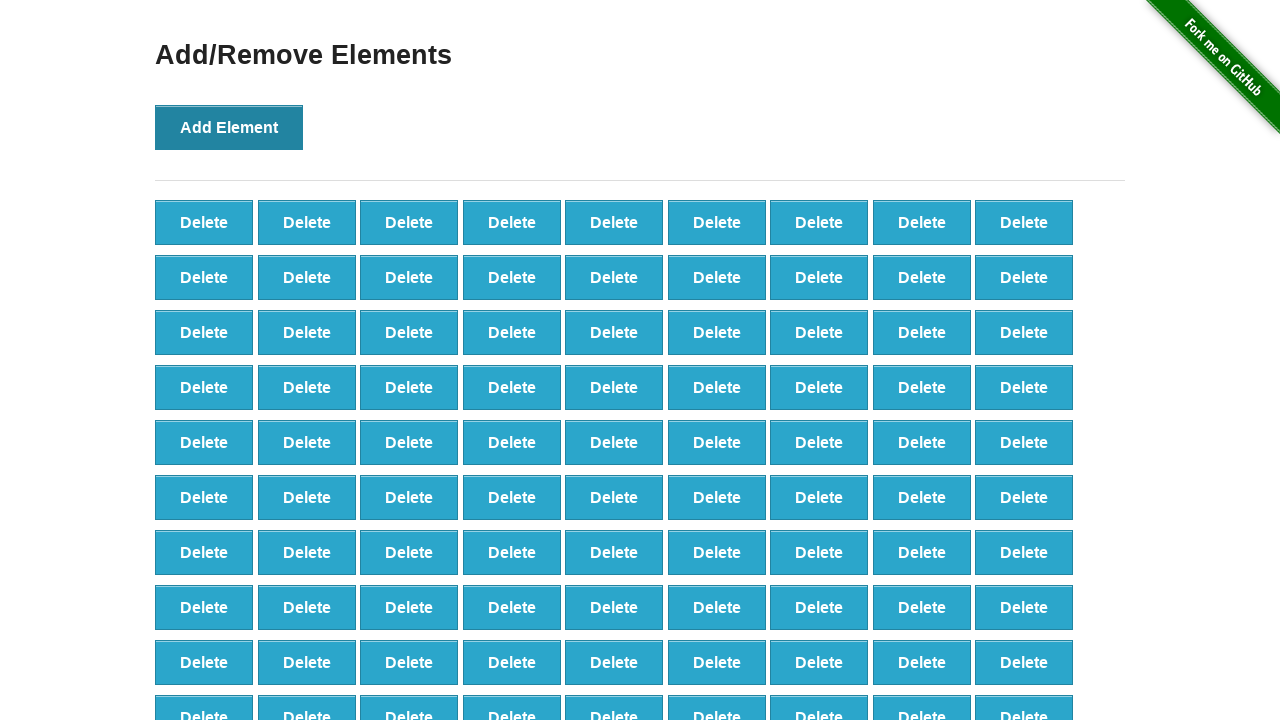

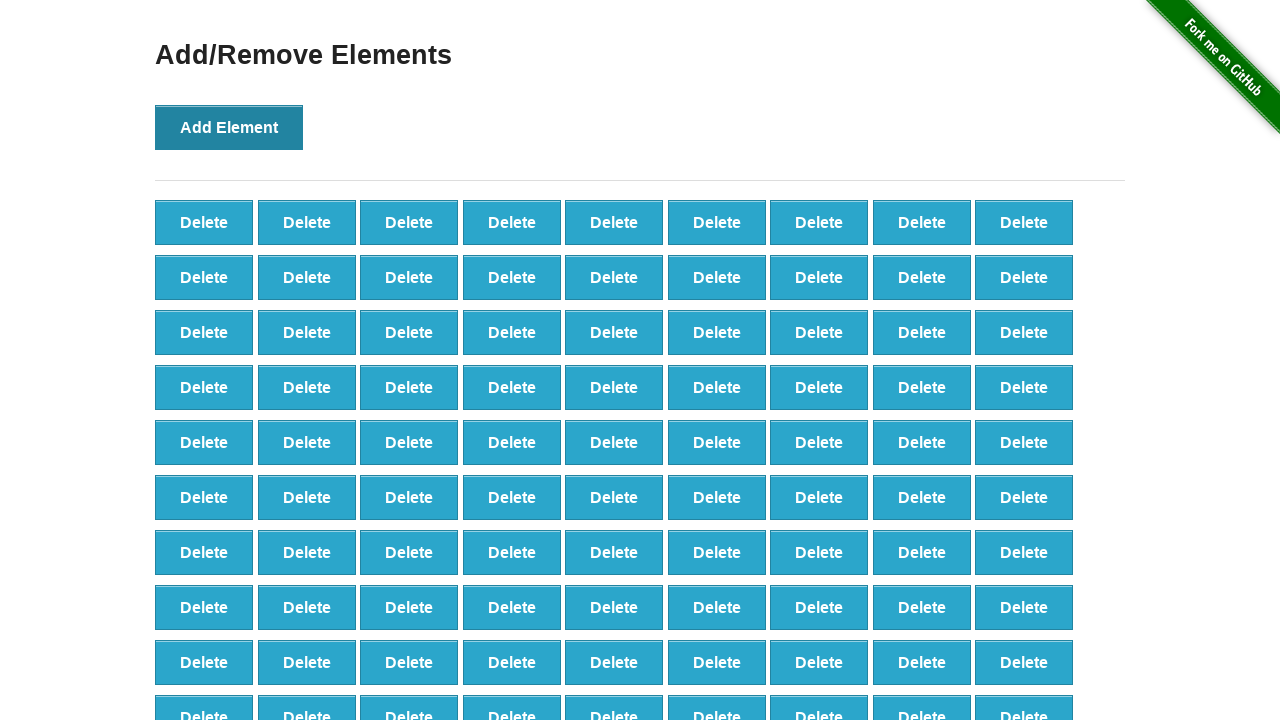